Tests a banking demo application by creating multiple customers, opening accounts for them, then performing deposit and withdrawal transactions for each customer and verifying the transaction history.

Starting URL: https://www.globalsqa.com/angularJs-protractor/BankingProject/

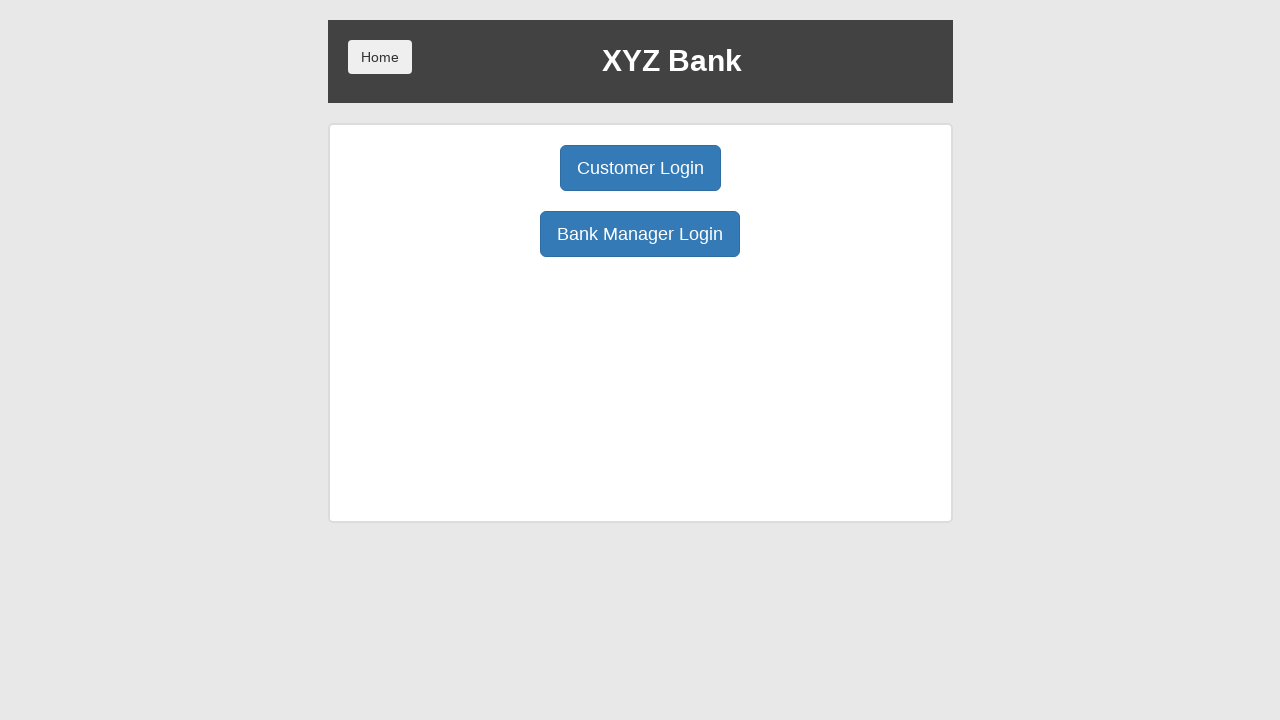

Clicked Bank Manager Login button at (640, 234) on button:has-text('Bank Manager Login')
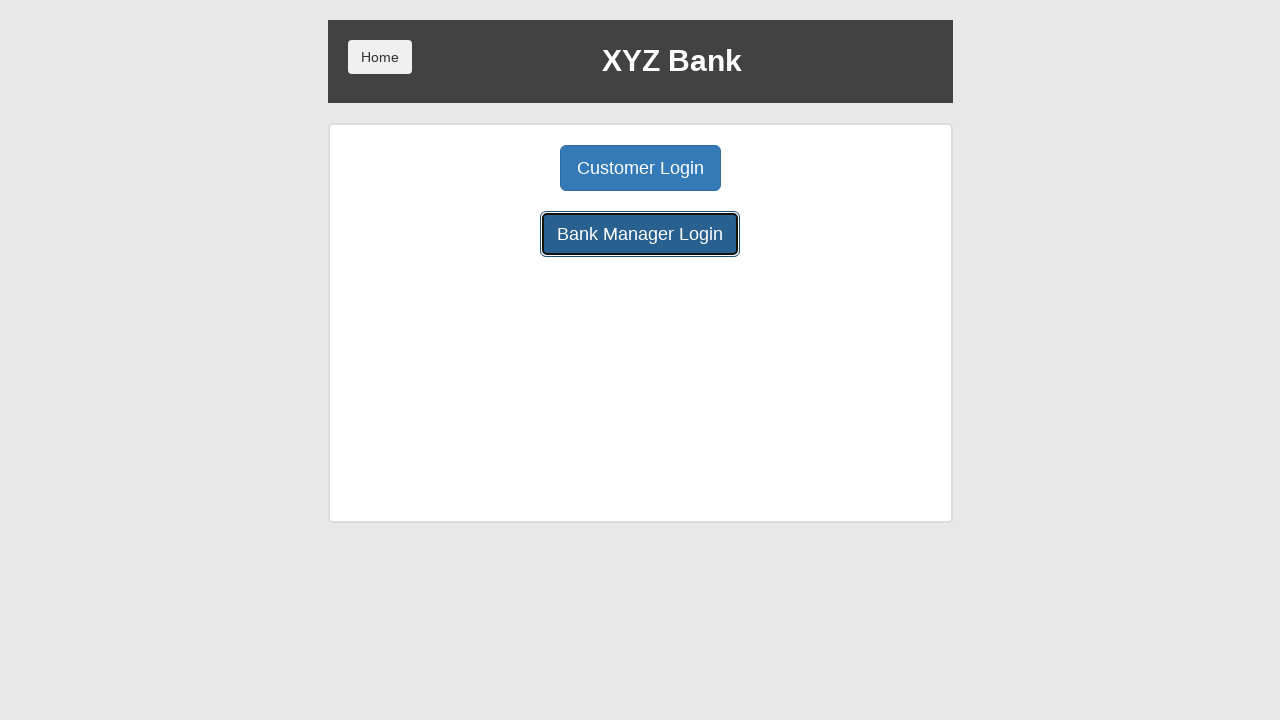

Clicked Add Customer button at (502, 168) on button:has-text('Add Customer')
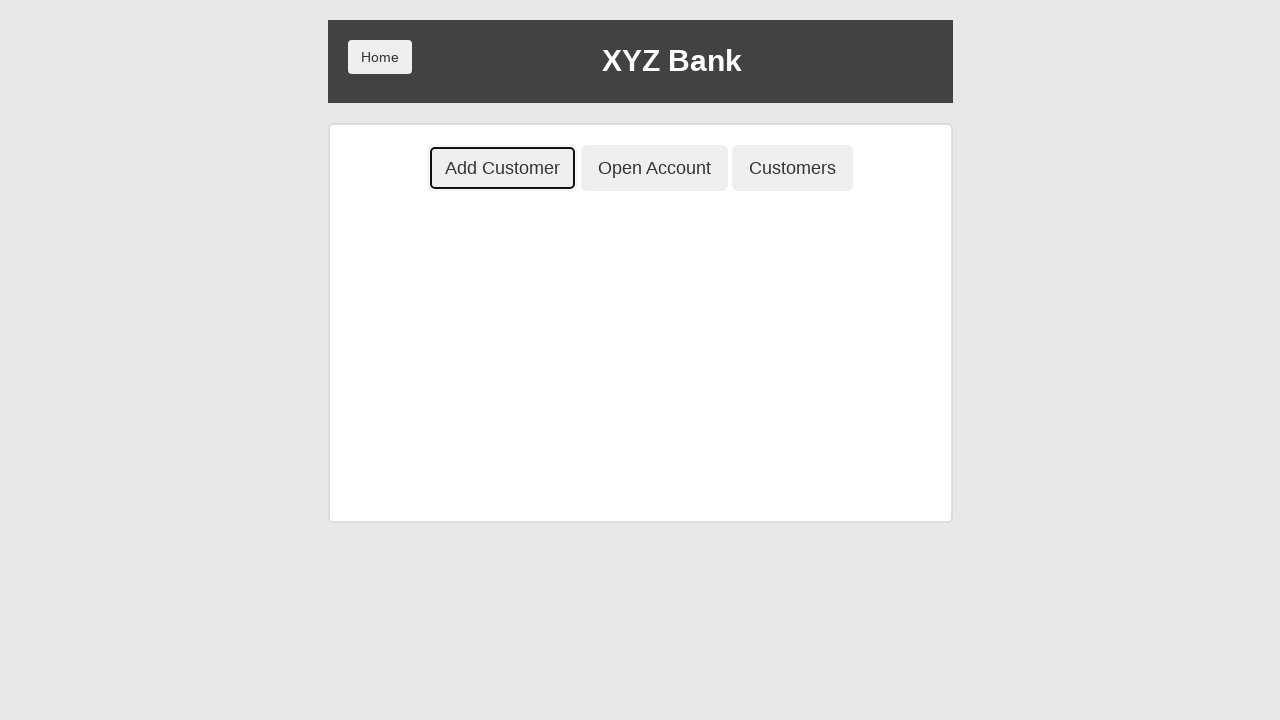

Filled first name field with 'Levente' on input[ng-model='fName']
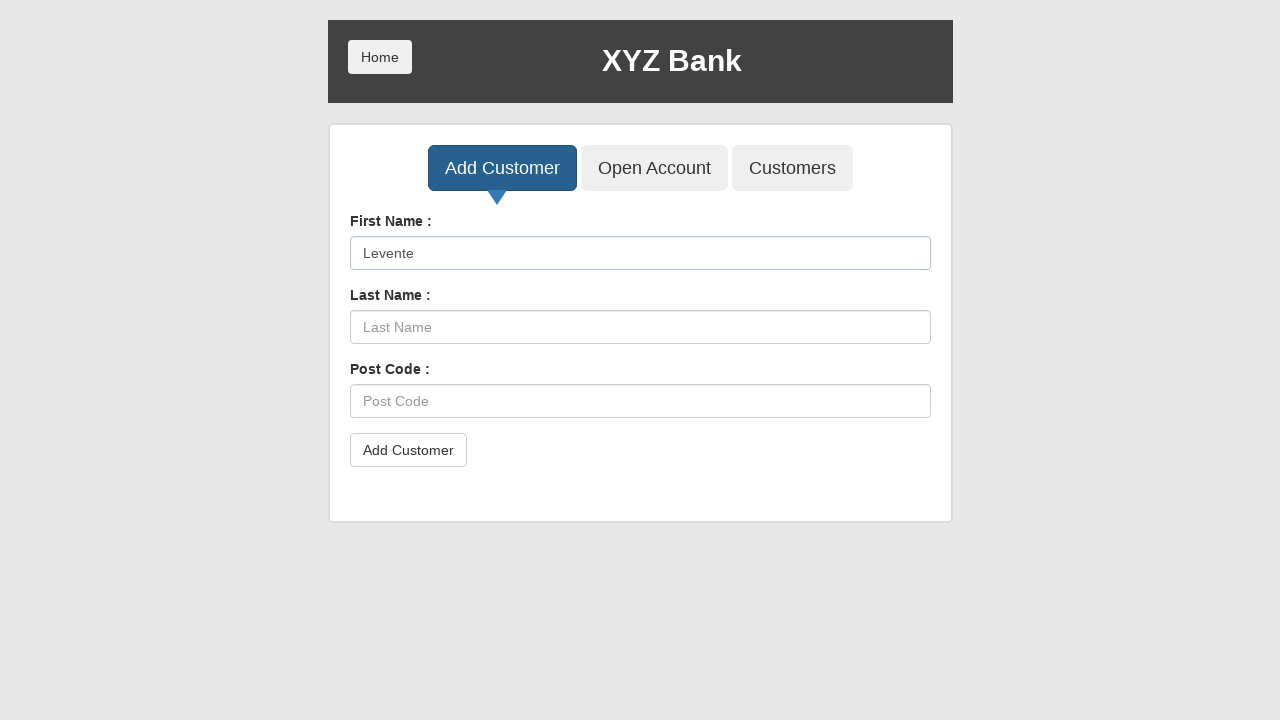

Filled last name field with 'Cornea' on input[ng-model='lName']
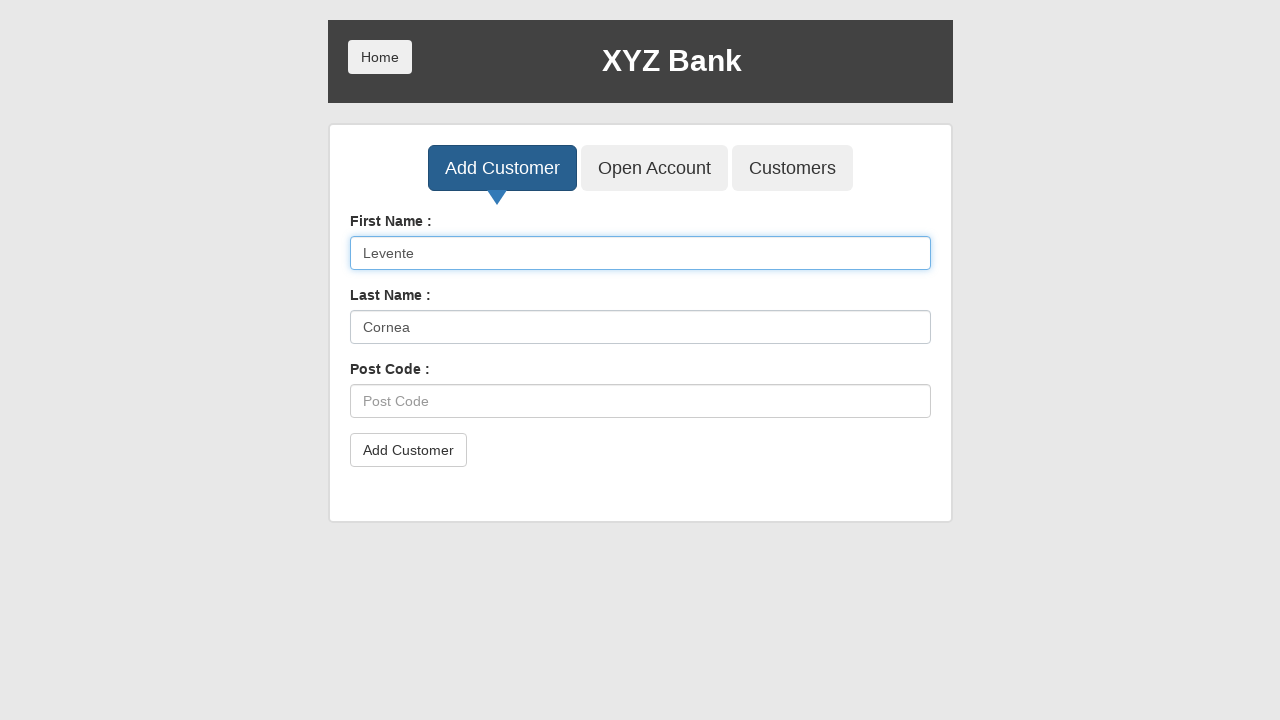

Filled post code field with '251569' on input[ng-model='postCd']
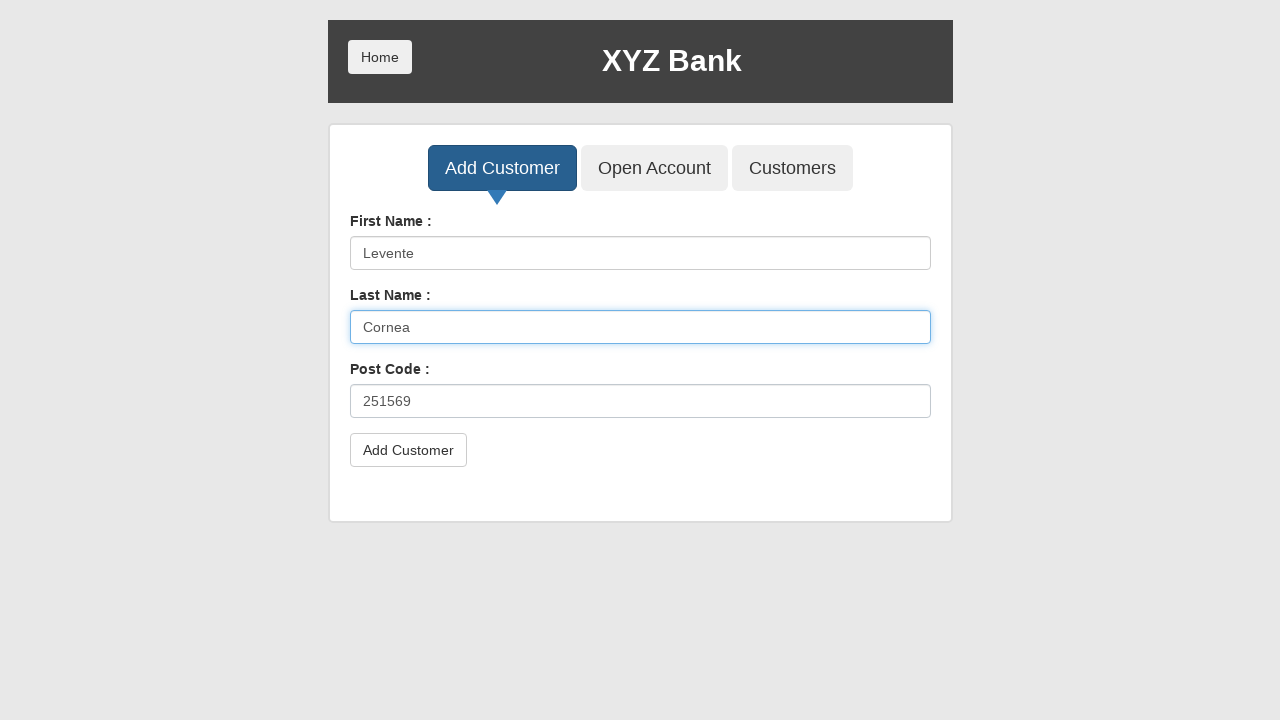

Clicked Add Customer submit button for customer 1 at (408, 450) on button[type='submit']:has-text('Add Customer')
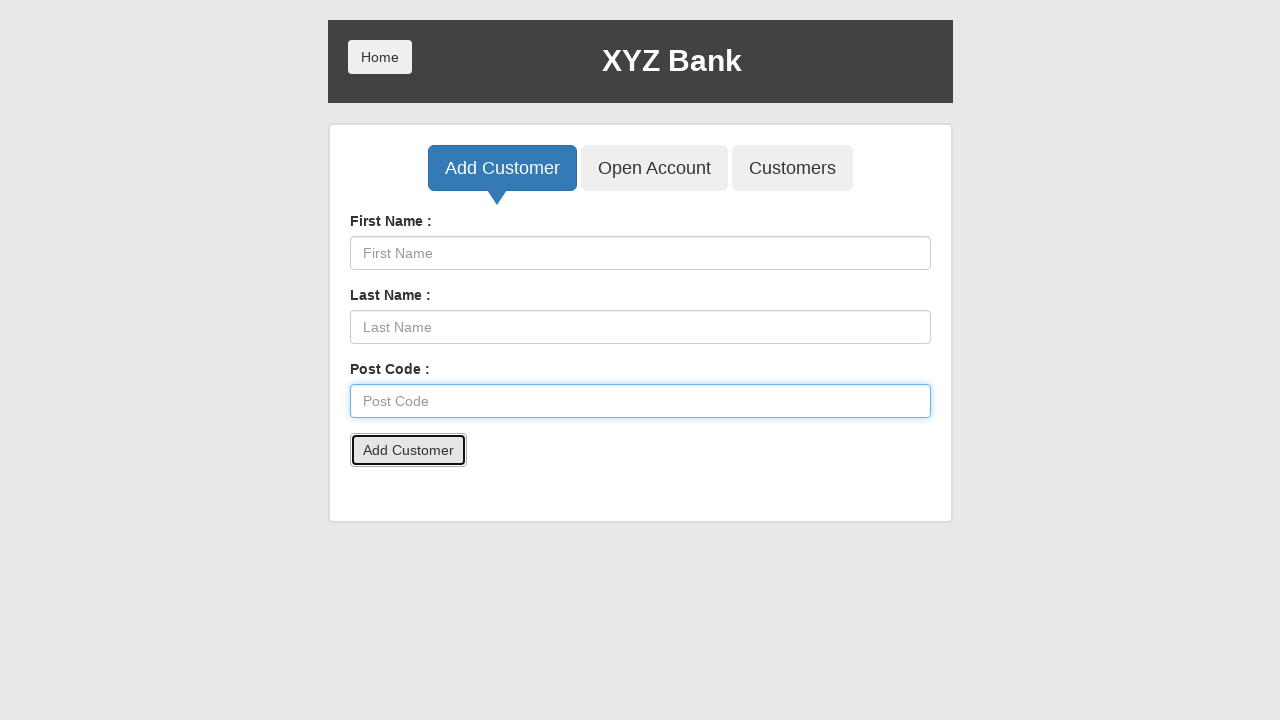

Accepted confirmation dialog for customer 1
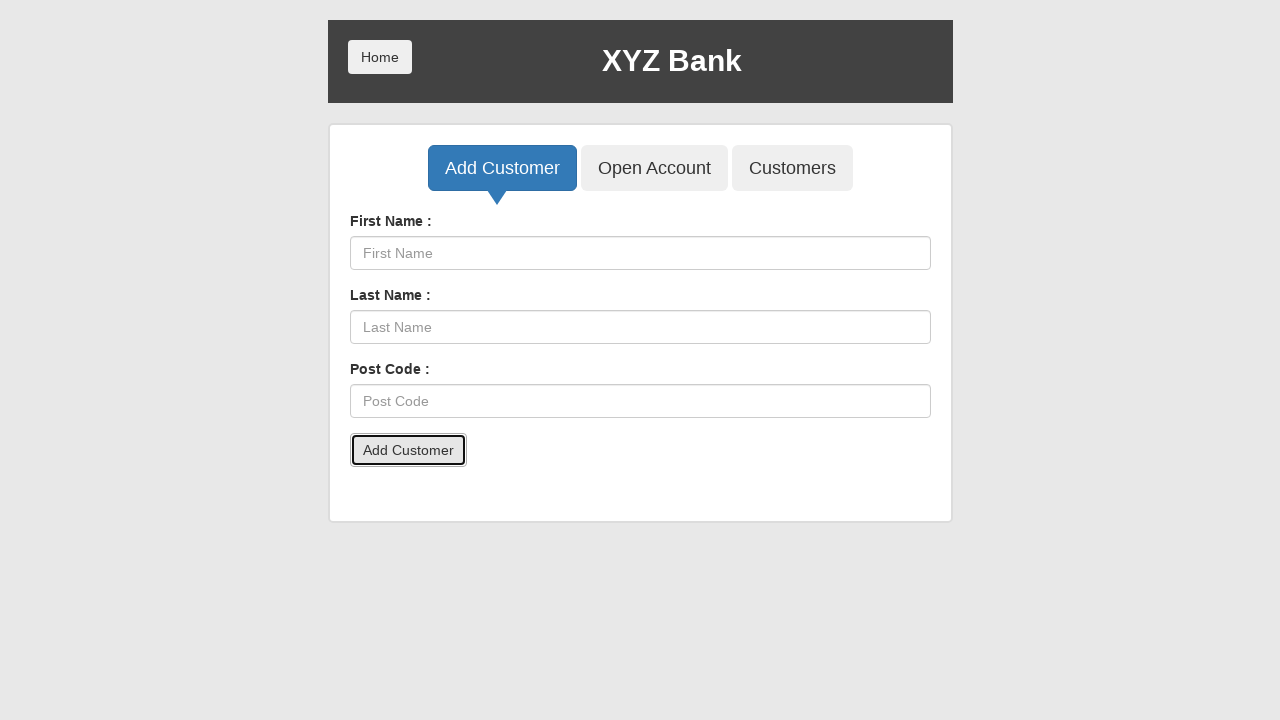

Waited for page to load after adding customer
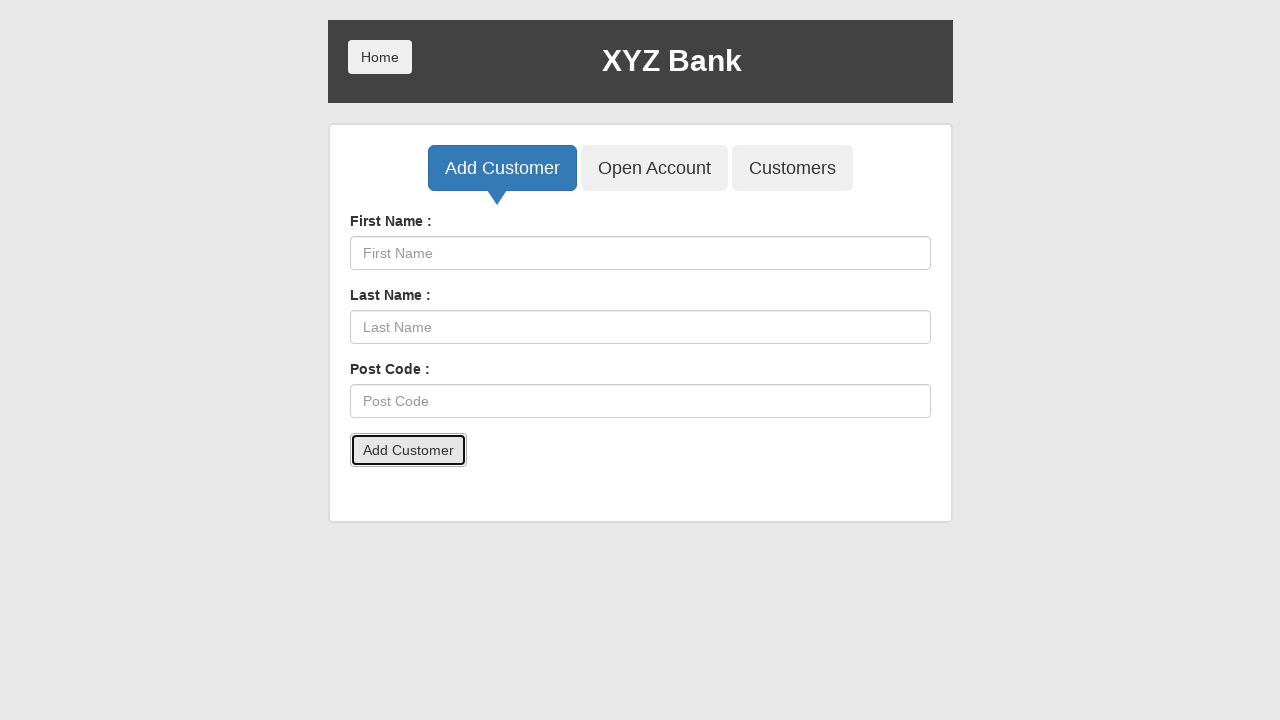

Filled first name field with 'Alice' on input[ng-model='fName']
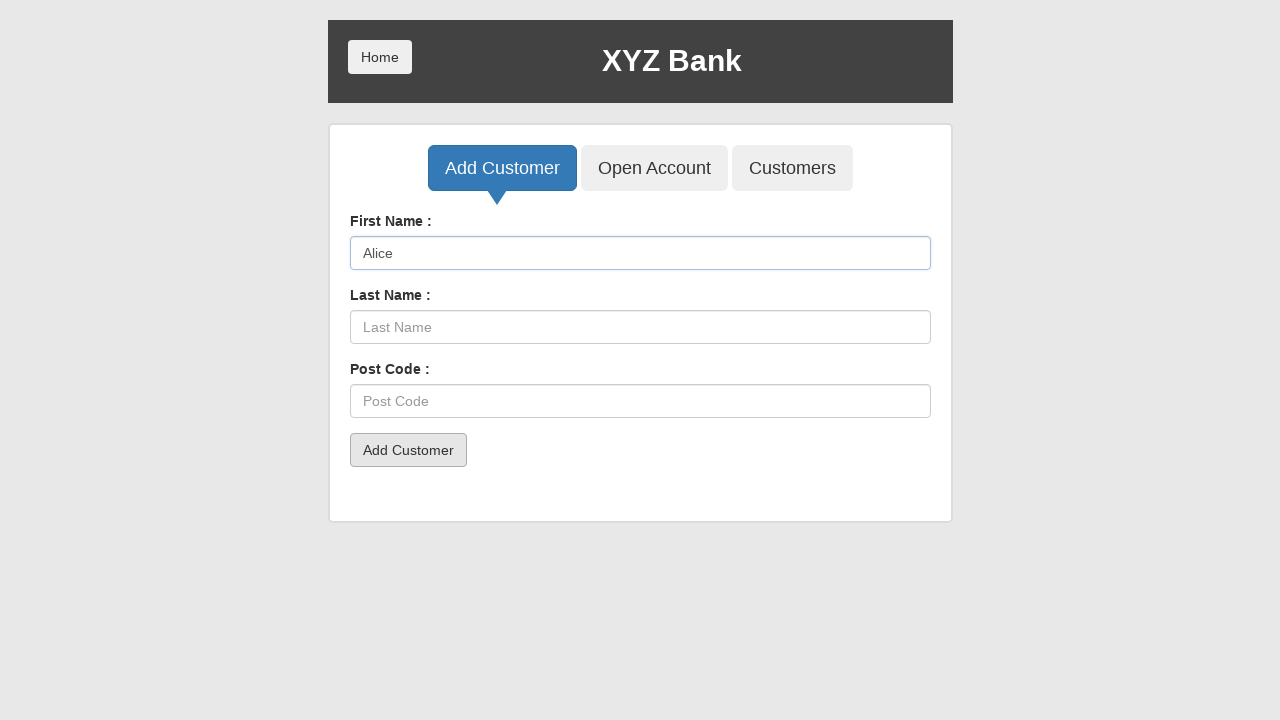

Filled last name field with 'Johnson' on input[ng-model='lName']
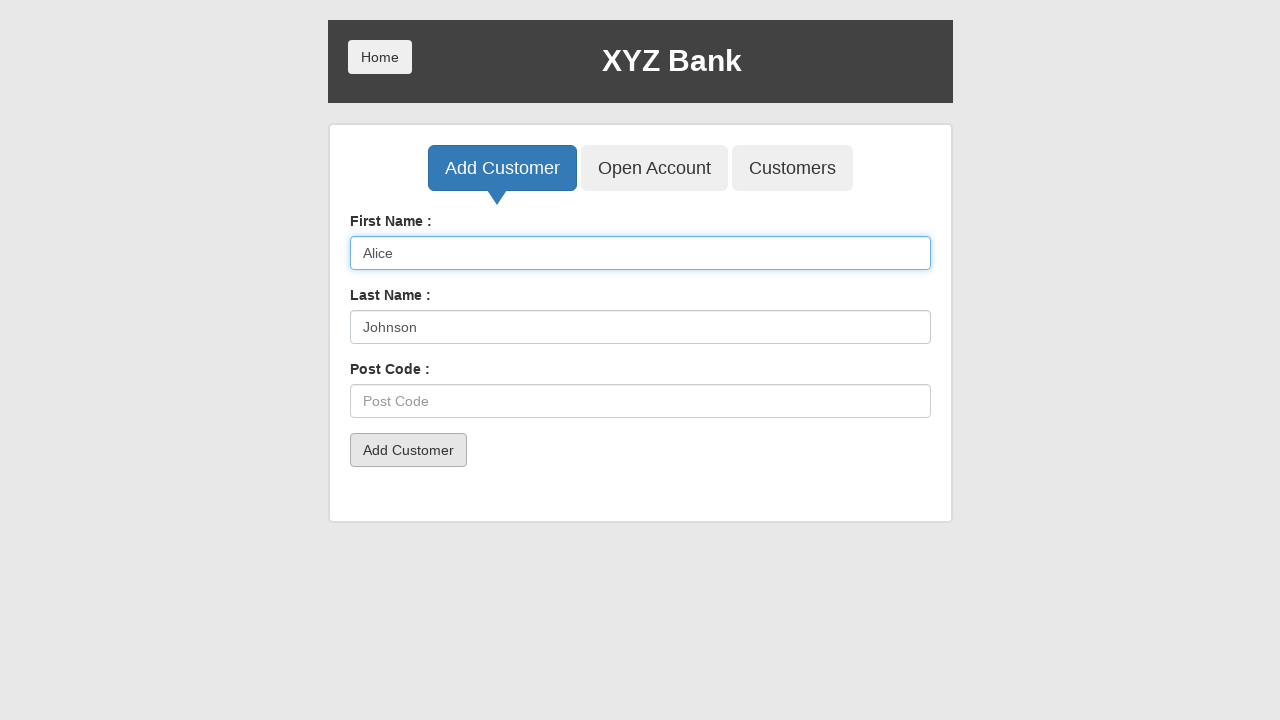

Filled post code field with '123456' on input[ng-model='postCd']
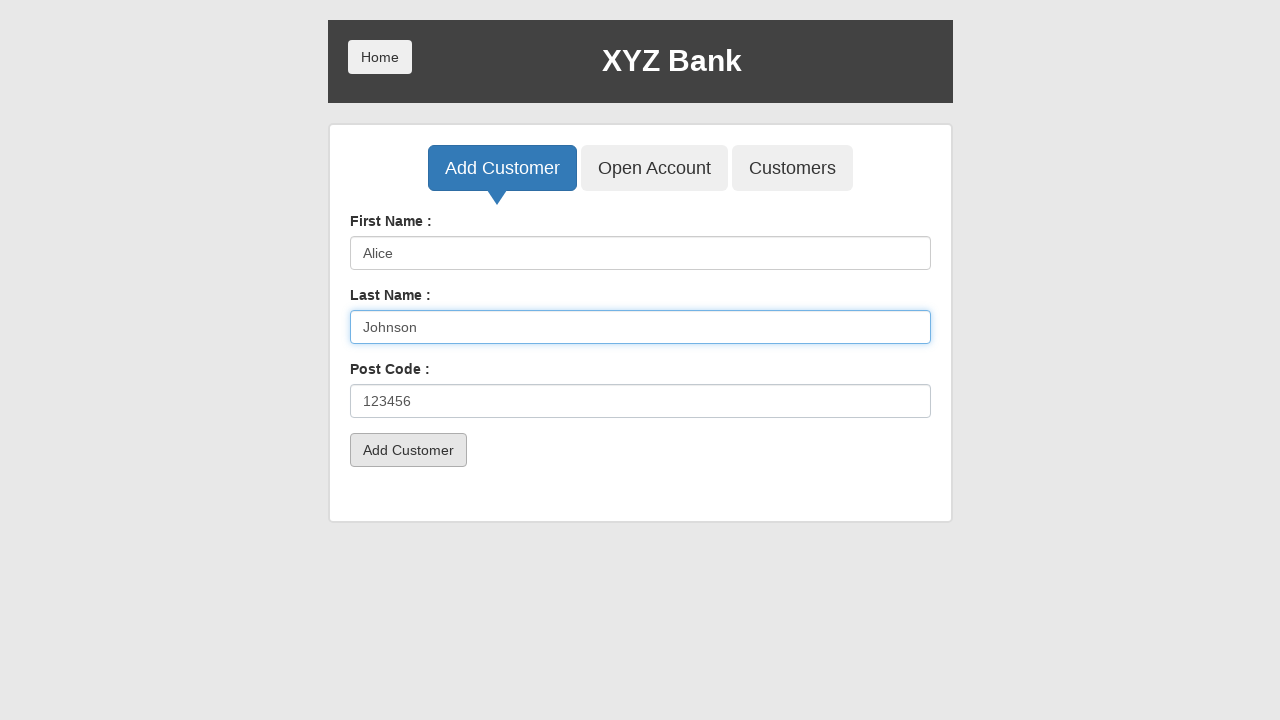

Clicked Add Customer submit button for customer 2 at (408, 450) on button[type='submit']:has-text('Add Customer')
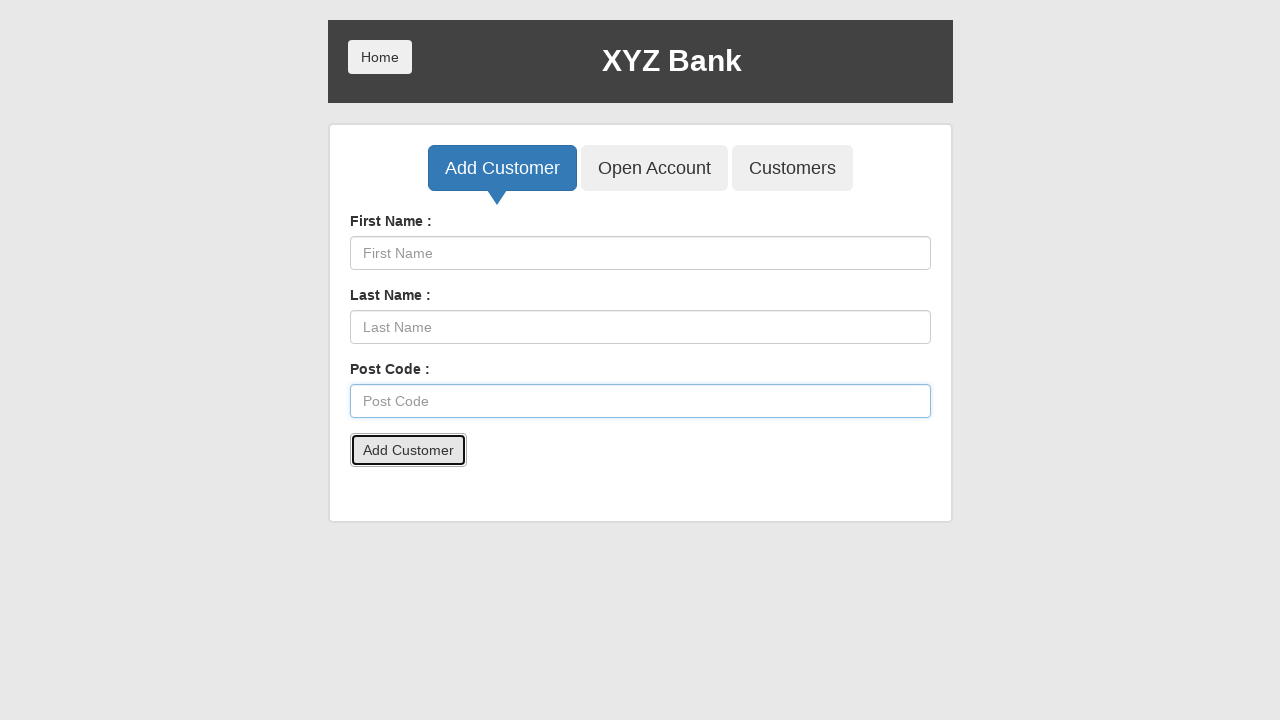

Accepted confirmation dialog for customer 2
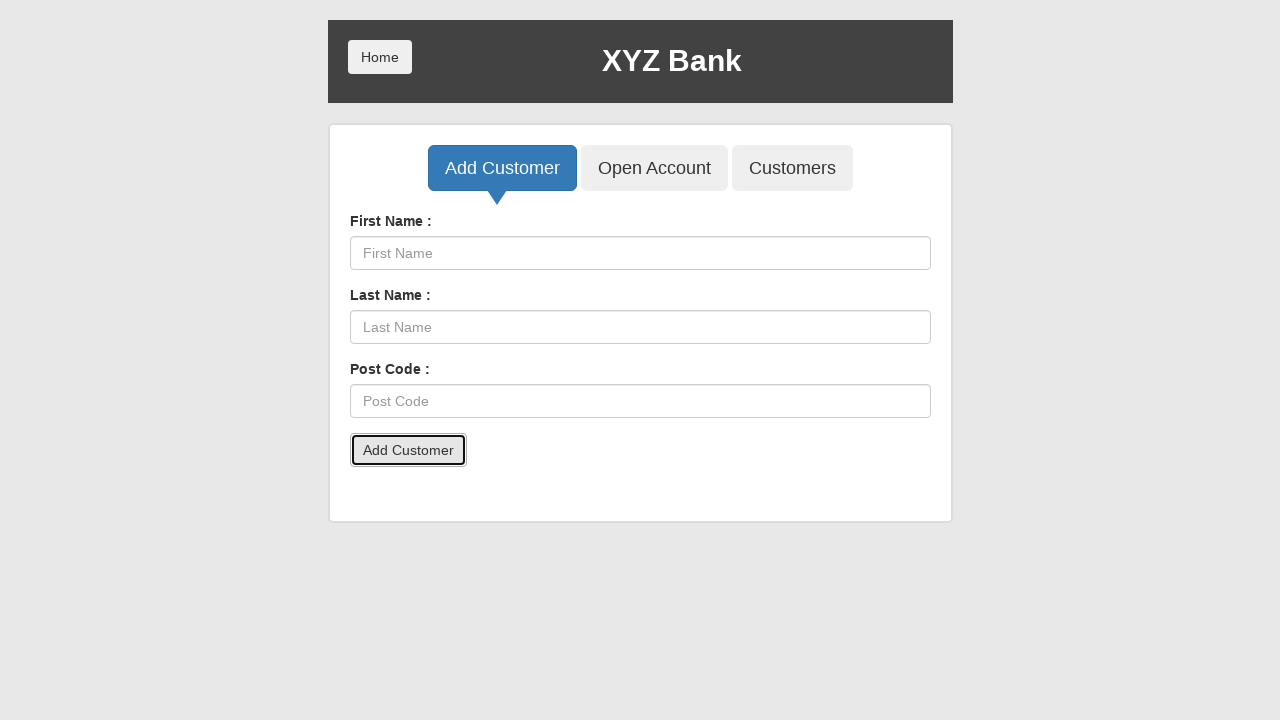

Waited for page to load after adding customer
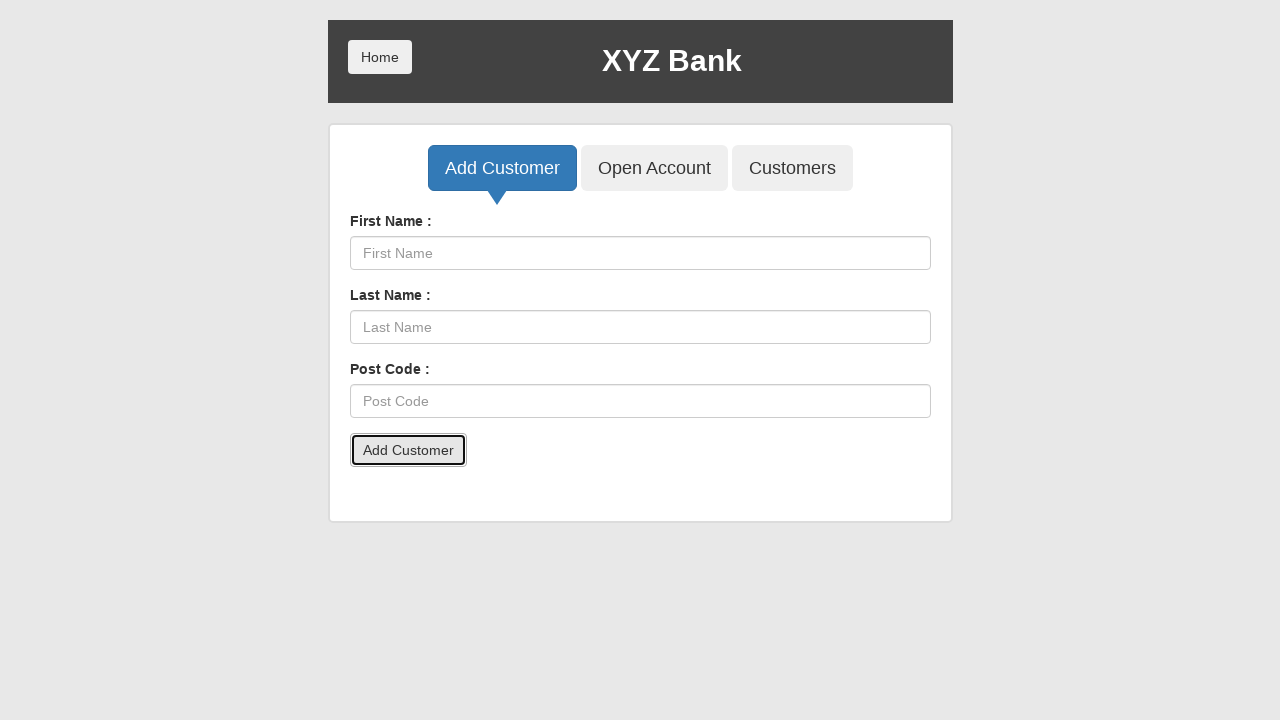

Filled first name field with 'Bob' on input[ng-model='fName']
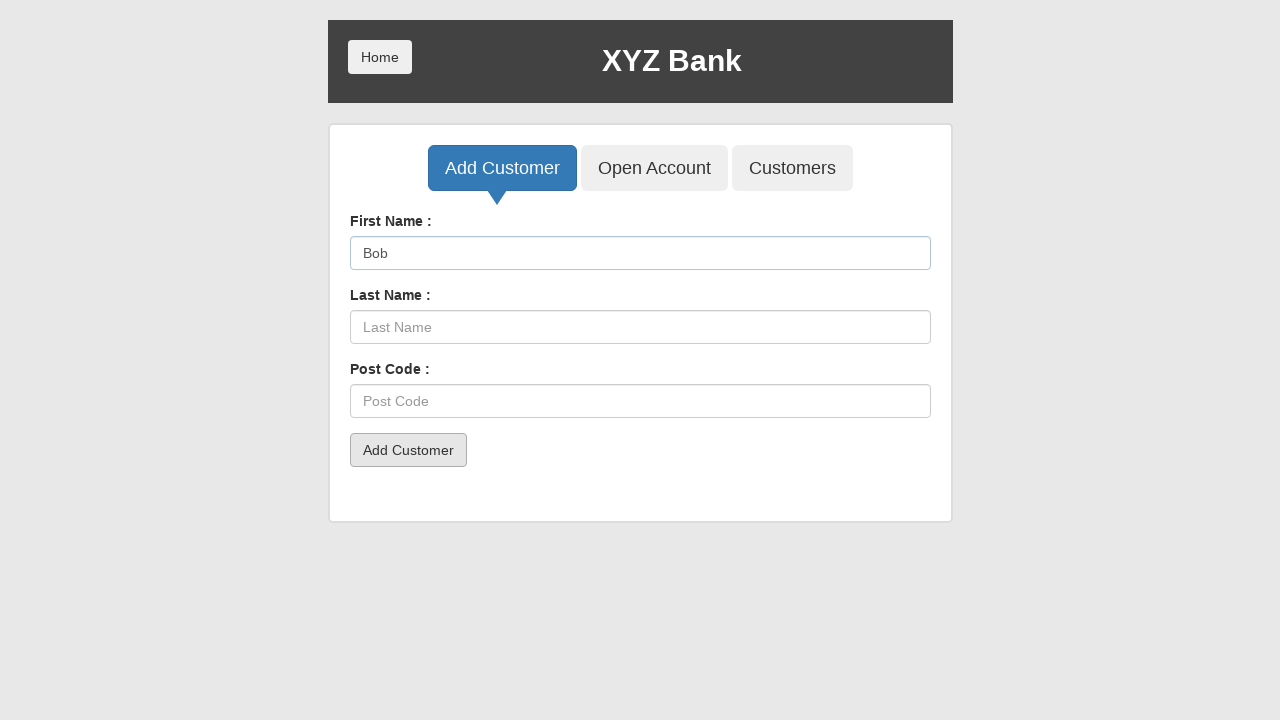

Filled last name field with 'Smith' on input[ng-model='lName']
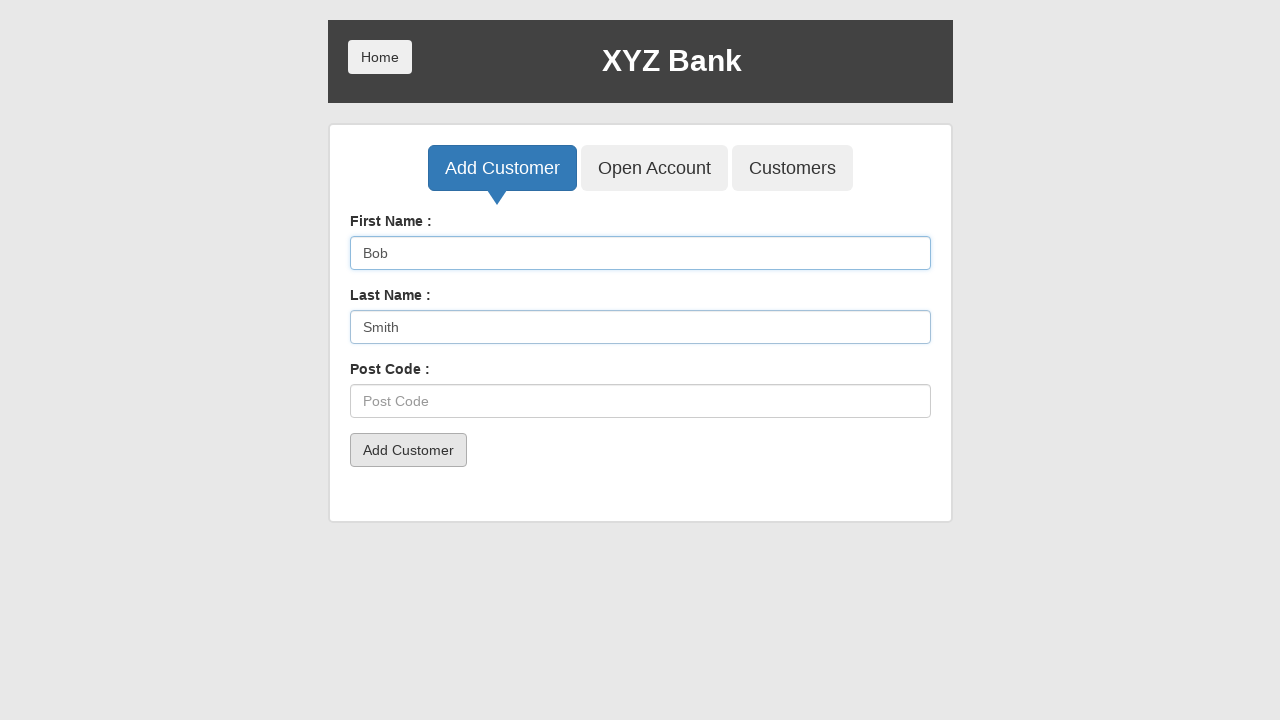

Filled post code field with '654321' on input[ng-model='postCd']
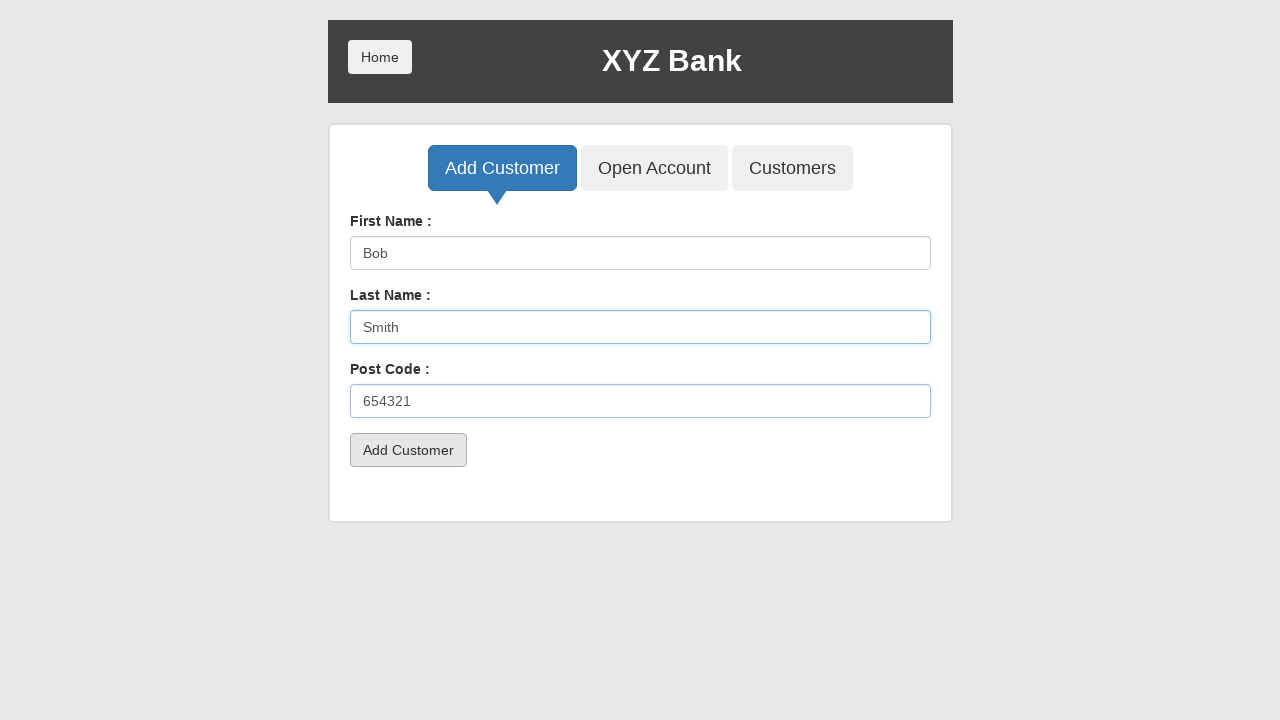

Clicked Add Customer submit button for customer 3 at (408, 450) on button[type='submit']:has-text('Add Customer')
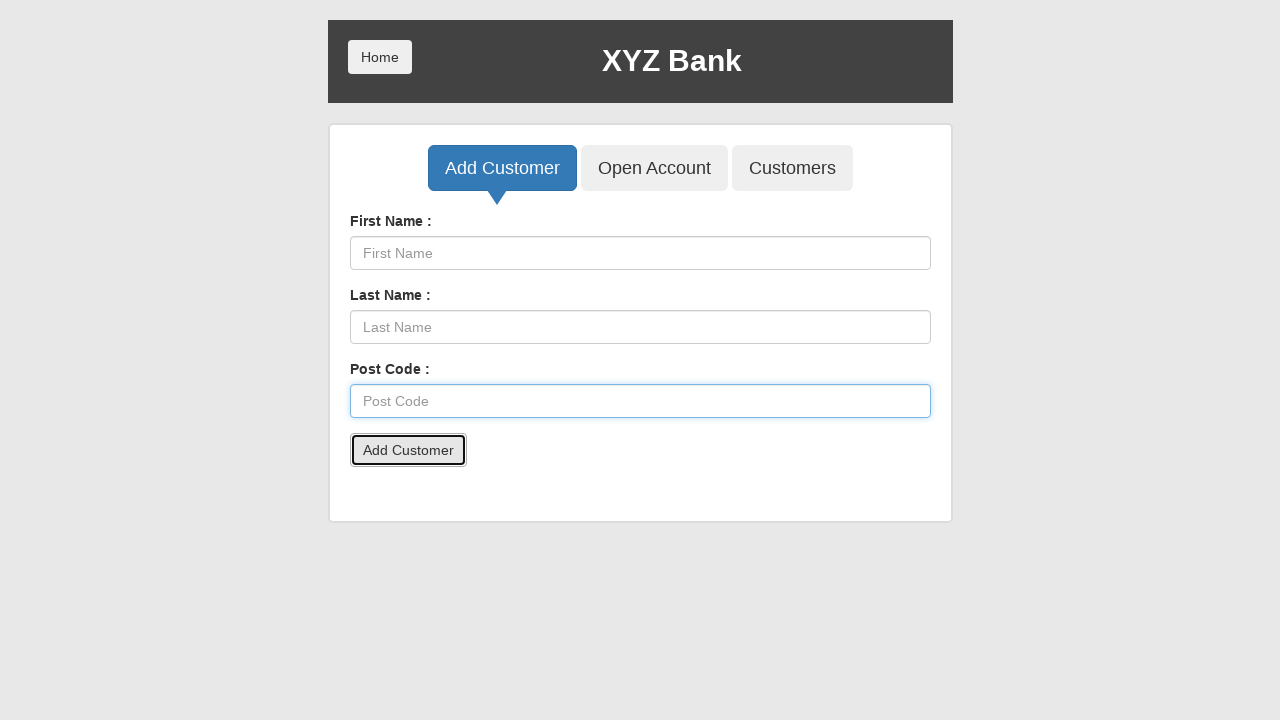

Accepted confirmation dialog for customer 3
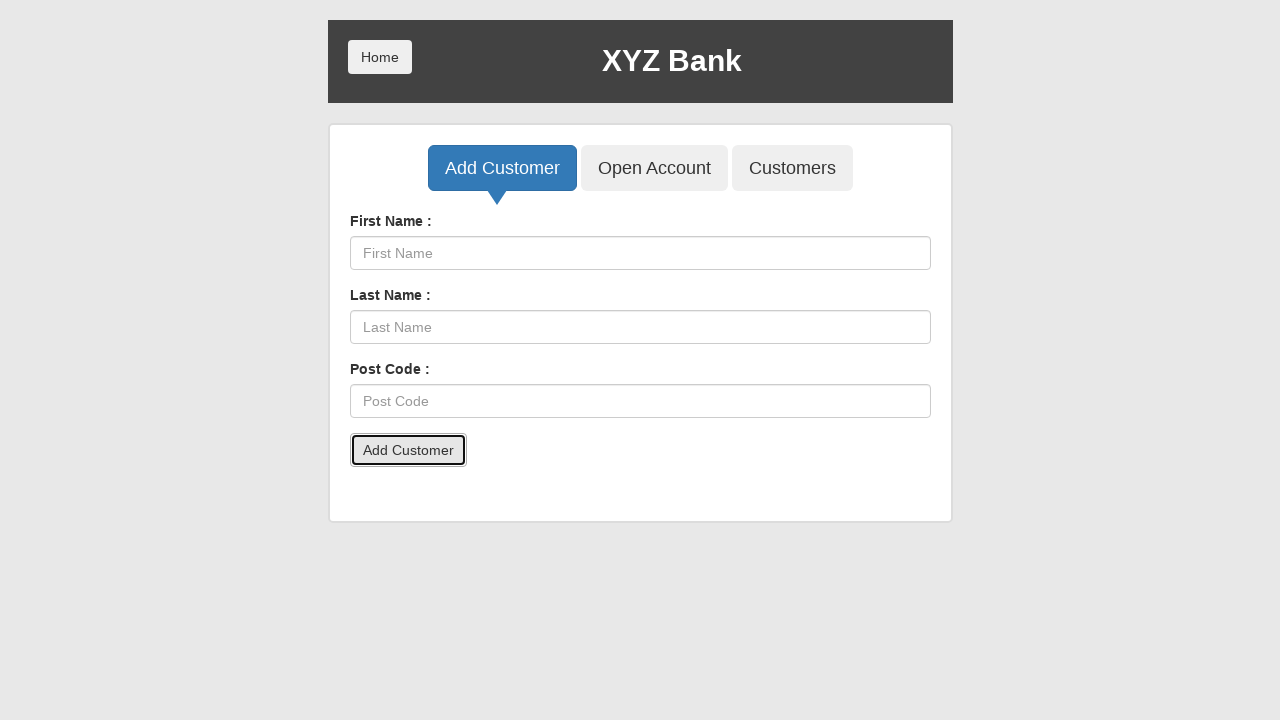

Waited for page to load after adding customer
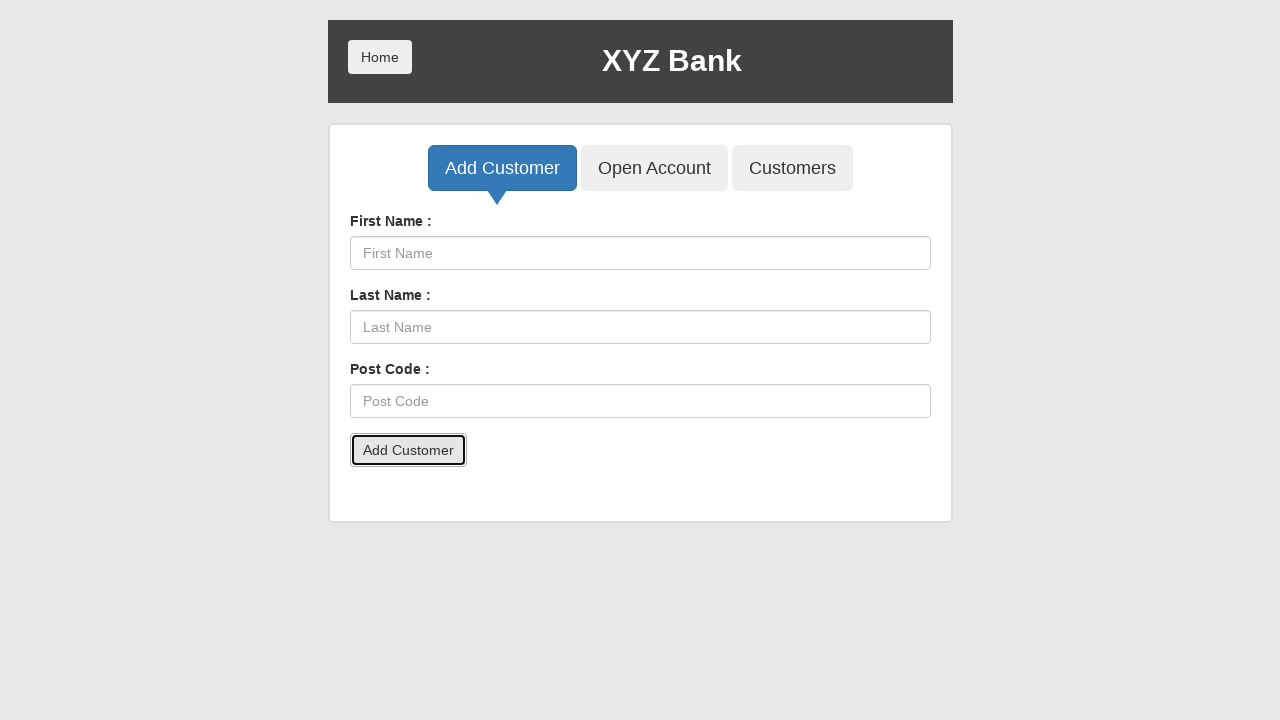

Filled first name field with 'Jason' on input[ng-model='fName']
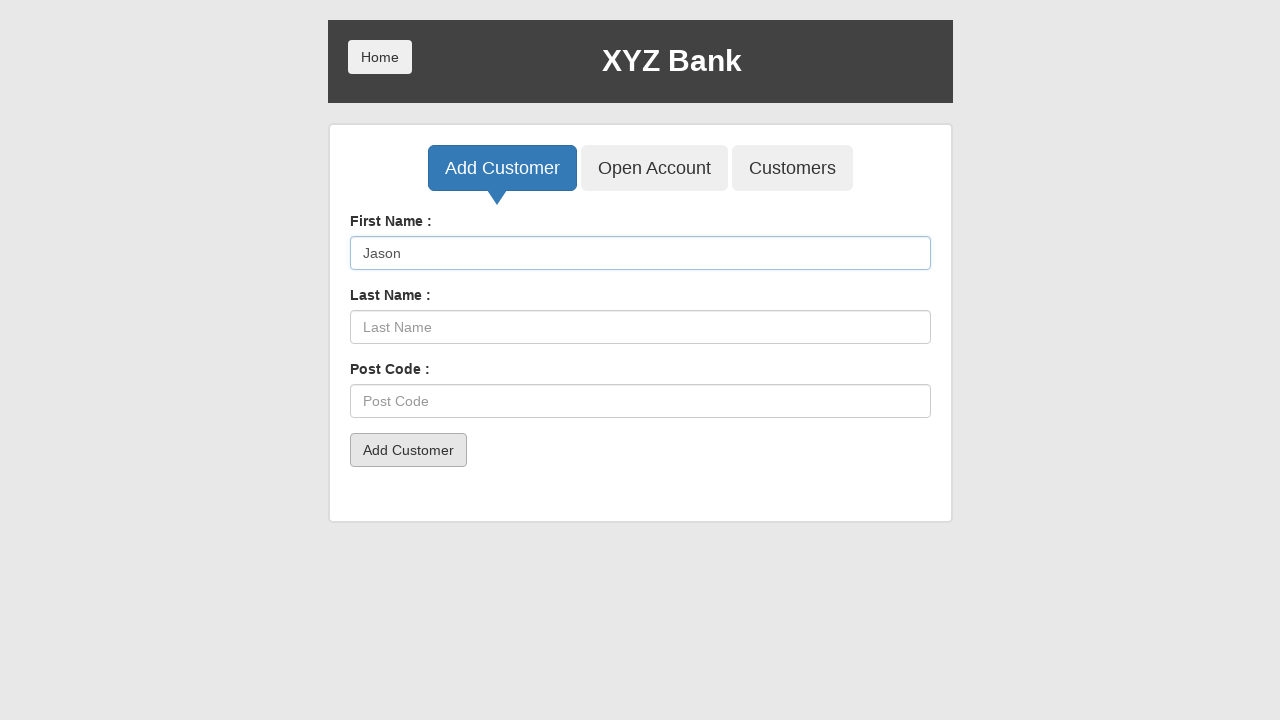

Filled last name field with 'Angelo' on input[ng-model='lName']
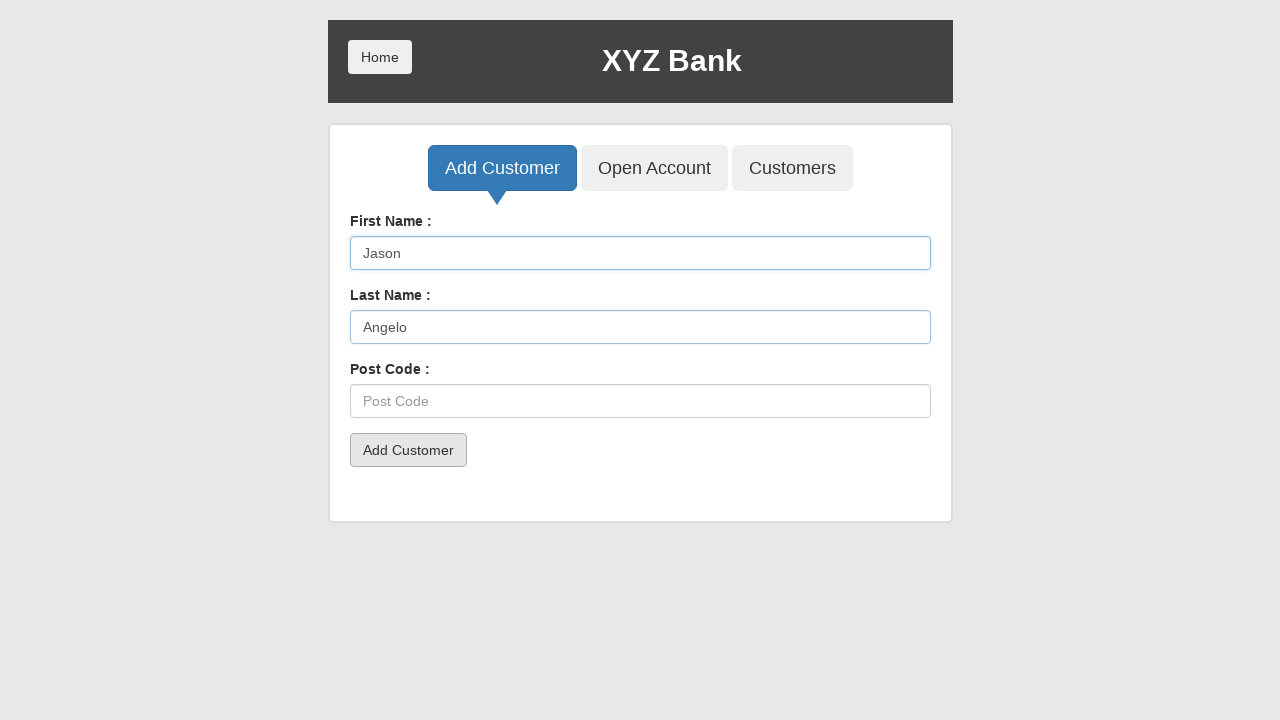

Filled post code field with '556678' on input[ng-model='postCd']
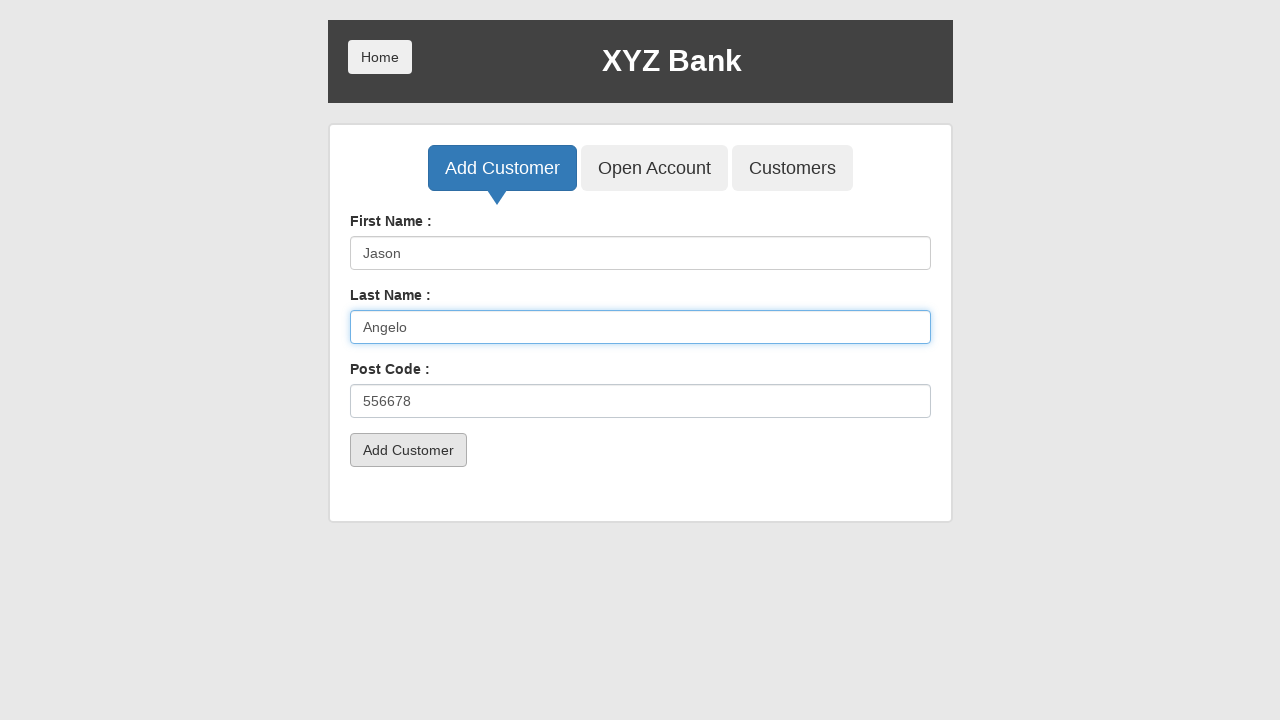

Clicked Add Customer submit button for customer 4 at (408, 450) on button[type='submit']:has-text('Add Customer')
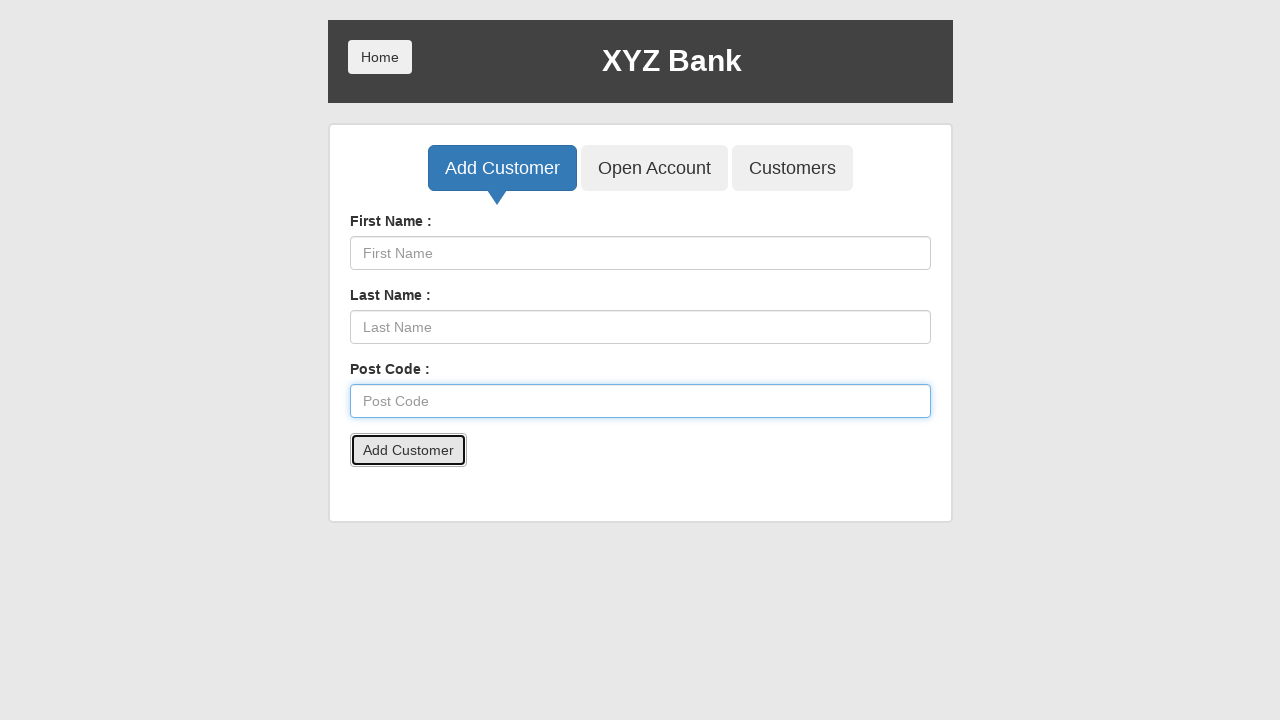

Accepted confirmation dialog for customer 4
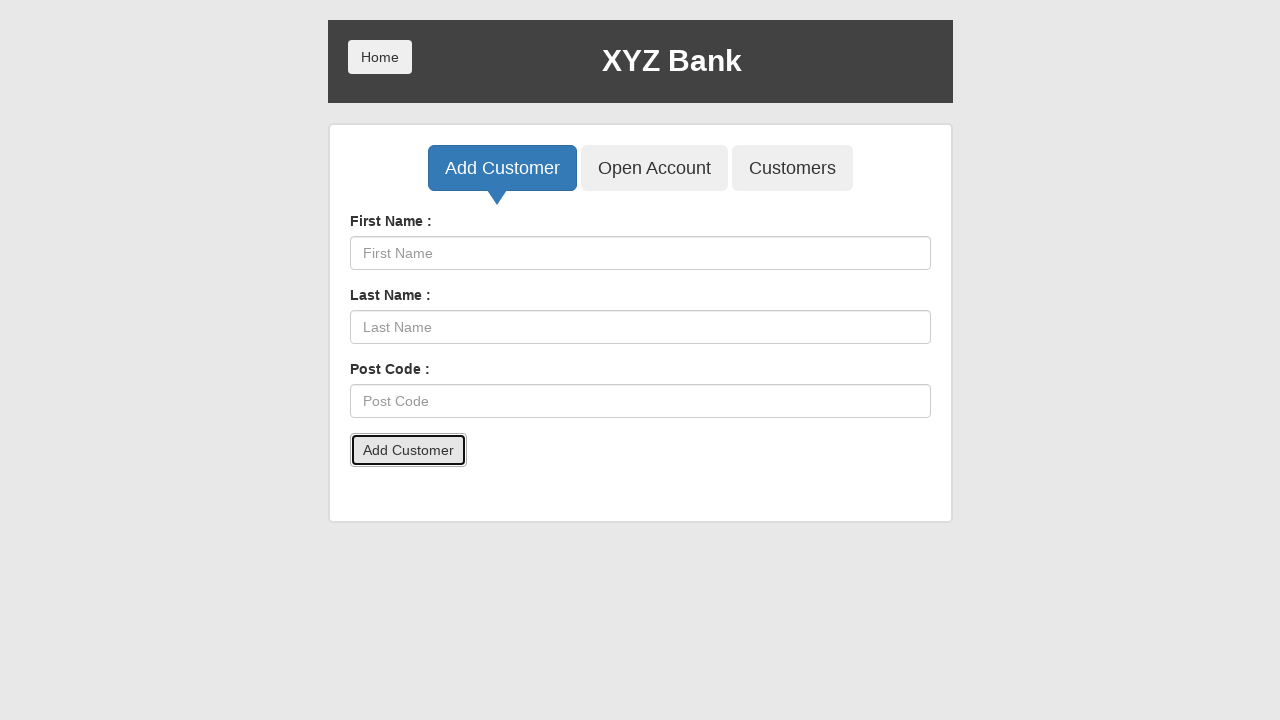

Waited for page to load after adding customer
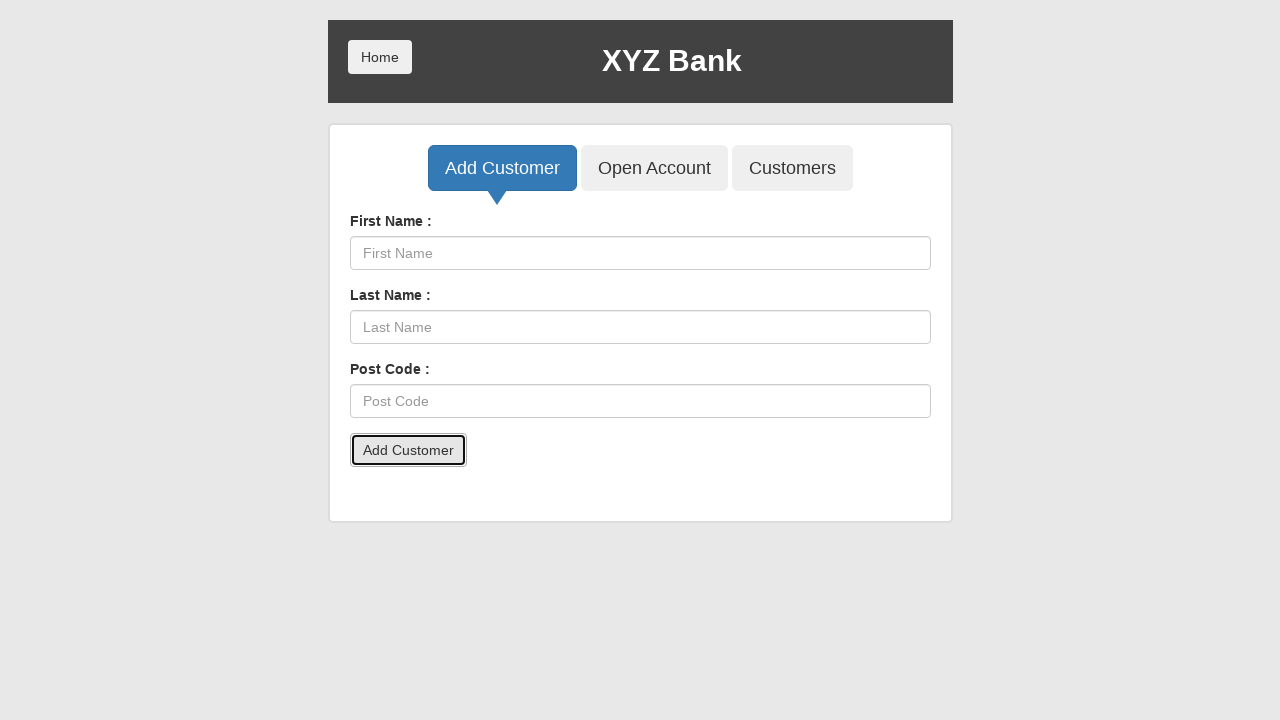

Clicked Open Account button at (654, 168) on button:has-text('Open Account')
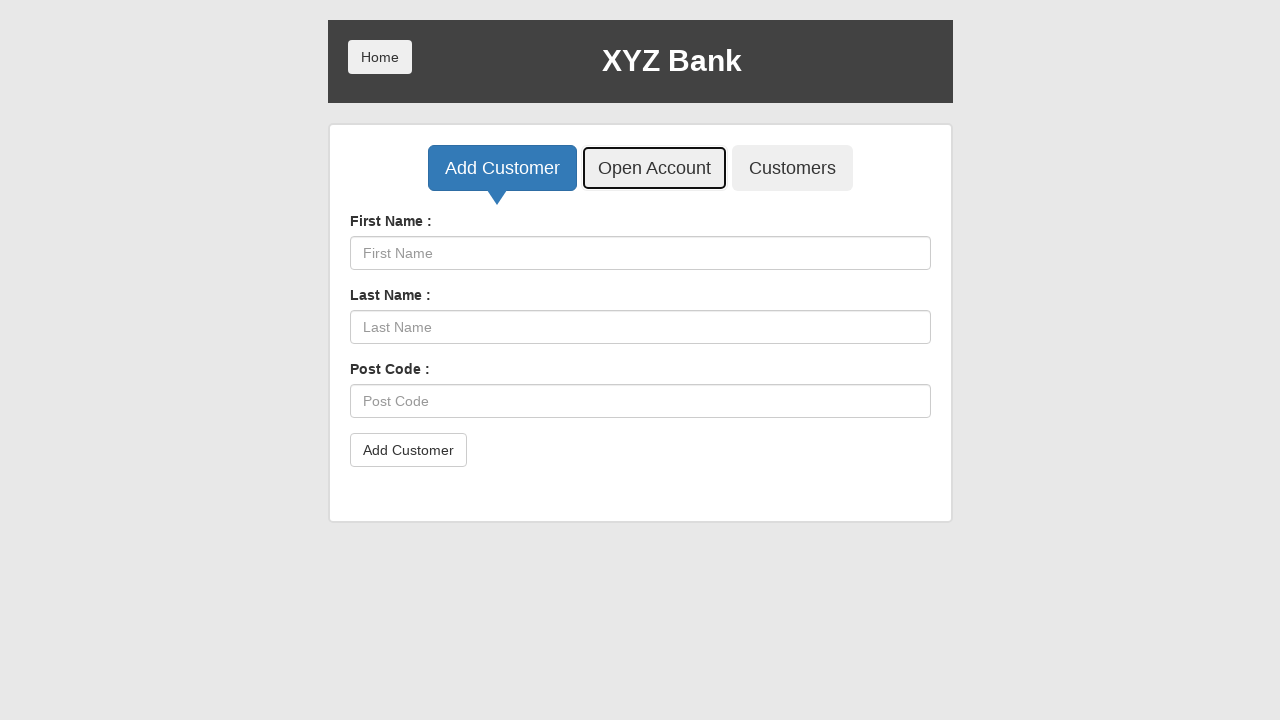

Selected customer 'Levente Cornea' from dropdown on select#userSelect
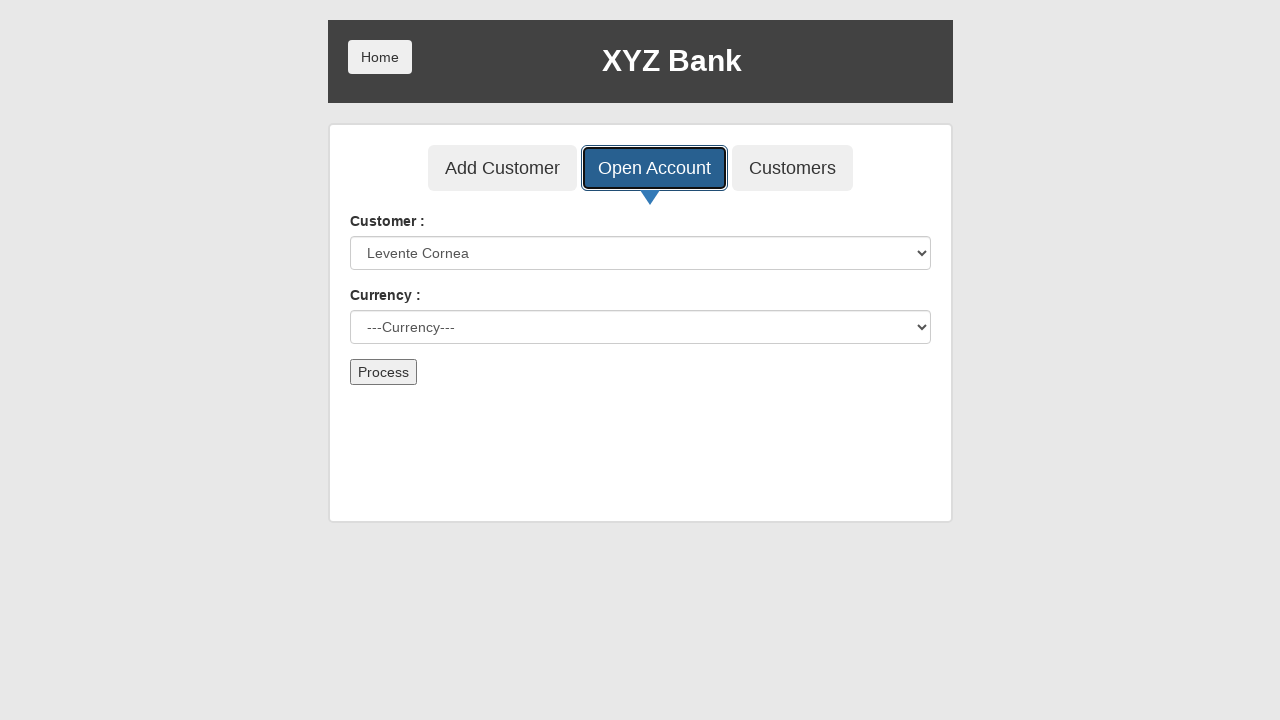

Selected 'Dollar' currency for account on select#currency
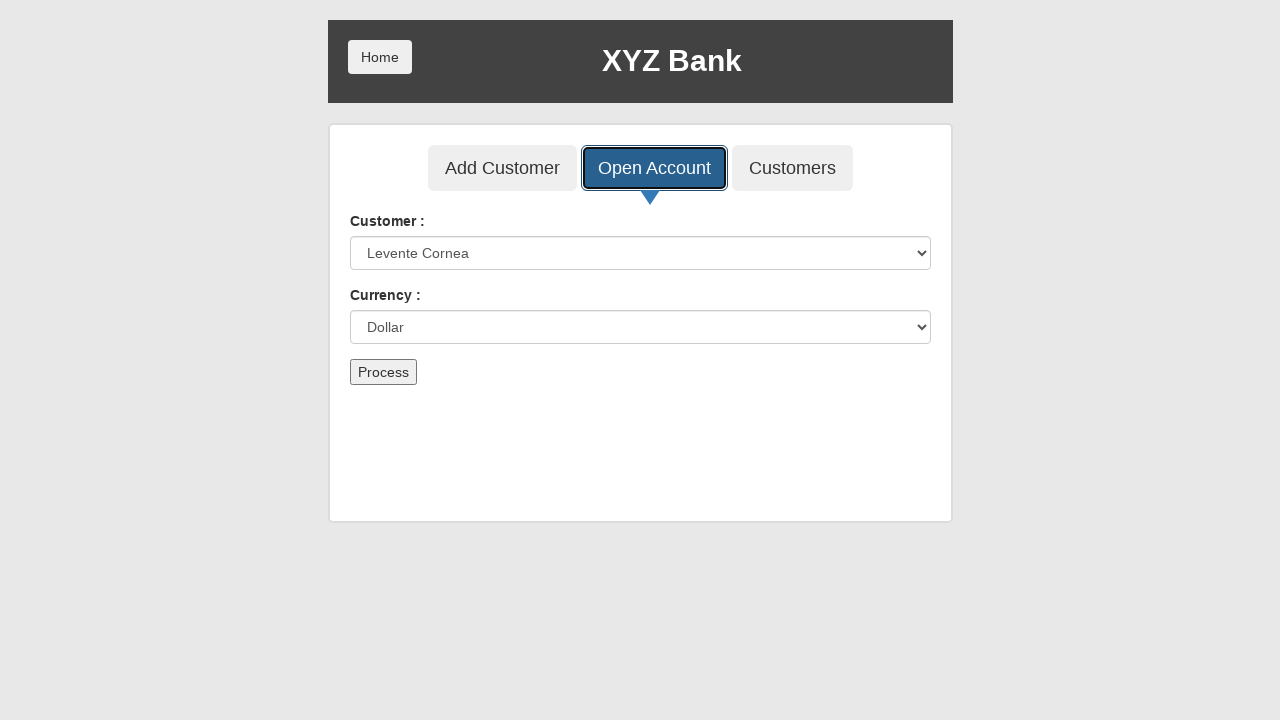

Clicked Process button to open account for Levente Cornea at (383, 372) on button[type='submit']:has-text('Process')
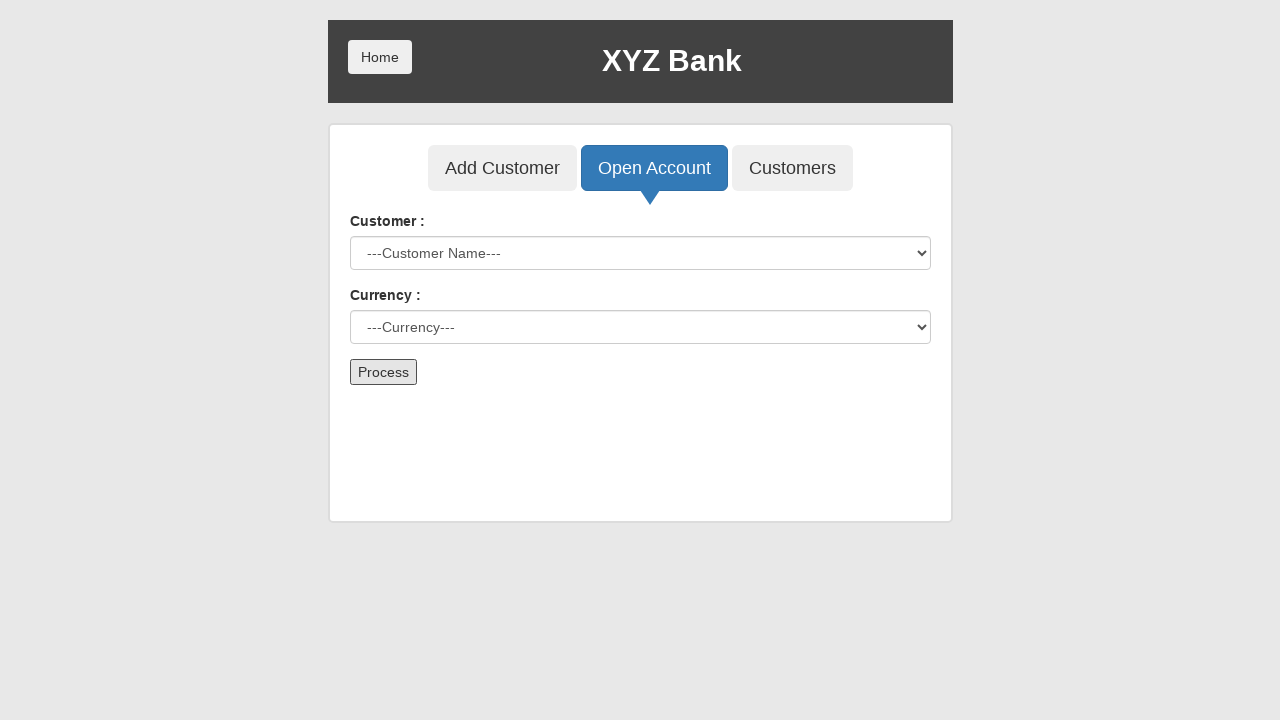

Waited for account opening to complete
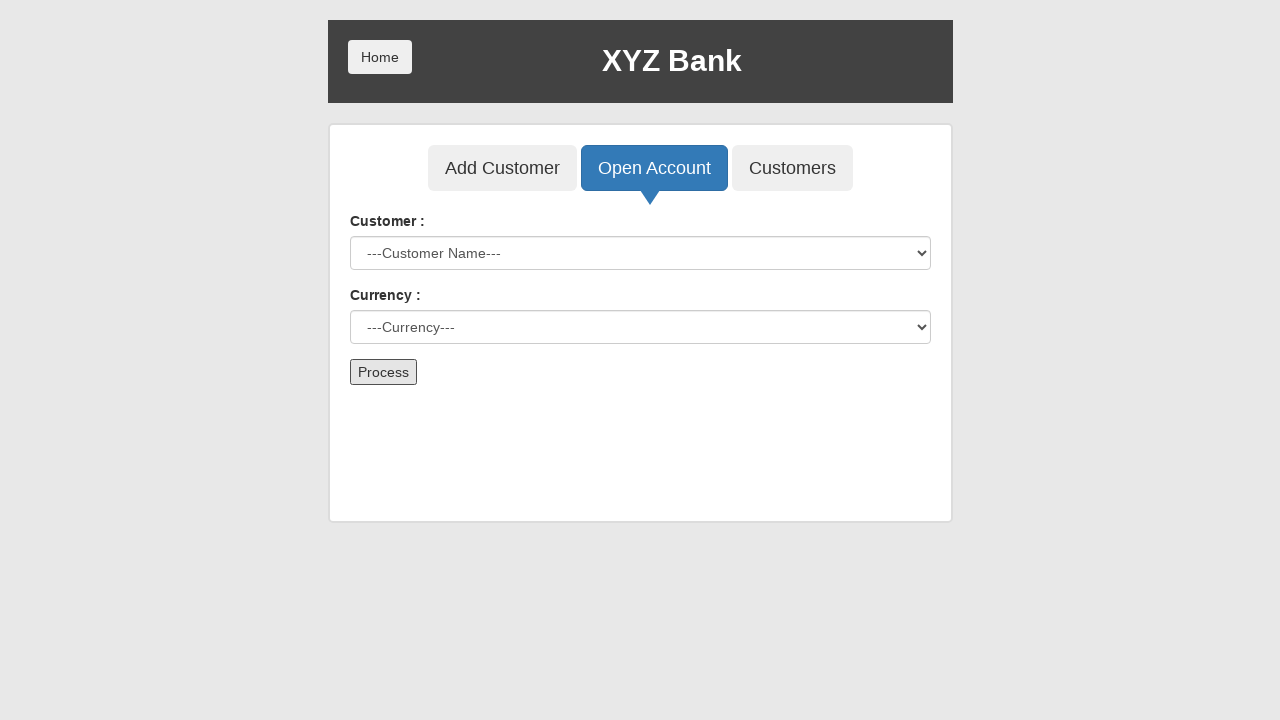

Selected customer 'Alice Johnson' from dropdown on select#userSelect
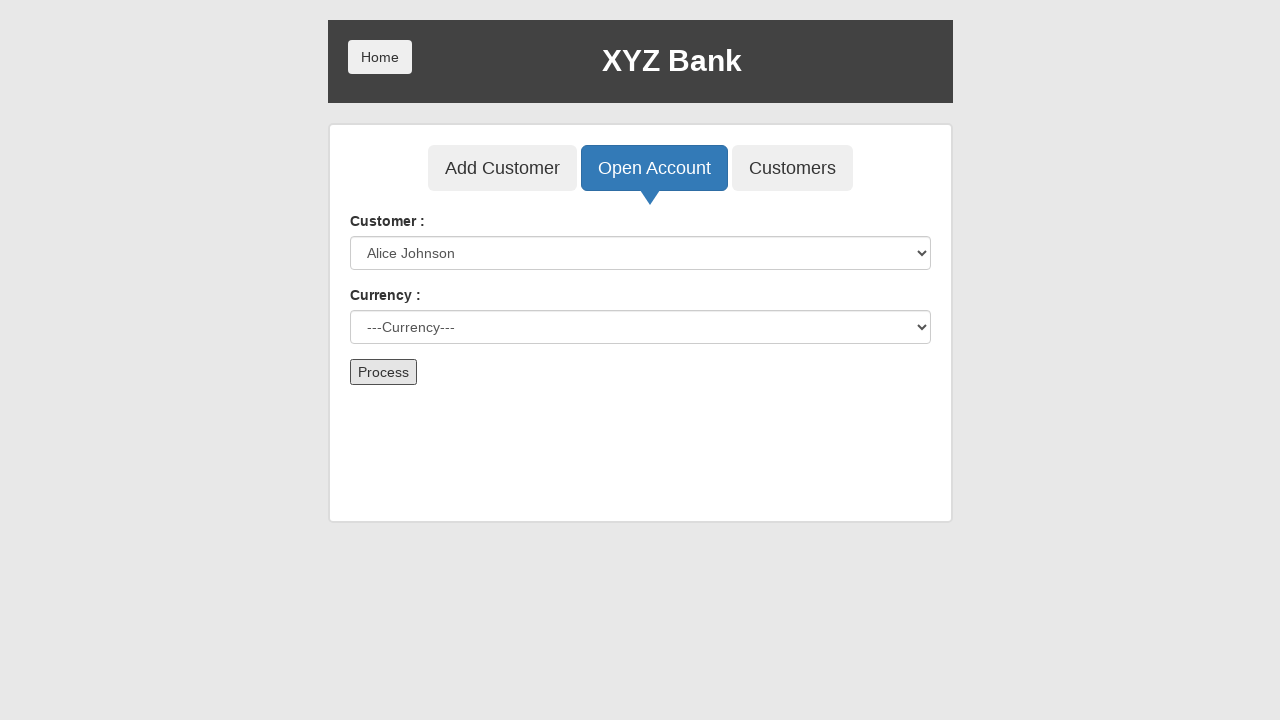

Selected 'Dollar' currency for account on select#currency
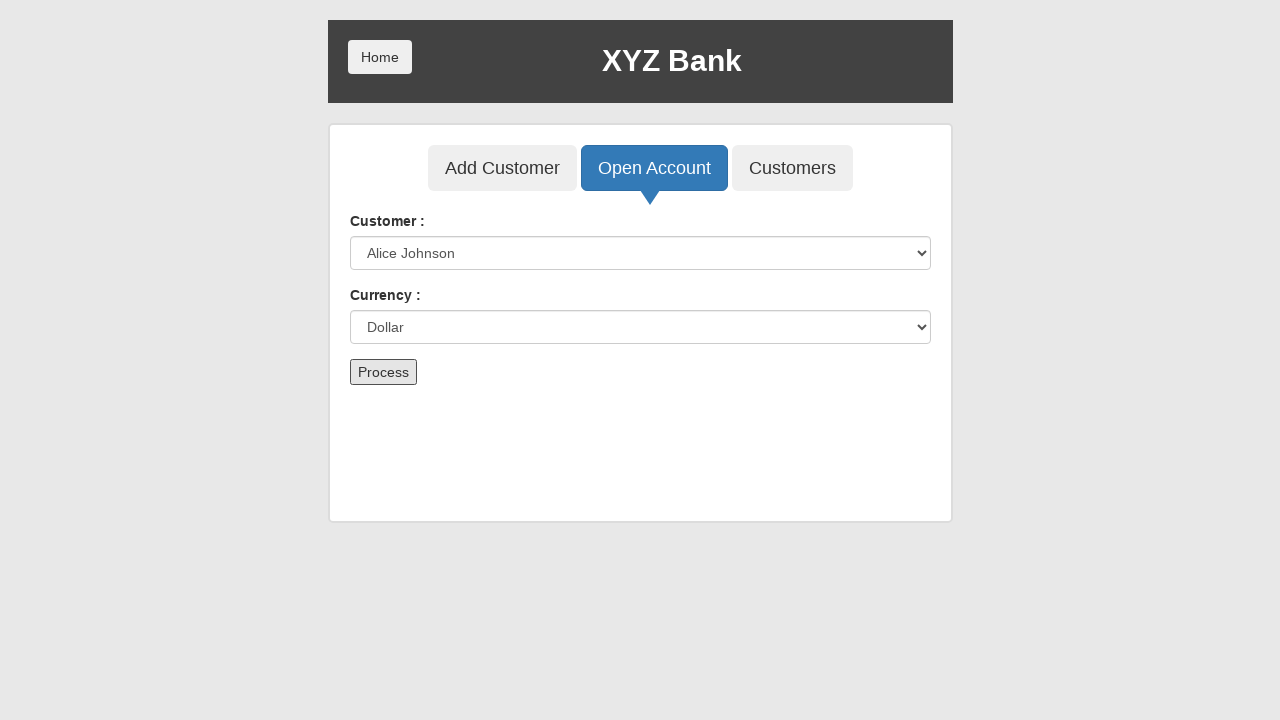

Clicked Process button to open account for Alice Johnson at (383, 372) on button[type='submit']:has-text('Process')
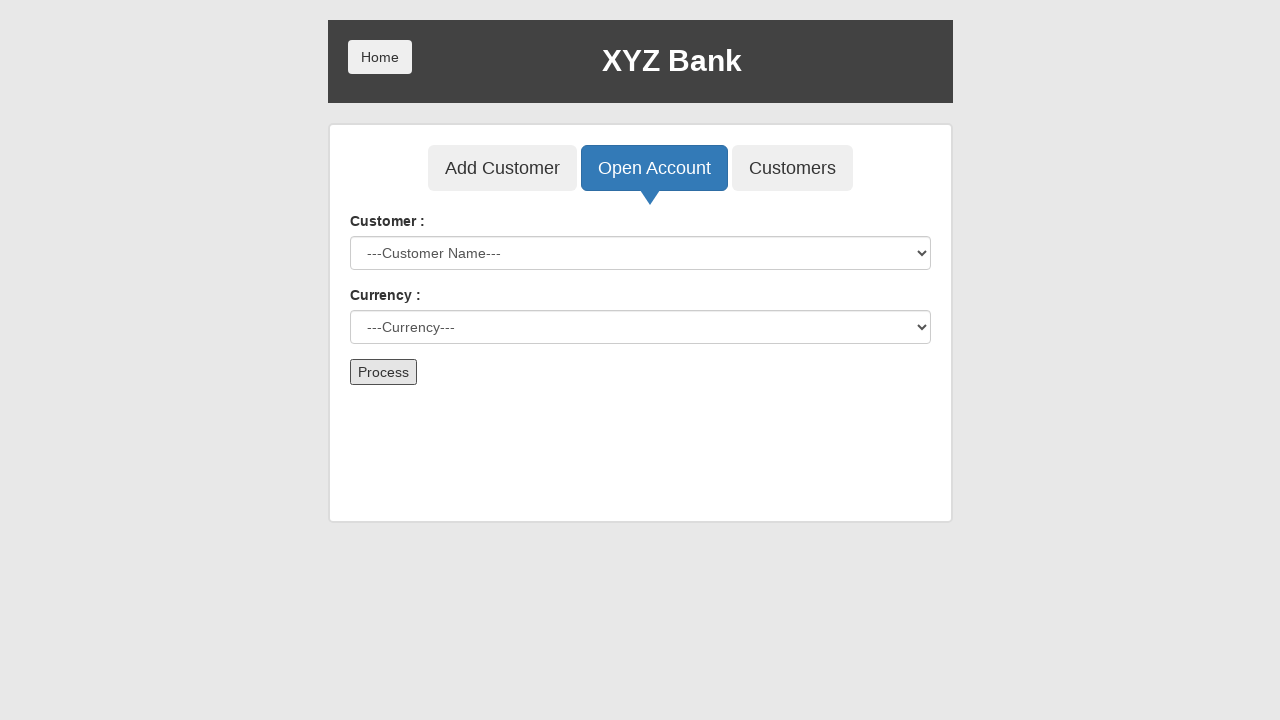

Waited for account opening to complete
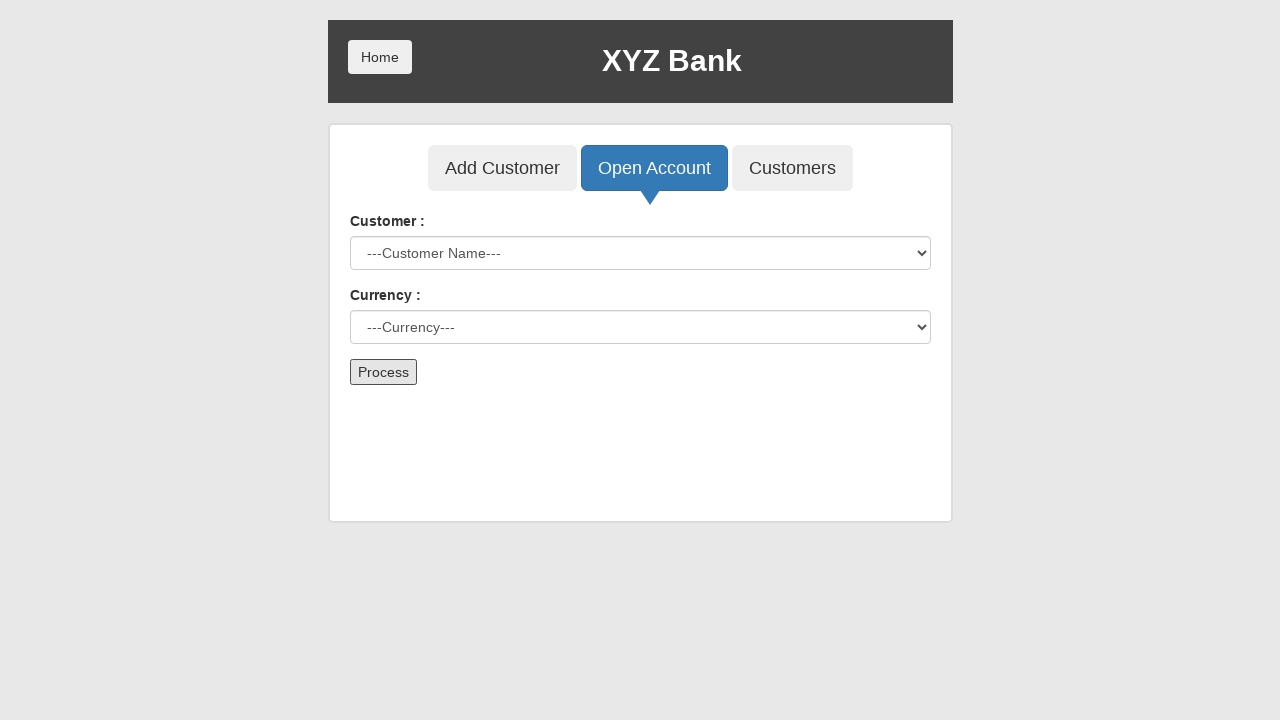

Selected customer 'Bob Smith' from dropdown on select#userSelect
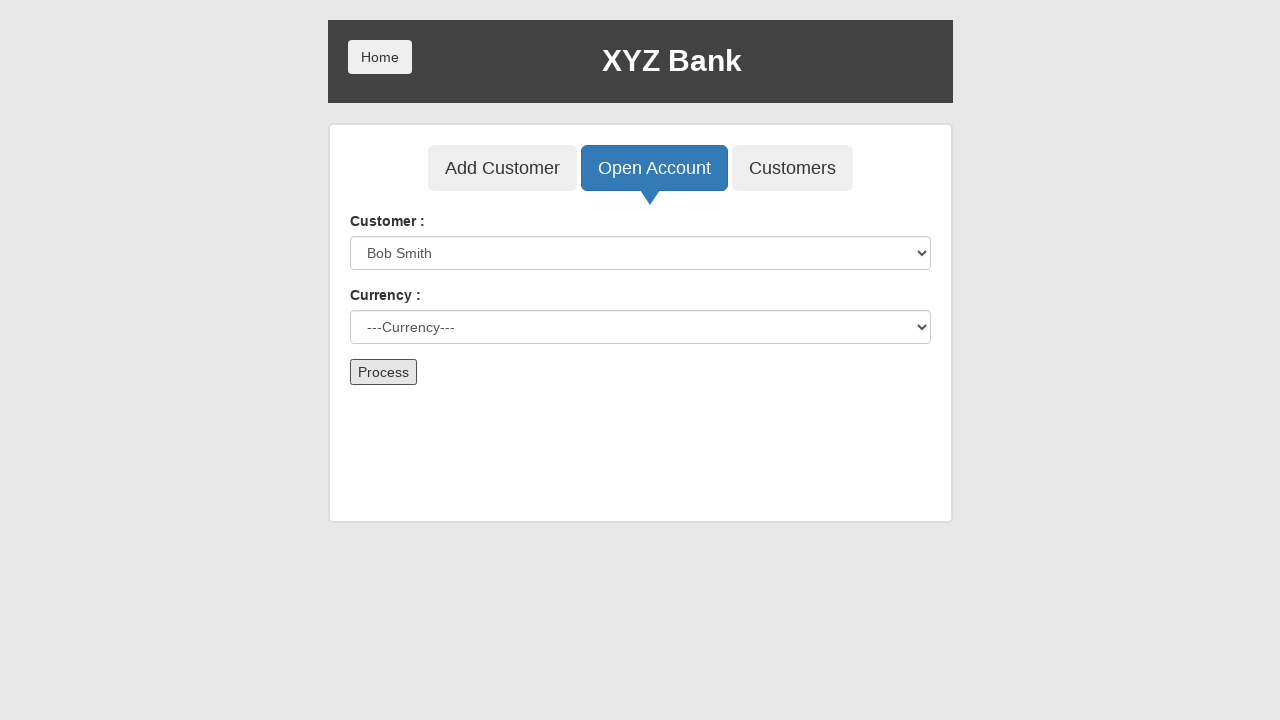

Selected 'Dollar' currency for account on select#currency
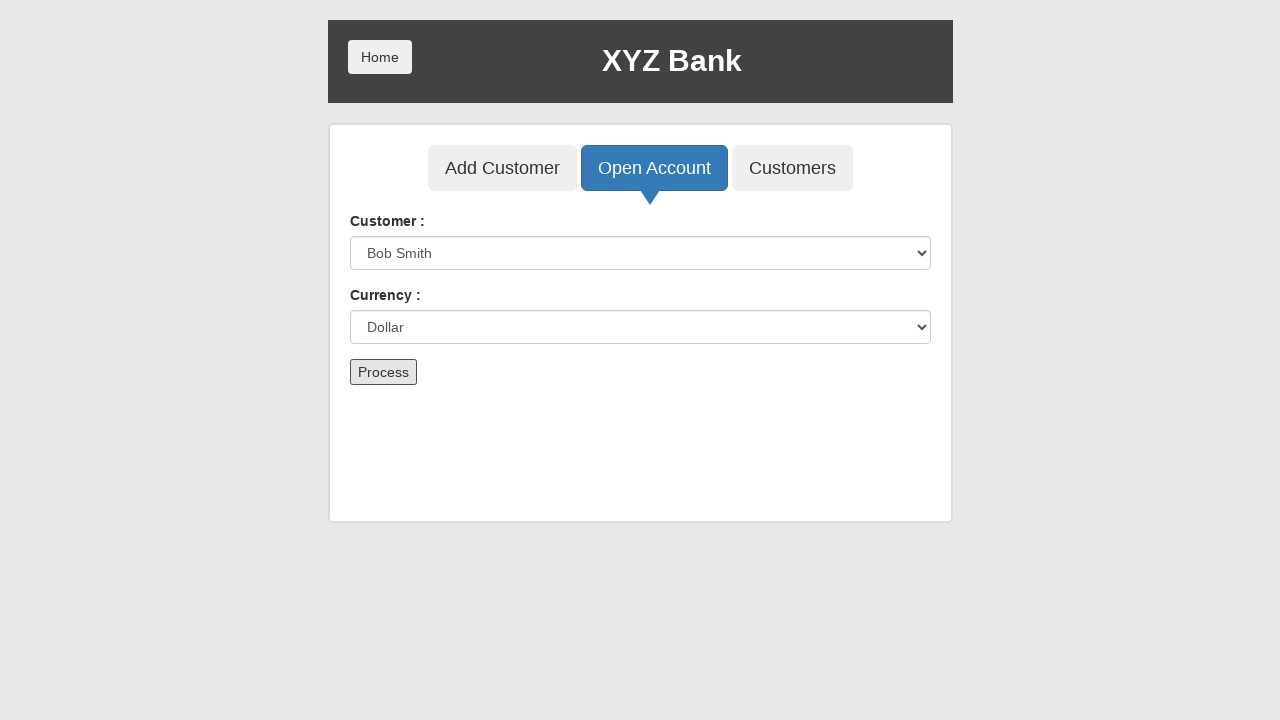

Clicked Process button to open account for Bob Smith at (383, 372) on button[type='submit']:has-text('Process')
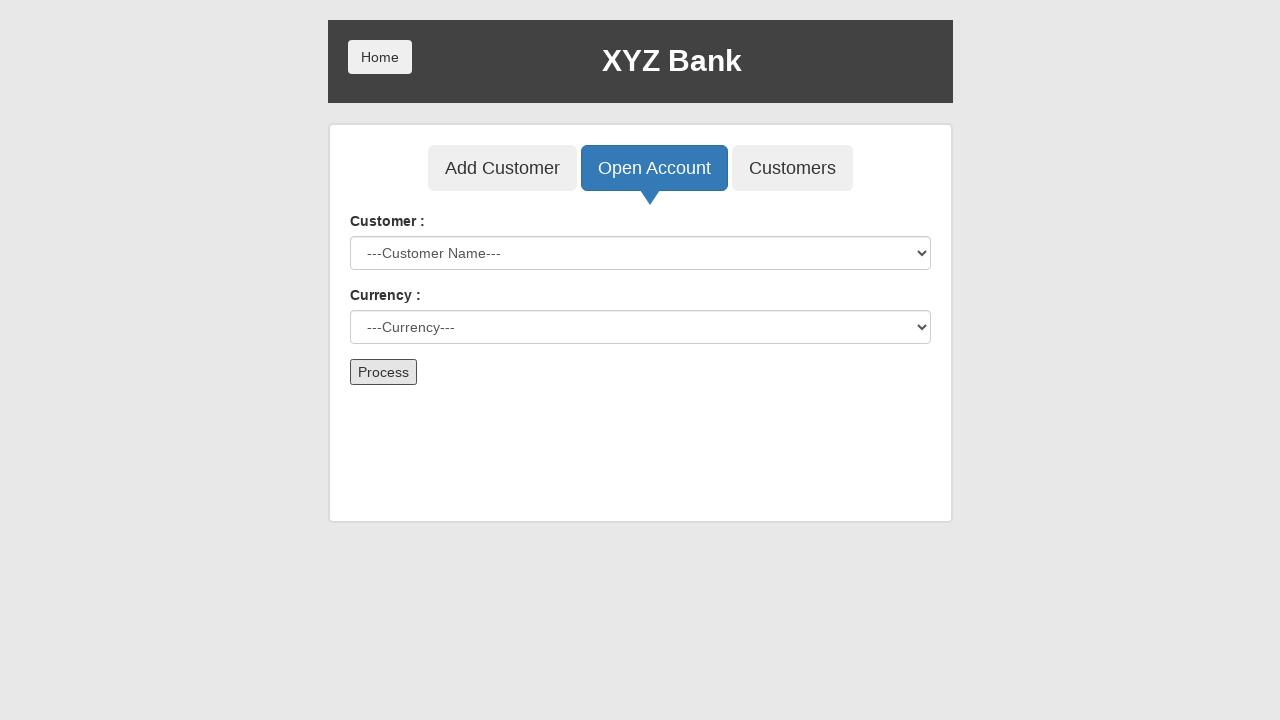

Waited for account opening to complete
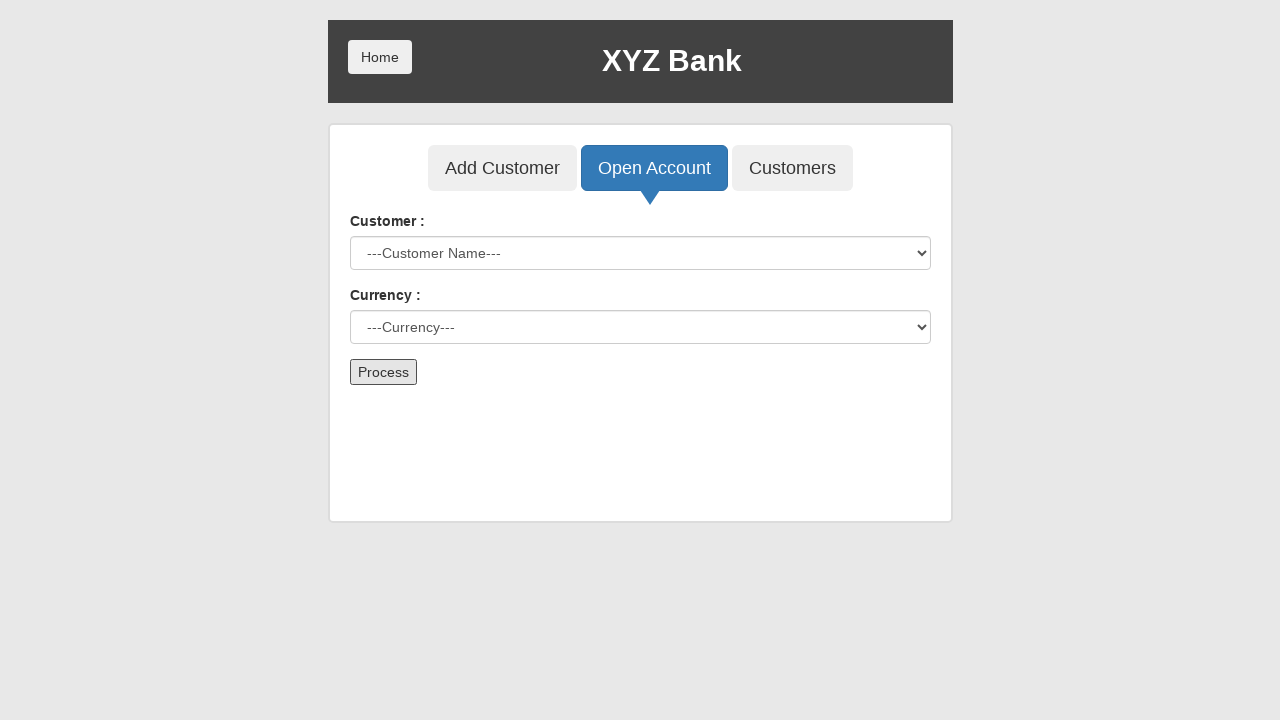

Selected customer 'Jason Angelo' from dropdown on select#userSelect
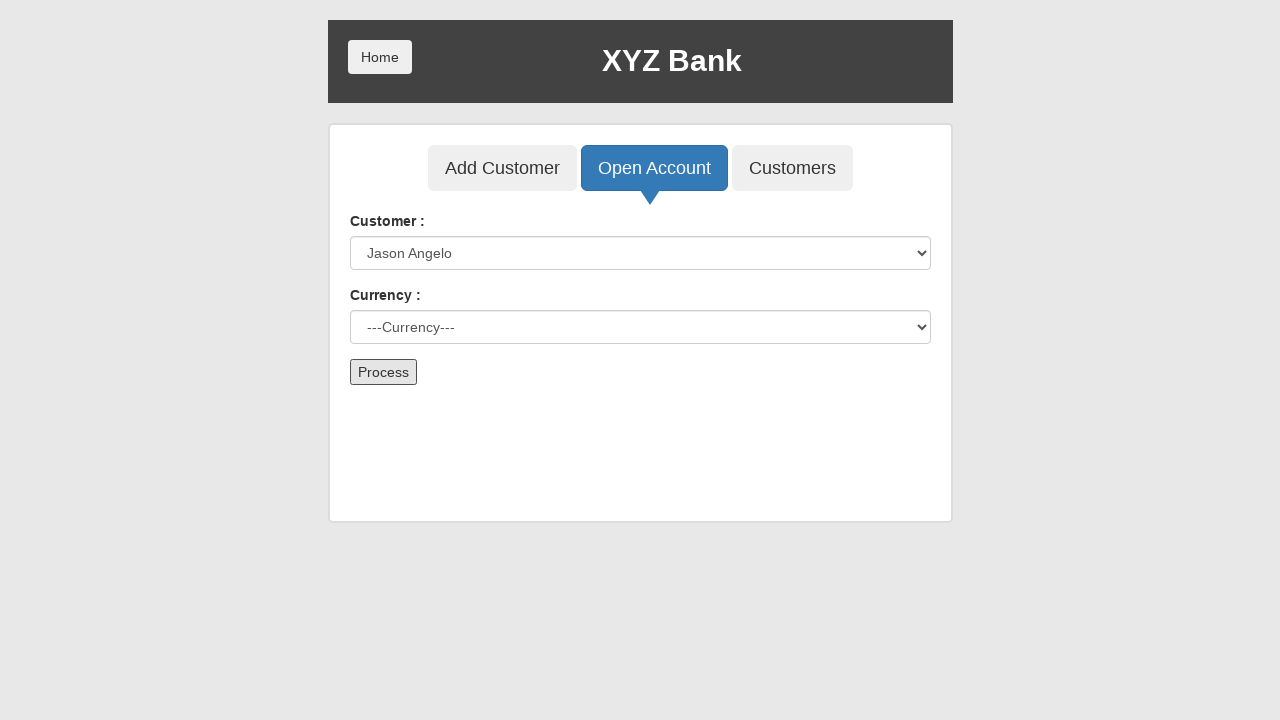

Selected 'Dollar' currency for account on select#currency
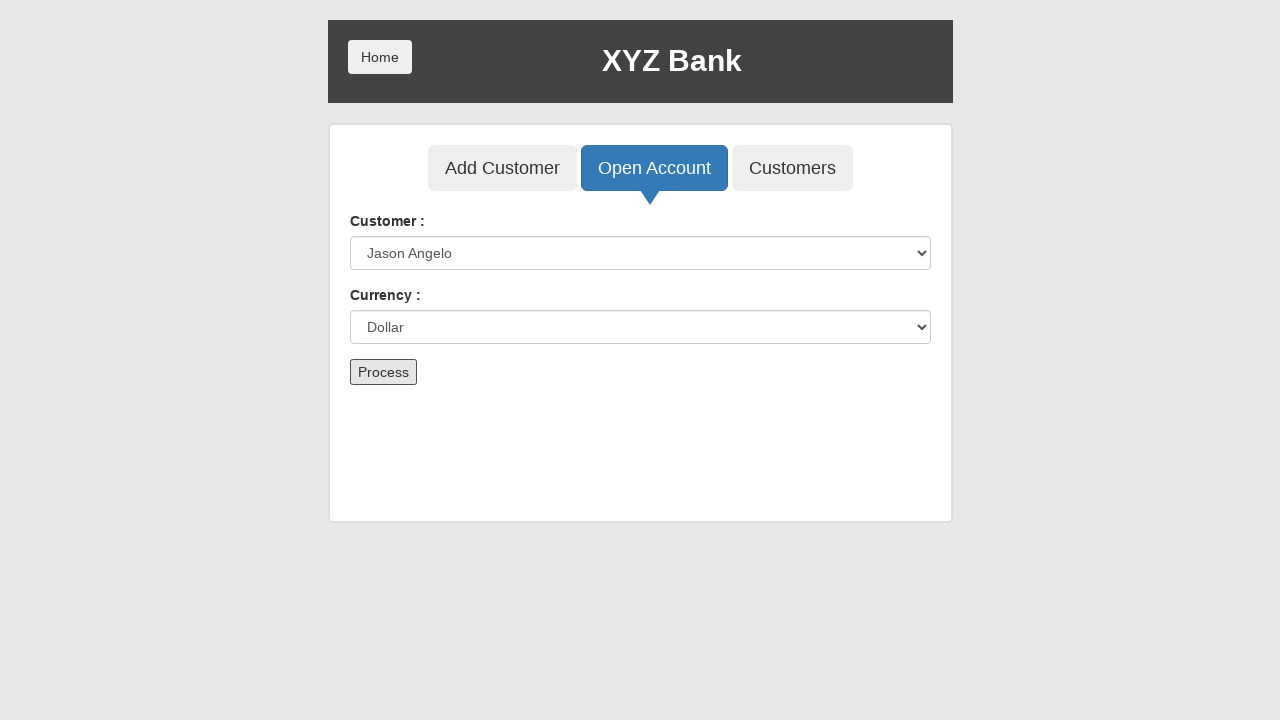

Clicked Process button to open account for Jason Angelo at (383, 372) on button[type='submit']:has-text('Process')
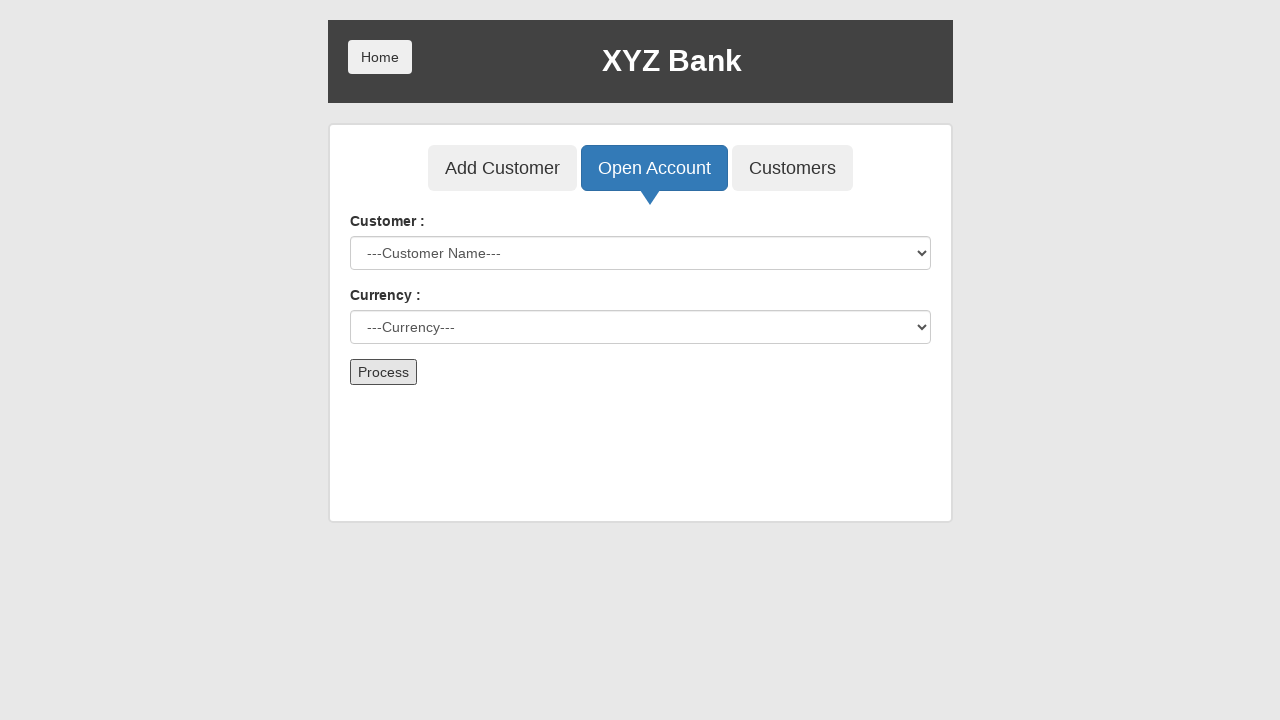

Waited for account opening to complete
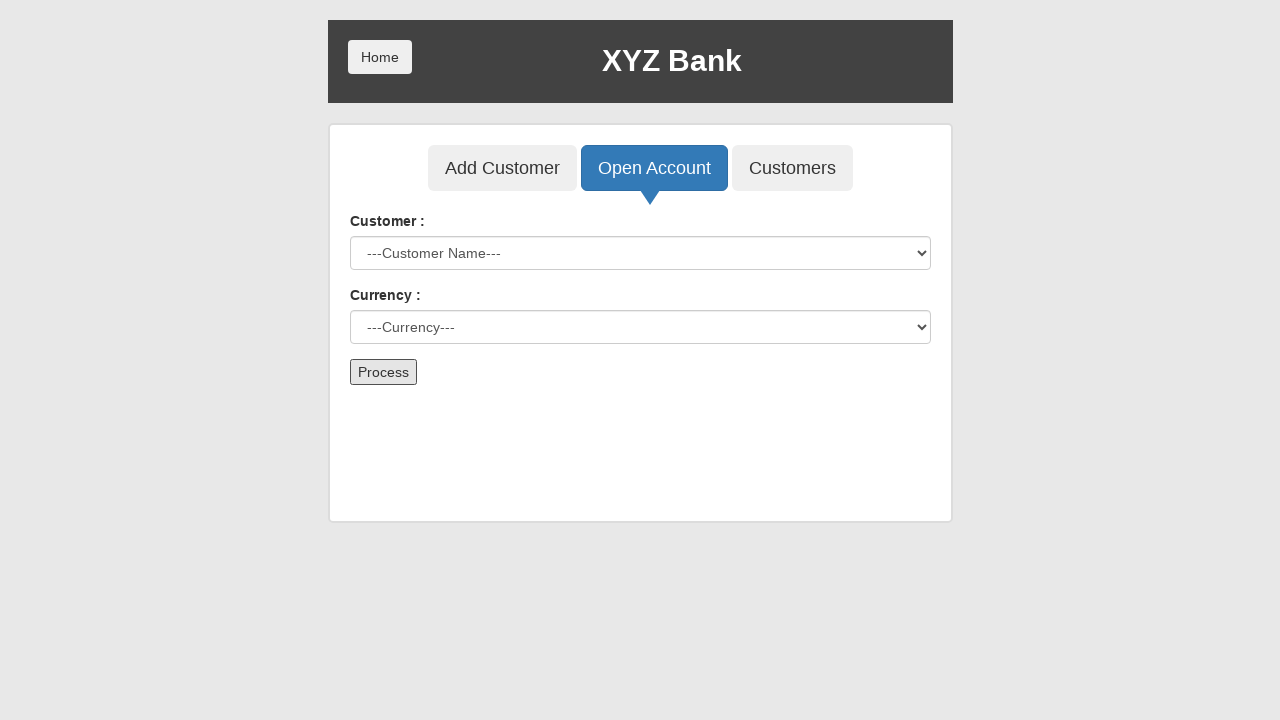

Clicked Home button to return to main page at (380, 57) on button:has-text('Home')
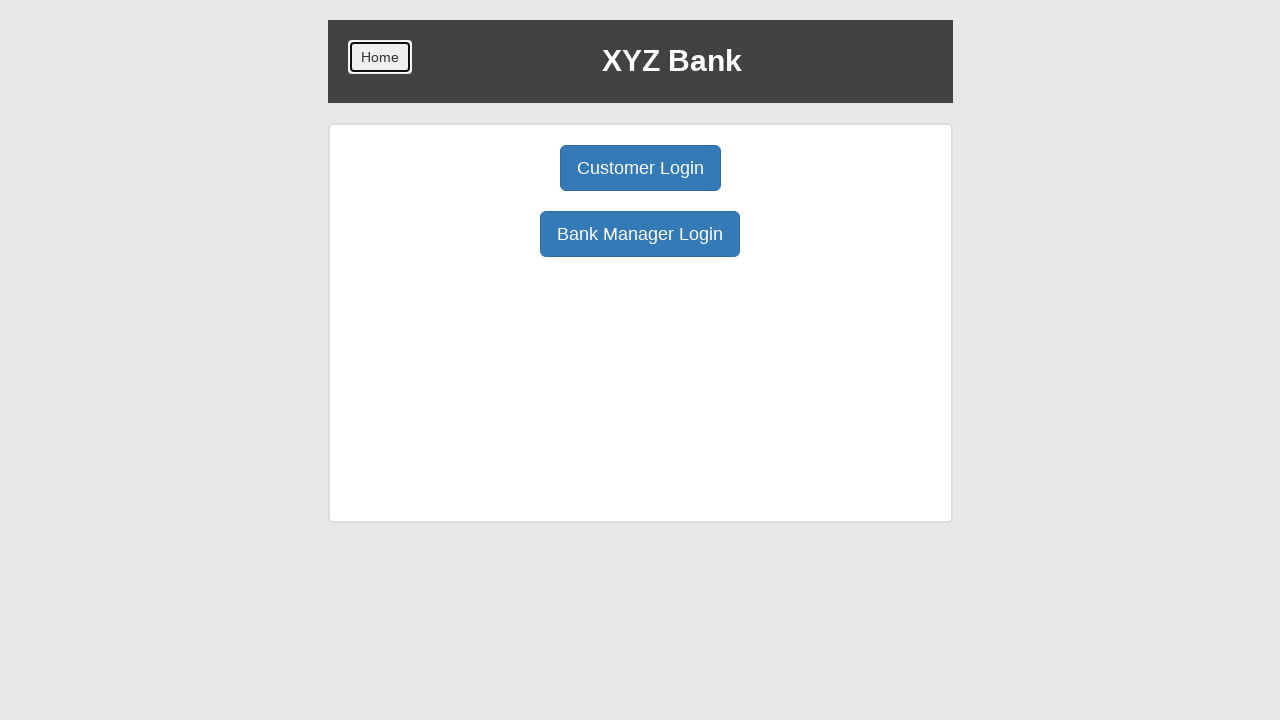

Clicked Customer Login button at (640, 168) on button:has-text('Customer Login')
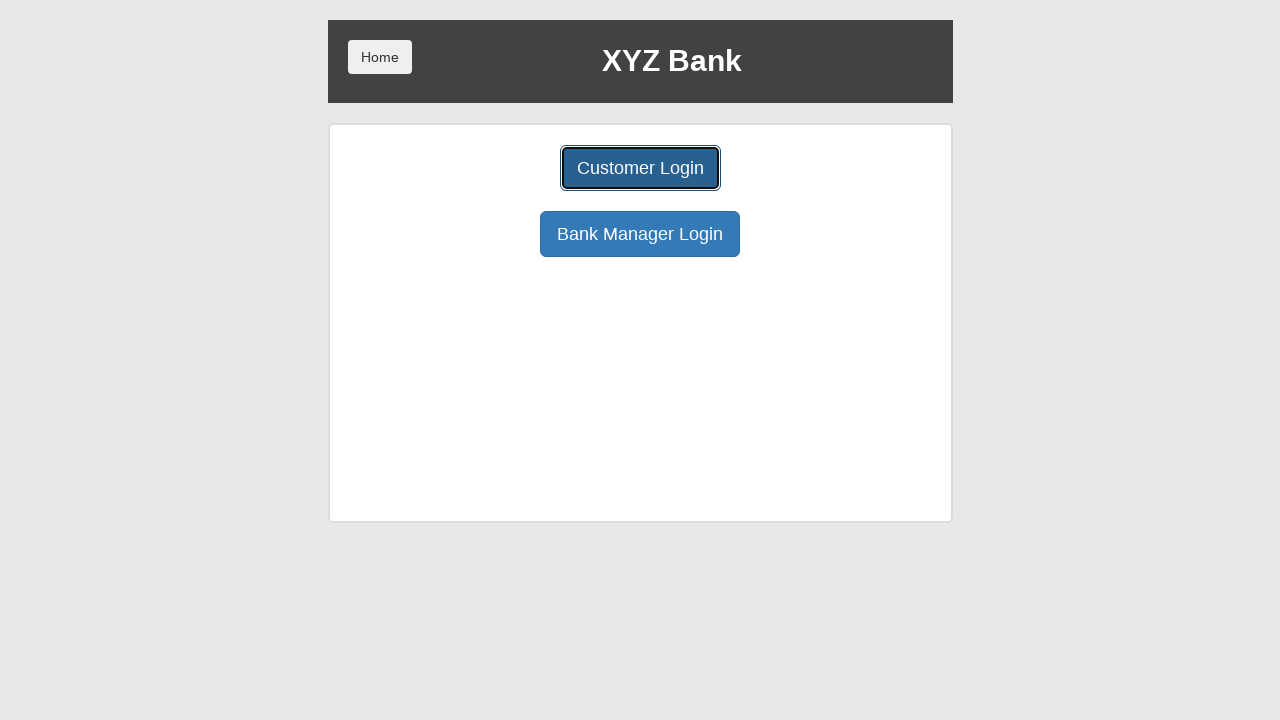

Selected customer 'Levente Cornea' for login (iteration 1) on select#userSelect
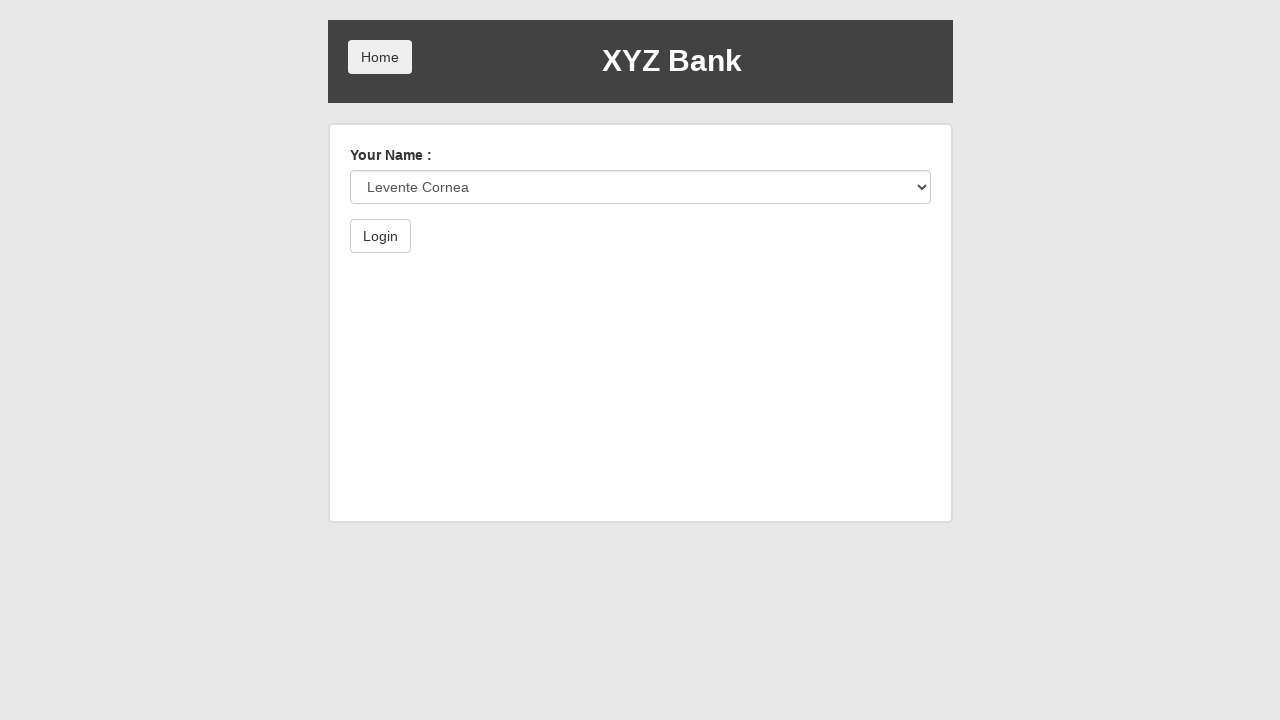

Clicked Login button for Levente Cornea at (380, 236) on button:has-text('Login')
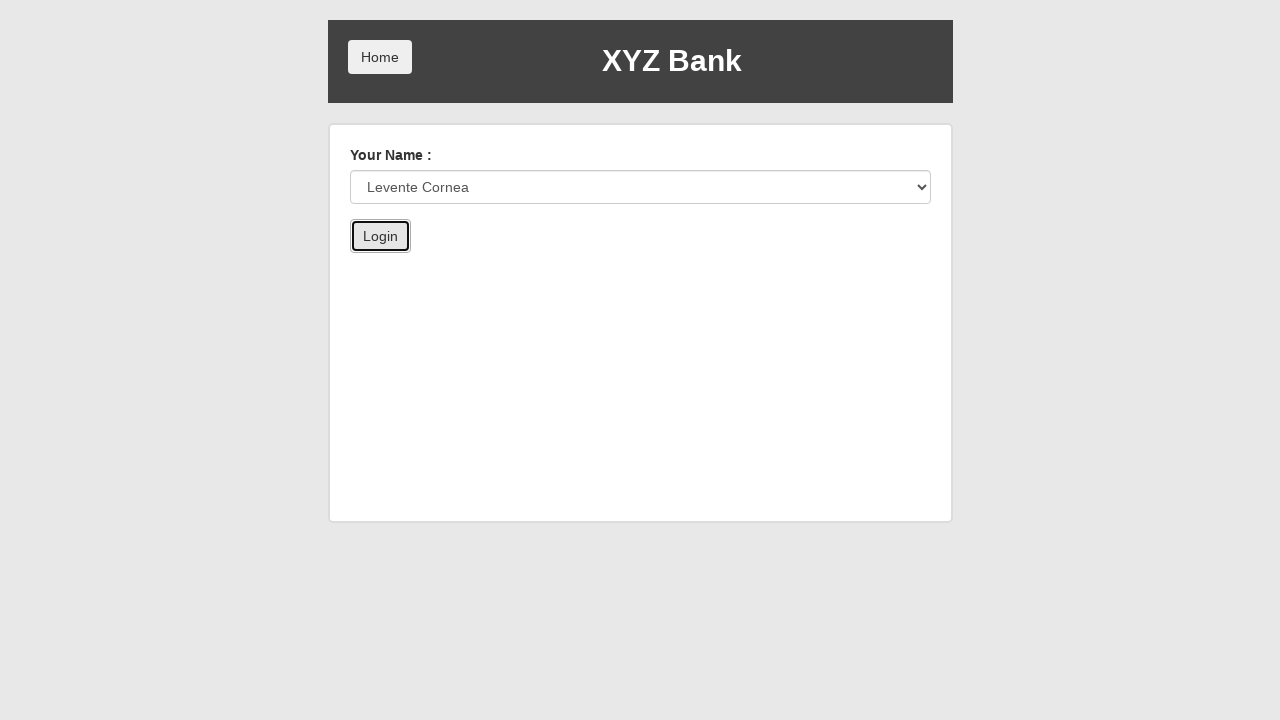

Clicked Deposit button for Levente Cornea at (652, 264) on button:has-text('Deposit')
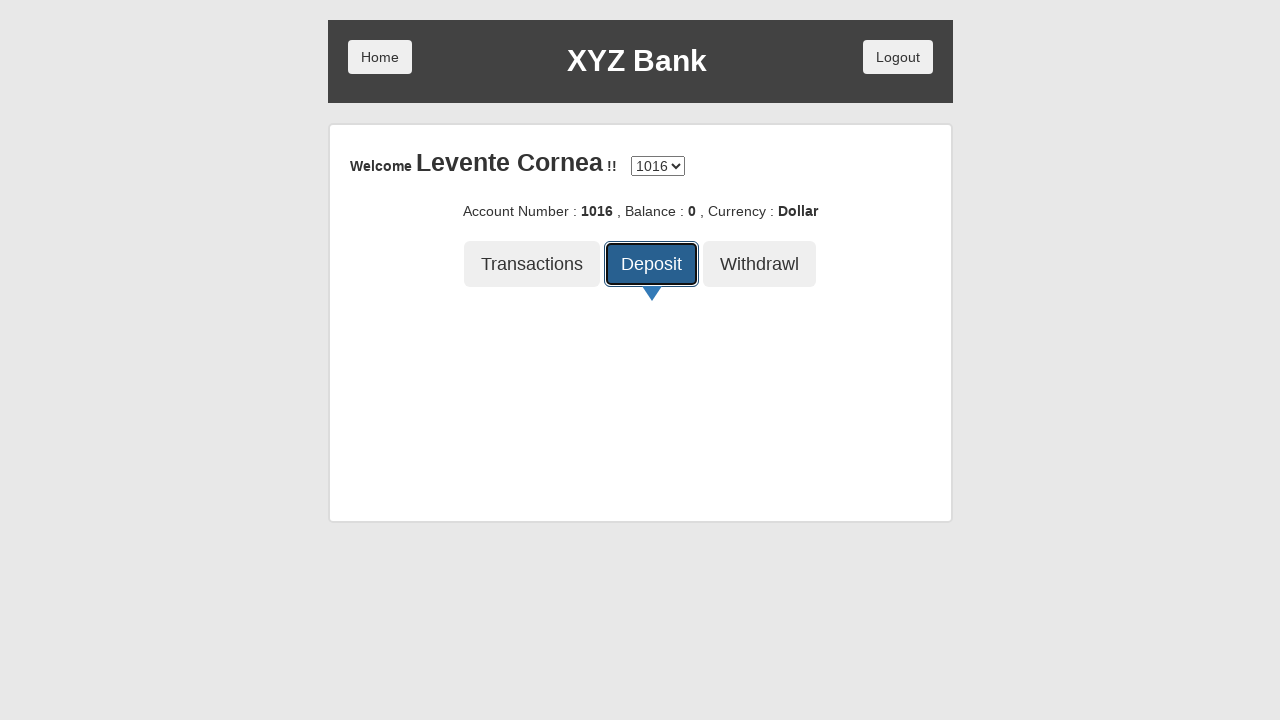

Filled deposit amount field with '50' for Levente Cornea on input[ng-model='amount']
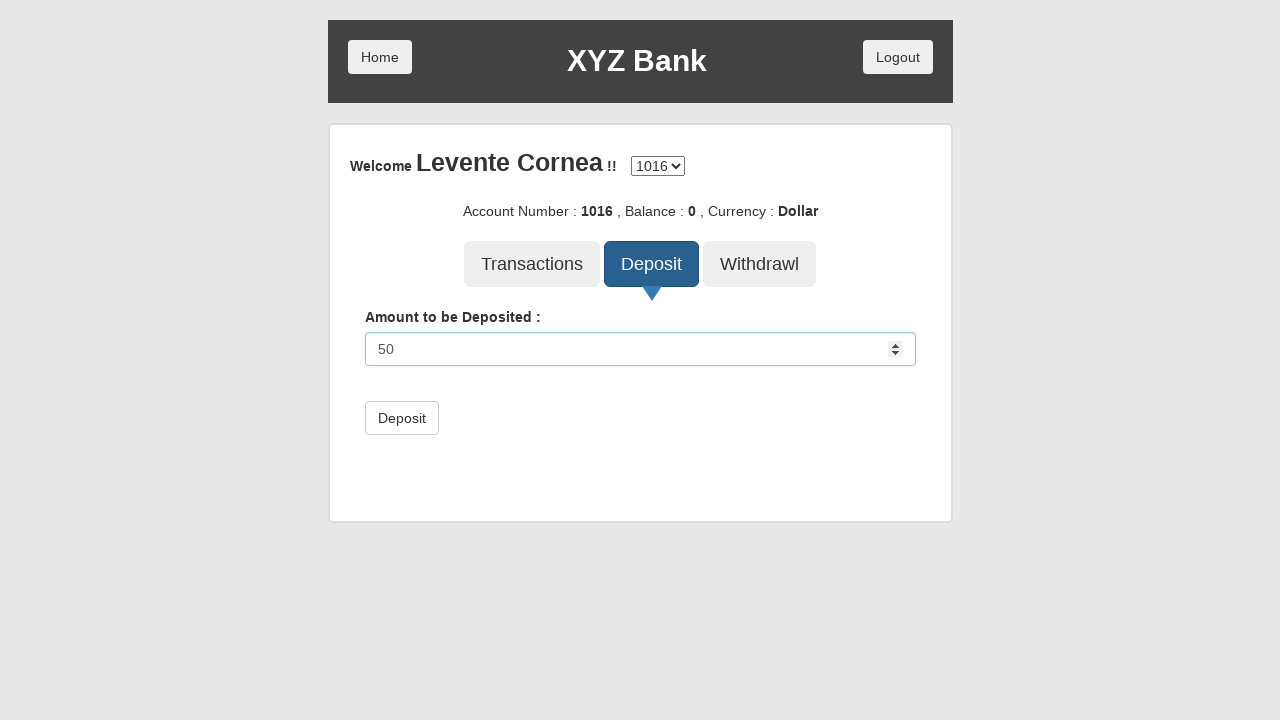

Submitted deposit of '50' for Levente Cornea at (402, 418) on button[type='submit']:has-text('Deposit')
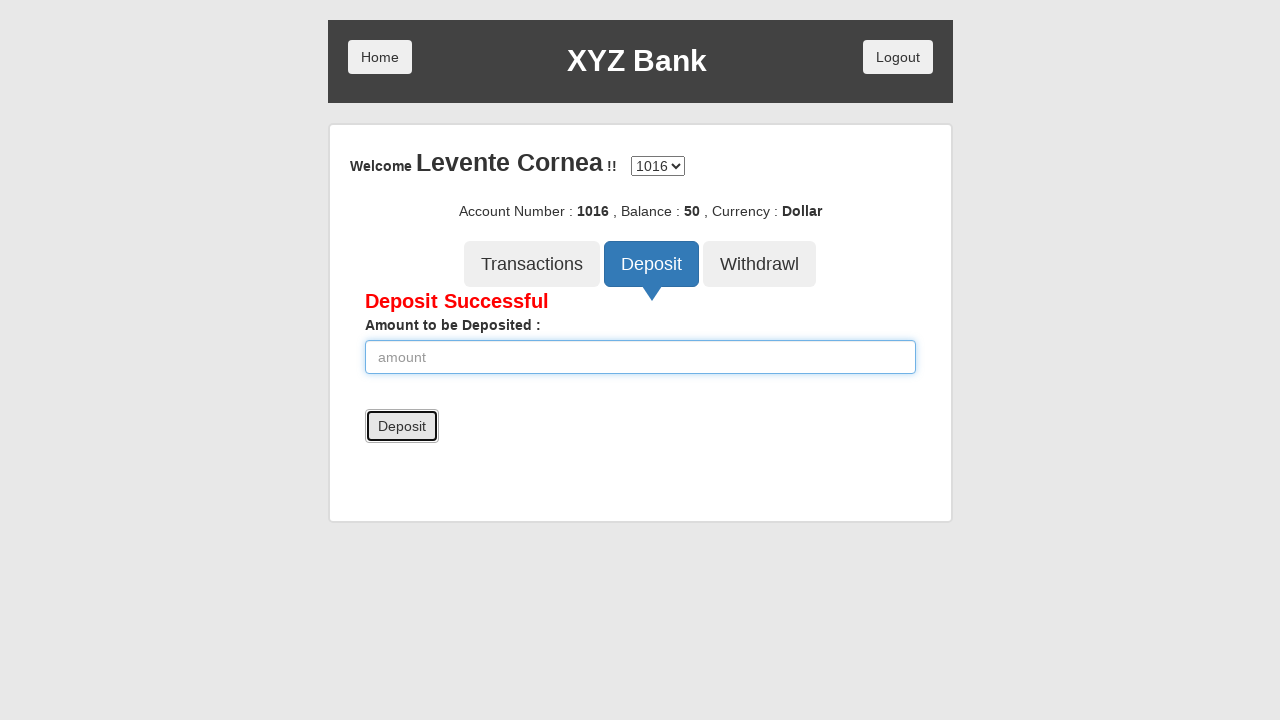

Clicked Transactions button to view transaction history for Levente Cornea at (532, 264) on button:has-text('Transactions')
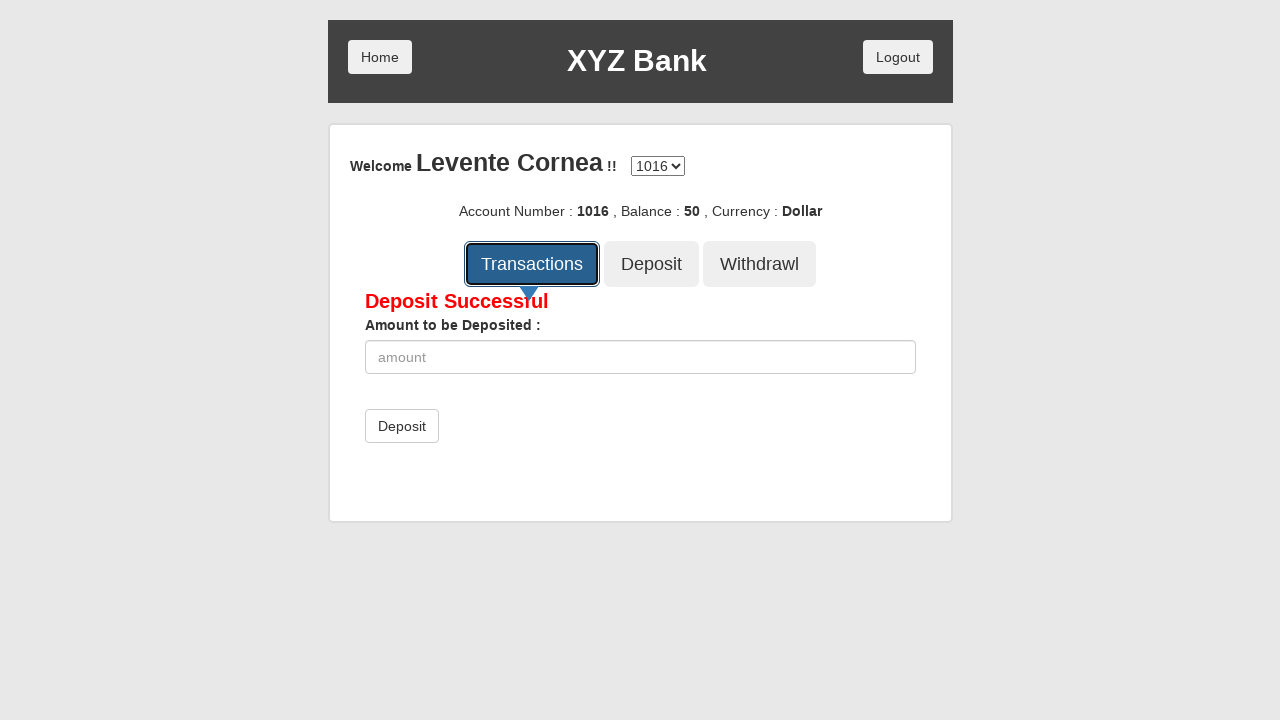

Transaction history table loaded for Levente Cornea
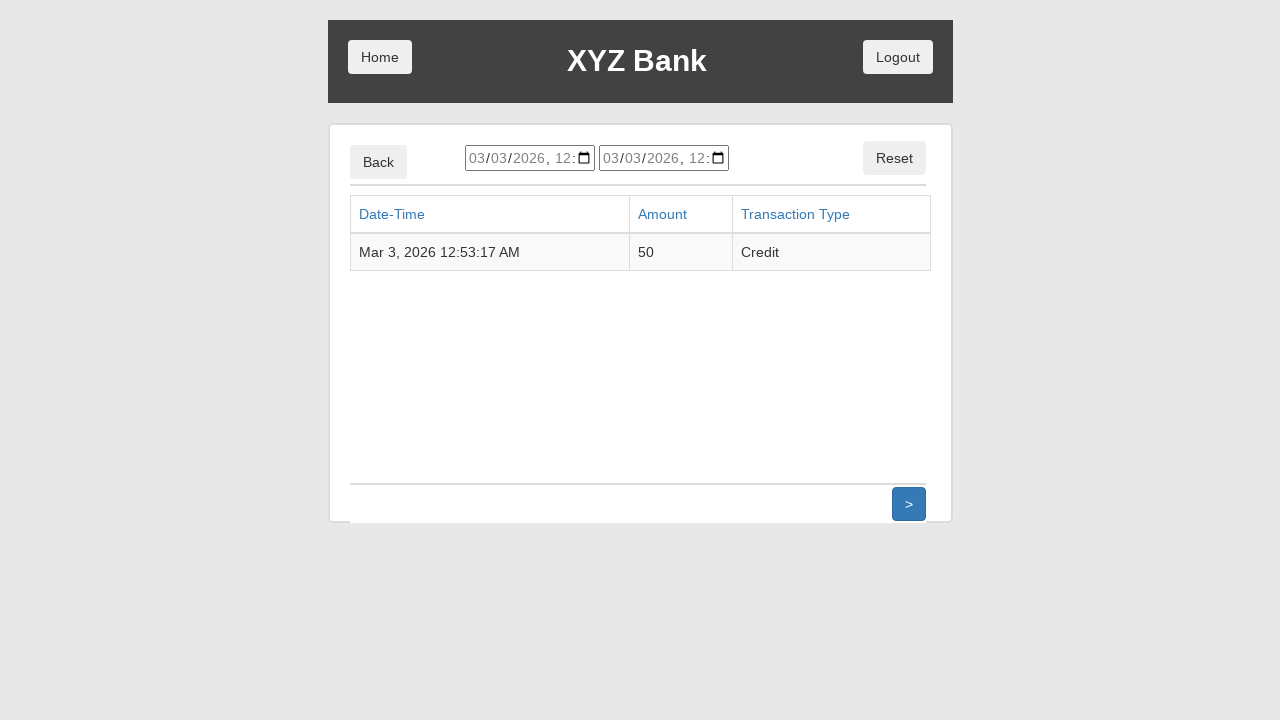

Clicked Back button to return from transactions for Levente Cornea at (378, 162) on button:has-text('Back')
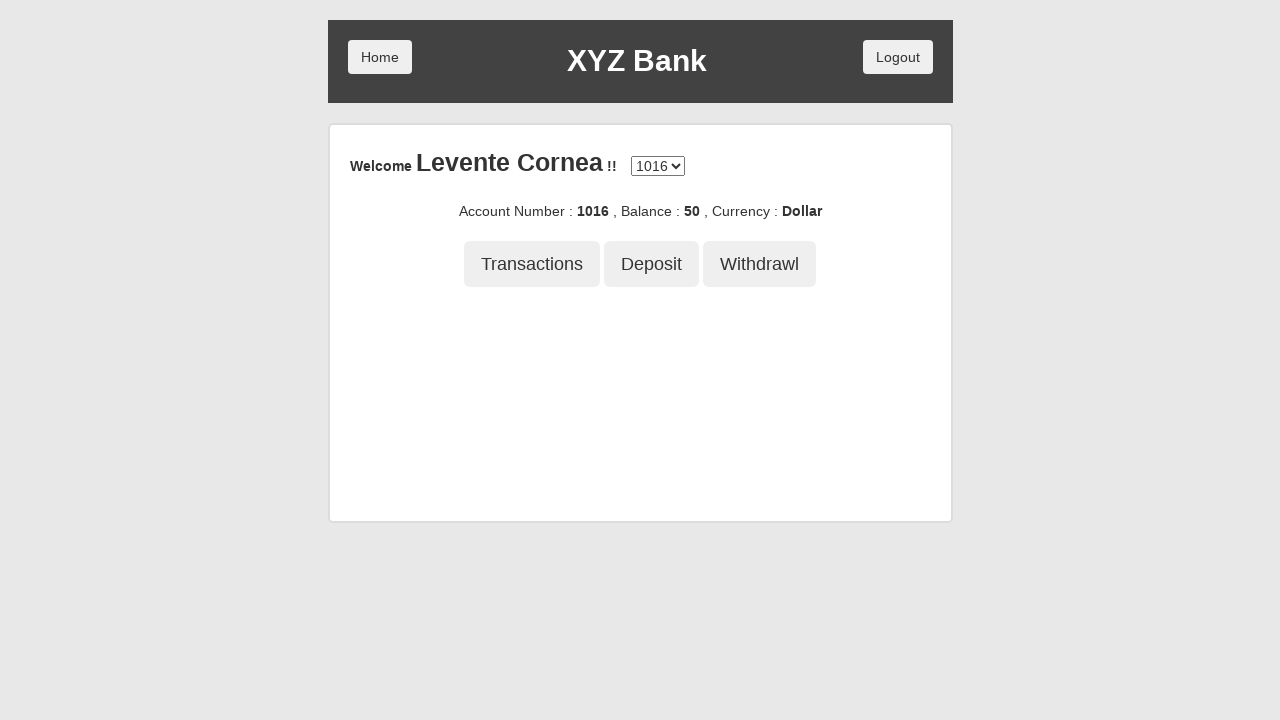

Clicked Withdrawal button for Levente Cornea at (760, 264) on button:has-text('Withdrawl')
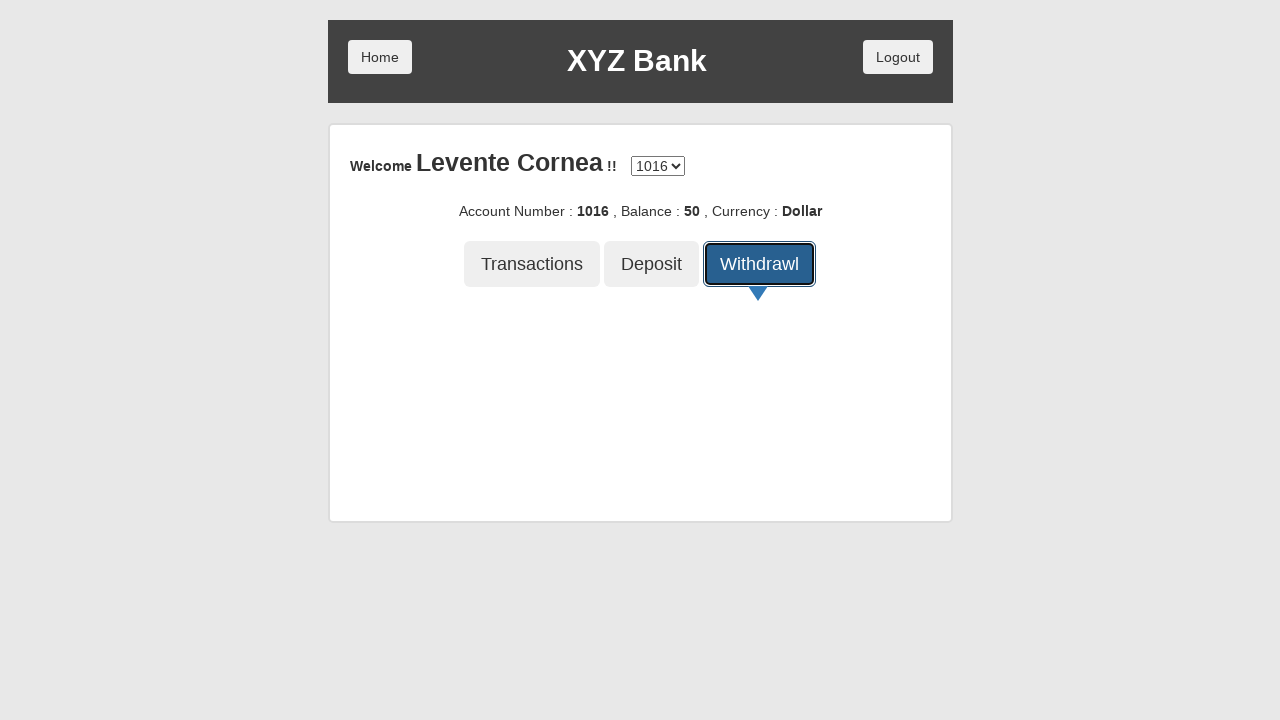

Filled withdrawal amount field with '40' for Levente Cornea on input[ng-model='amount']
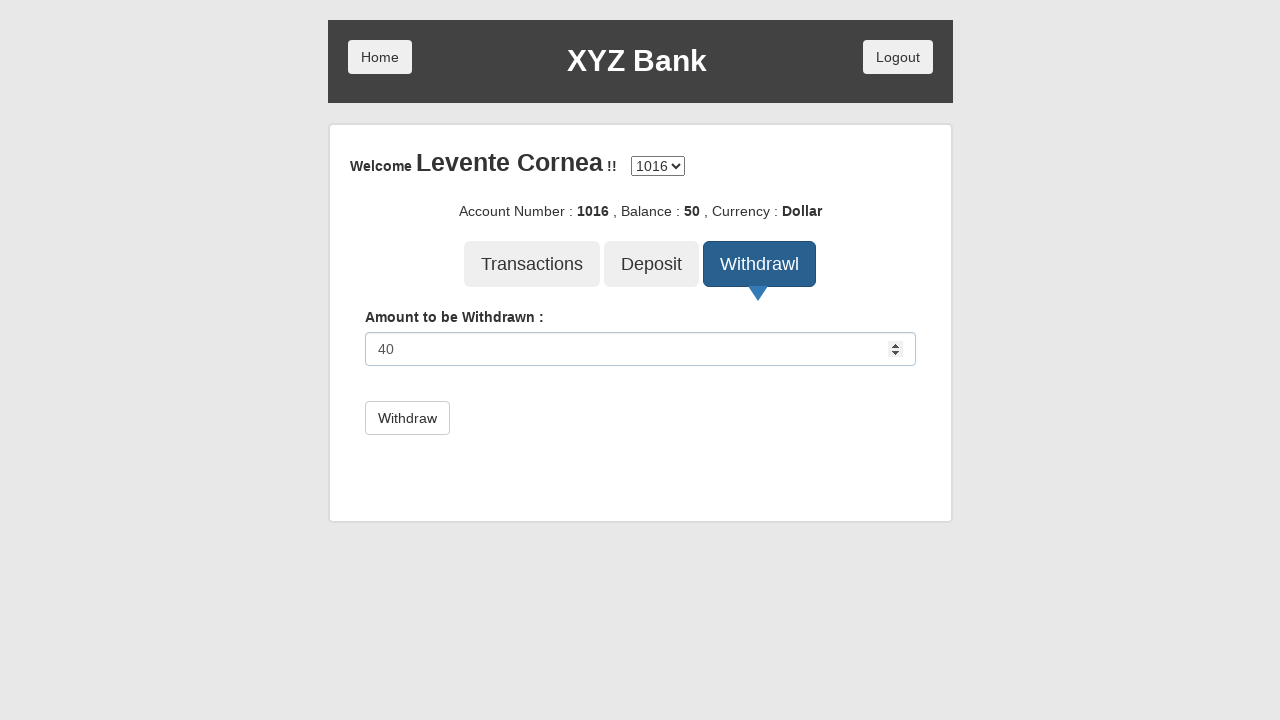

Submitted withdrawal of '40' for Levente Cornea at (407, 418) on button[type='submit']:has-text('Withdraw')
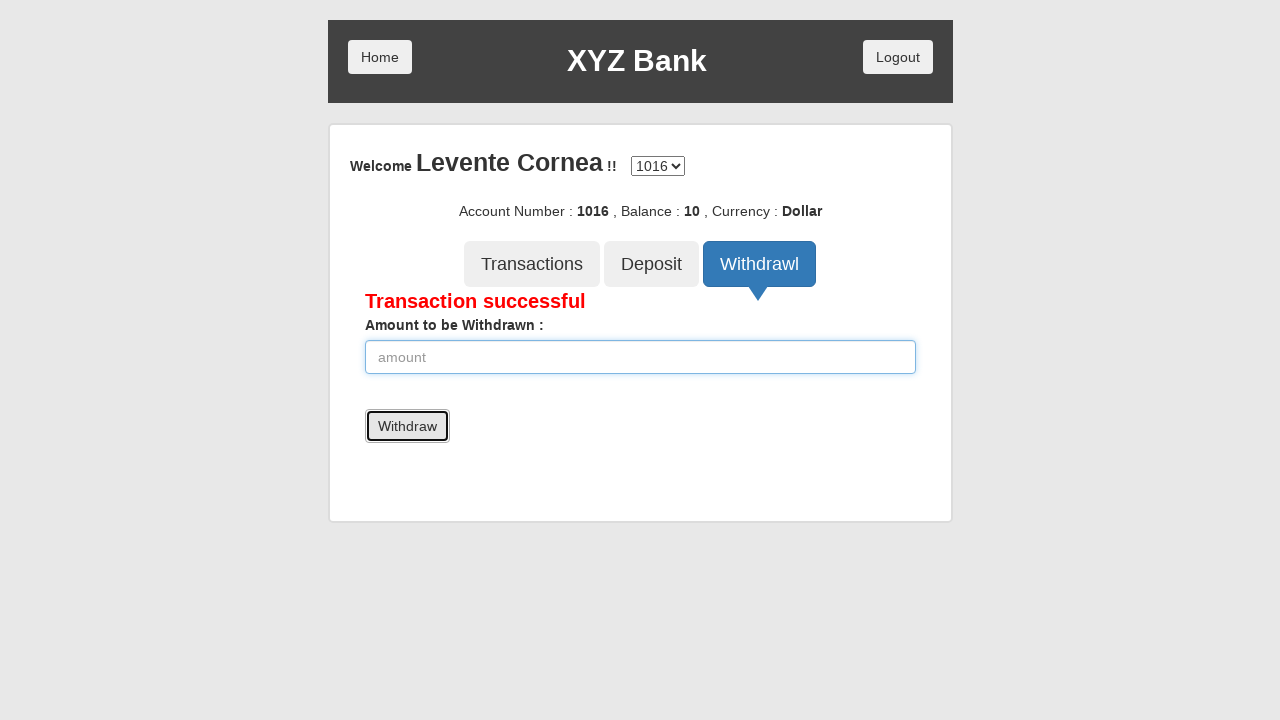

Clicked Transactions button to verify withdrawal for Levente Cornea at (532, 264) on button:has-text('Transactions')
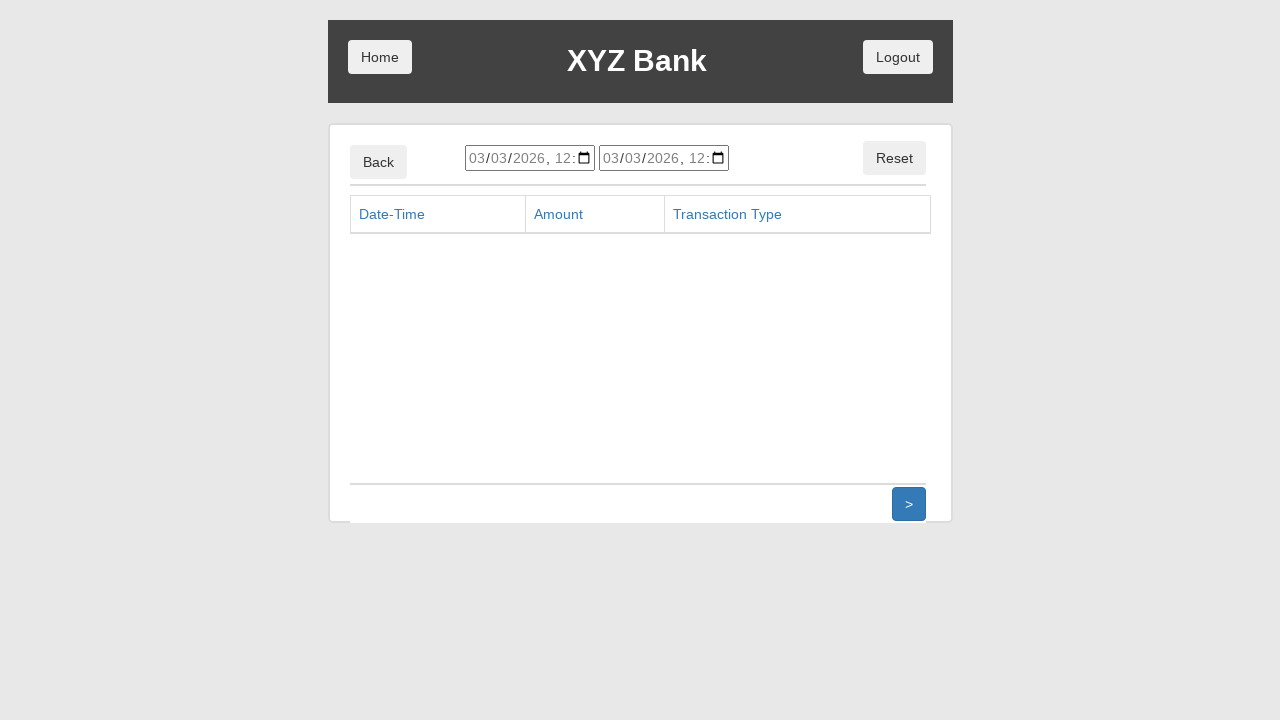

Updated transaction history table loaded for Levente Cornea
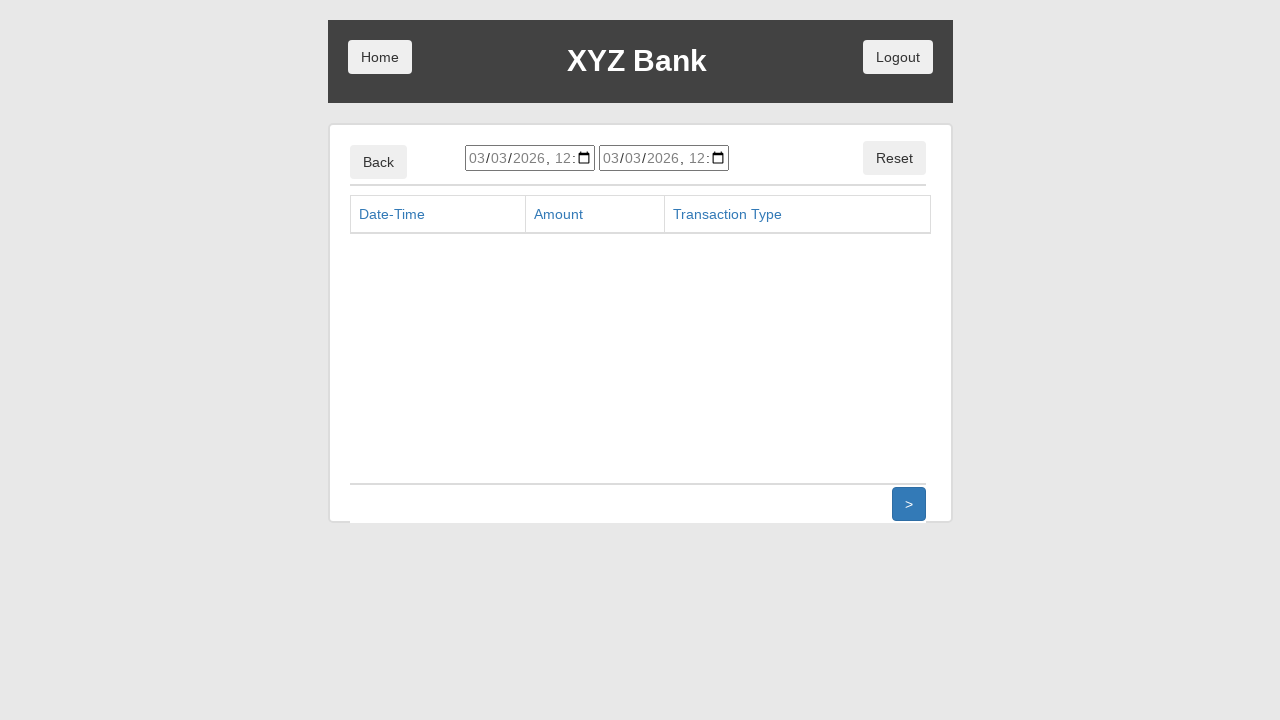

Clicked Reset button to clear transaction history for Levente Cornea at (894, 158) on button:has-text('Reset')
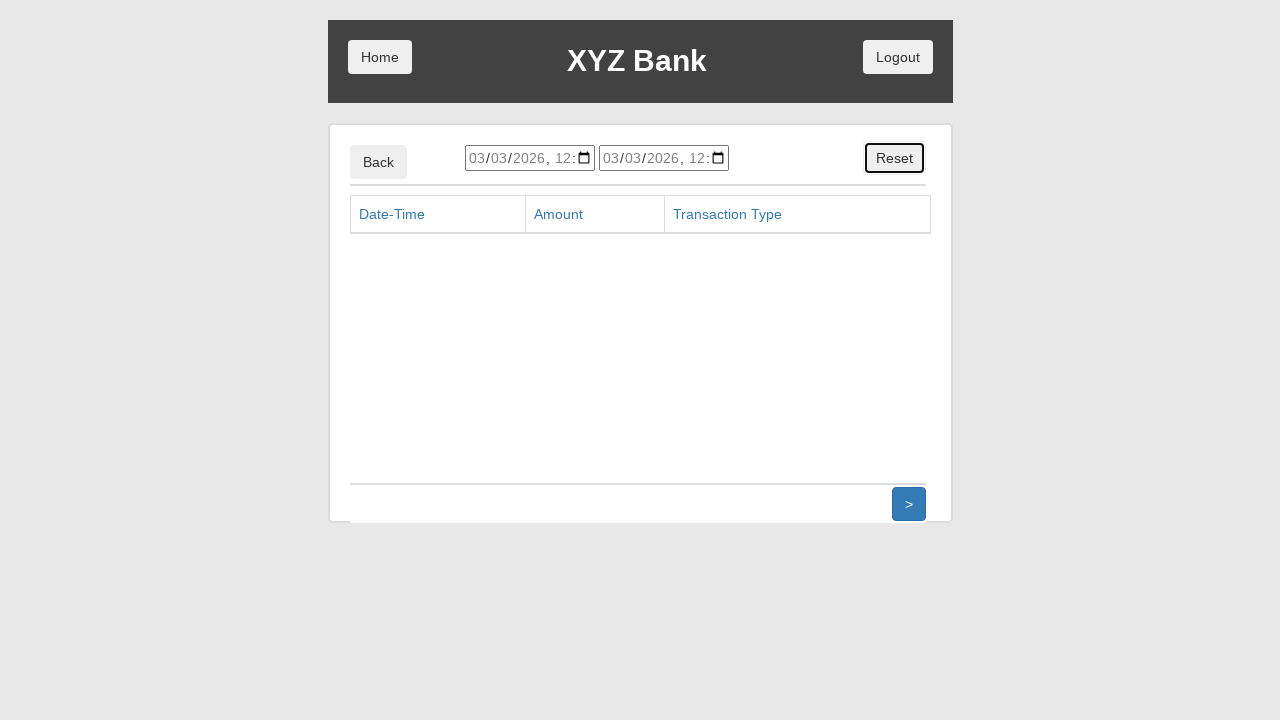

Clicked Logout button for Levente Cornea at (898, 57) on button:has-text('Logout')
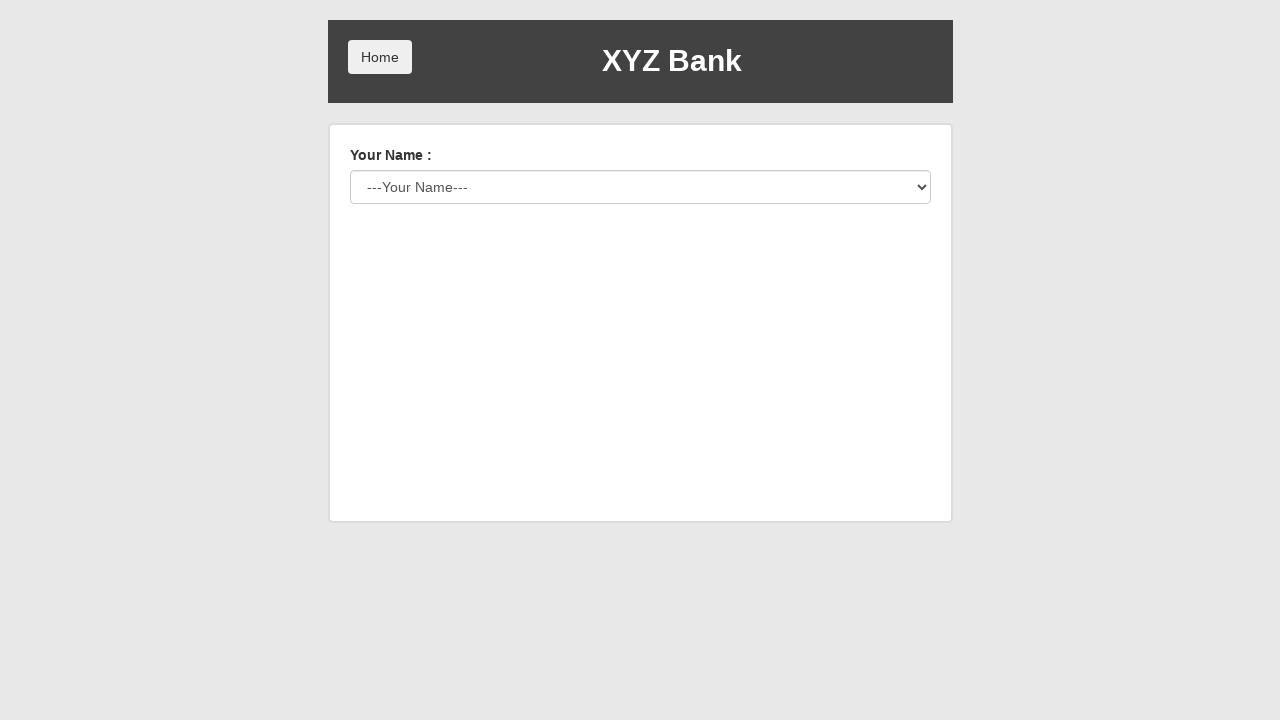

Clicked Home button after logout for Levente Cornea at (380, 57) on button:has-text('Home')
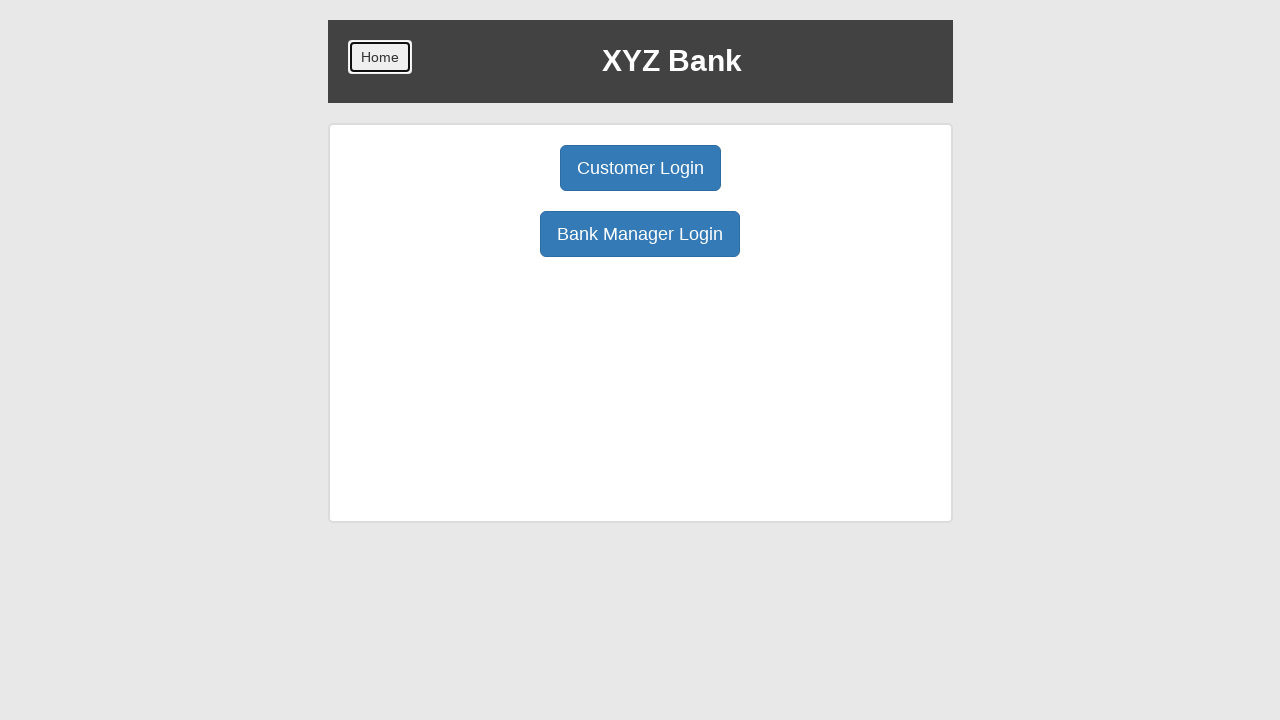

Clicked Customer Login button to prepare for next customer at (640, 168) on button:has-text('Customer Login')
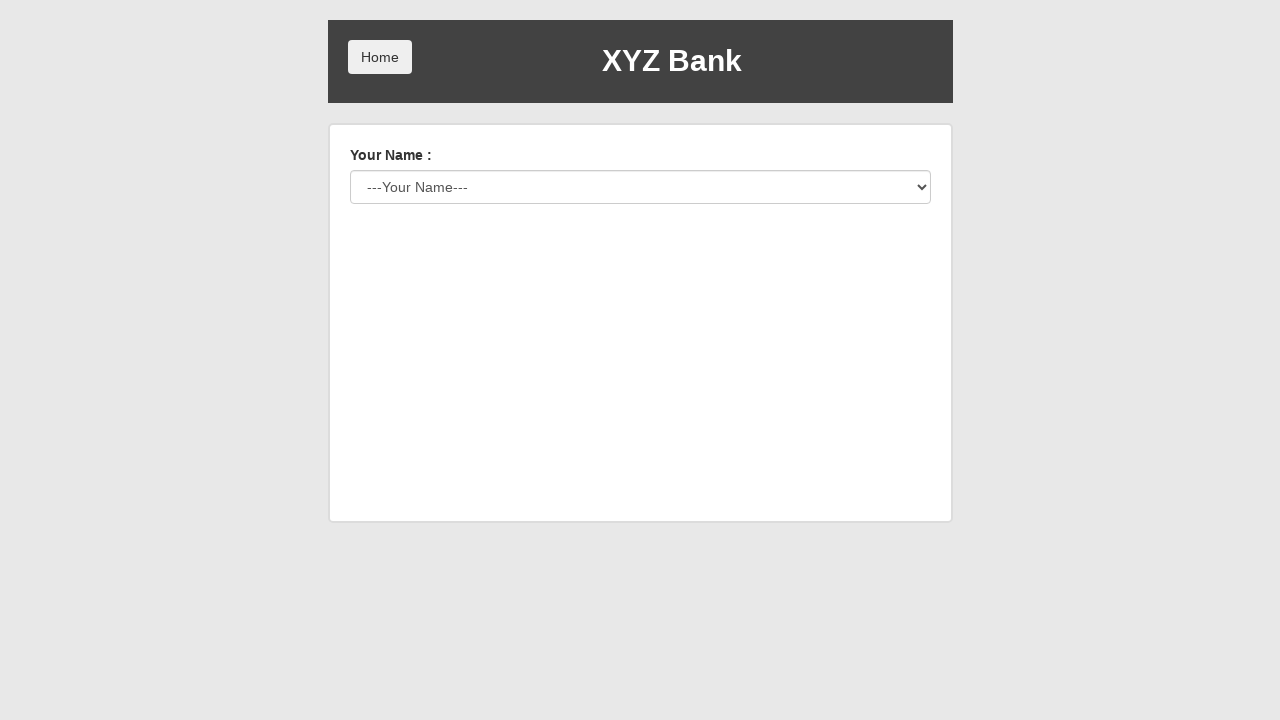

Selected customer 'Alice Johnson' for login (iteration 2) on select#userSelect
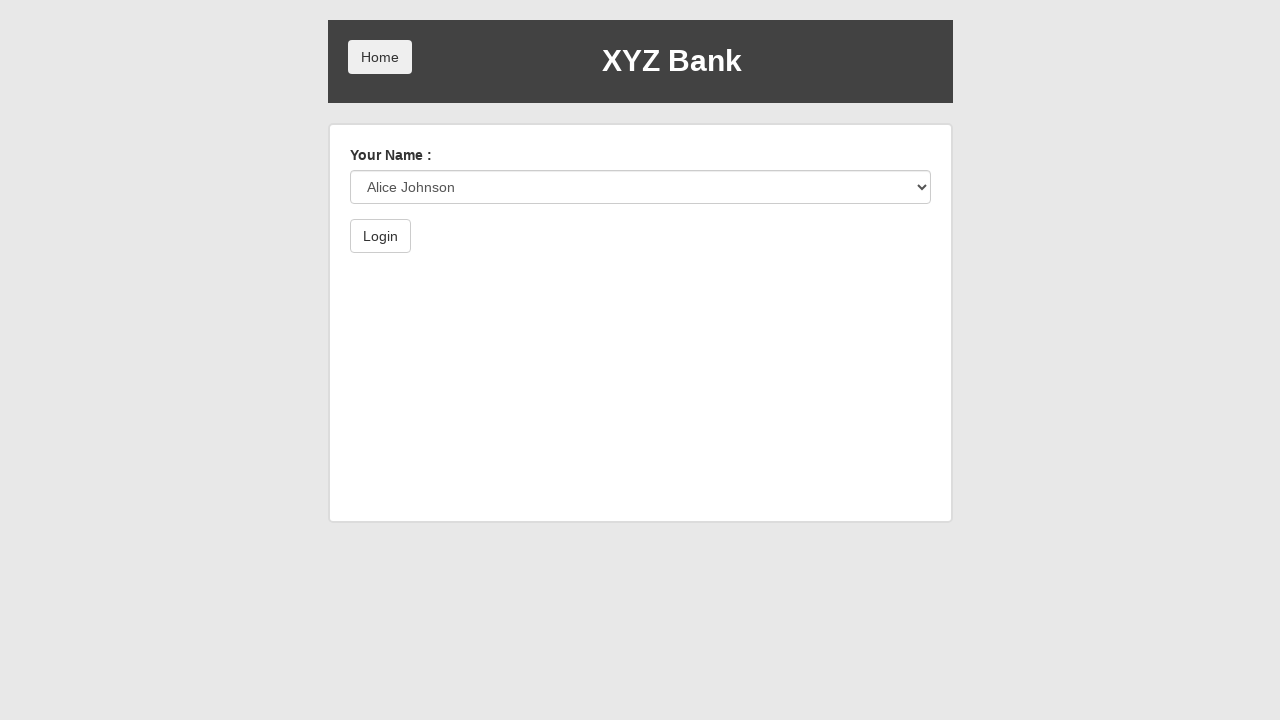

Clicked Login button for Alice Johnson at (380, 236) on button:has-text('Login')
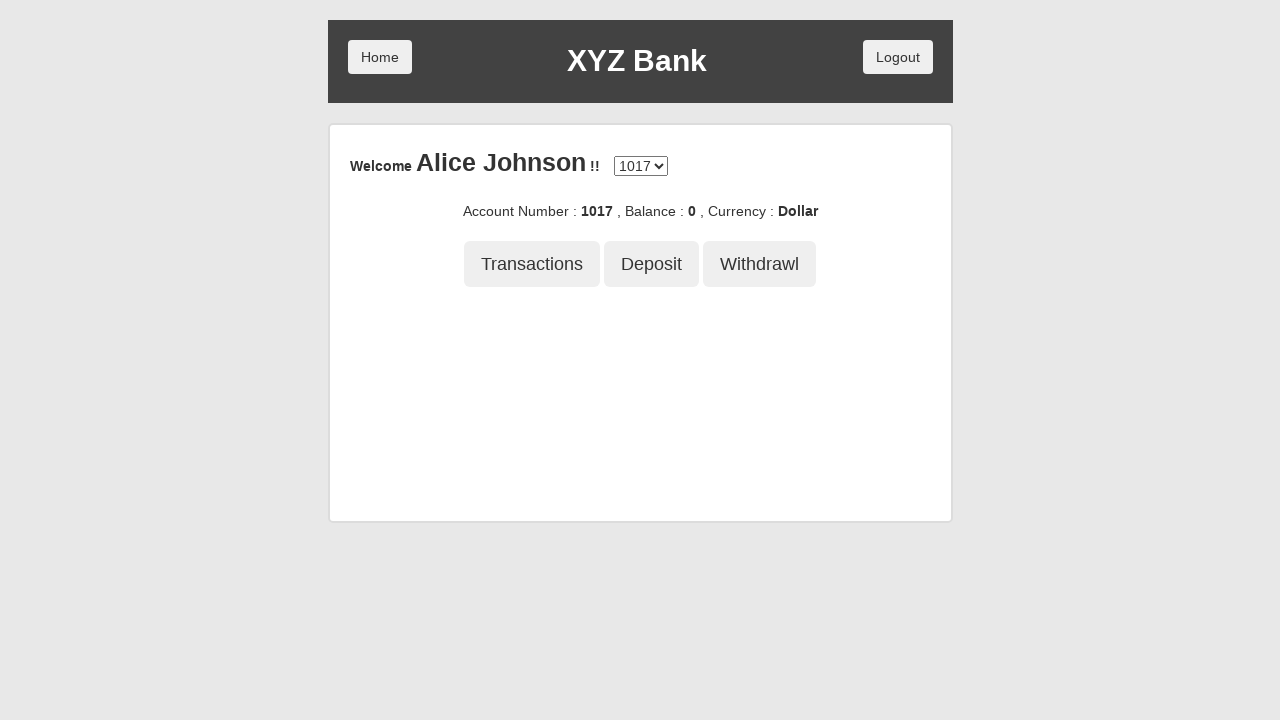

Clicked Deposit button for Alice Johnson at (652, 264) on button:has-text('Deposit')
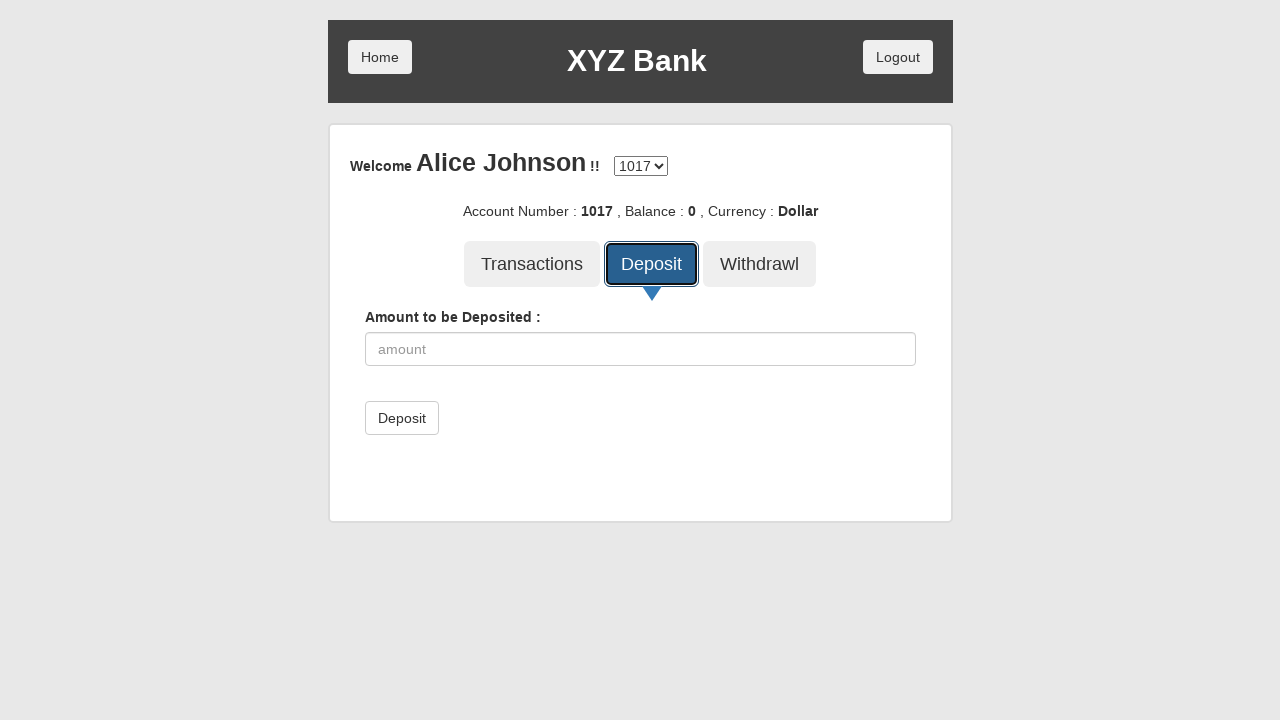

Filled deposit amount field with '25' for Alice Johnson on input[ng-model='amount']
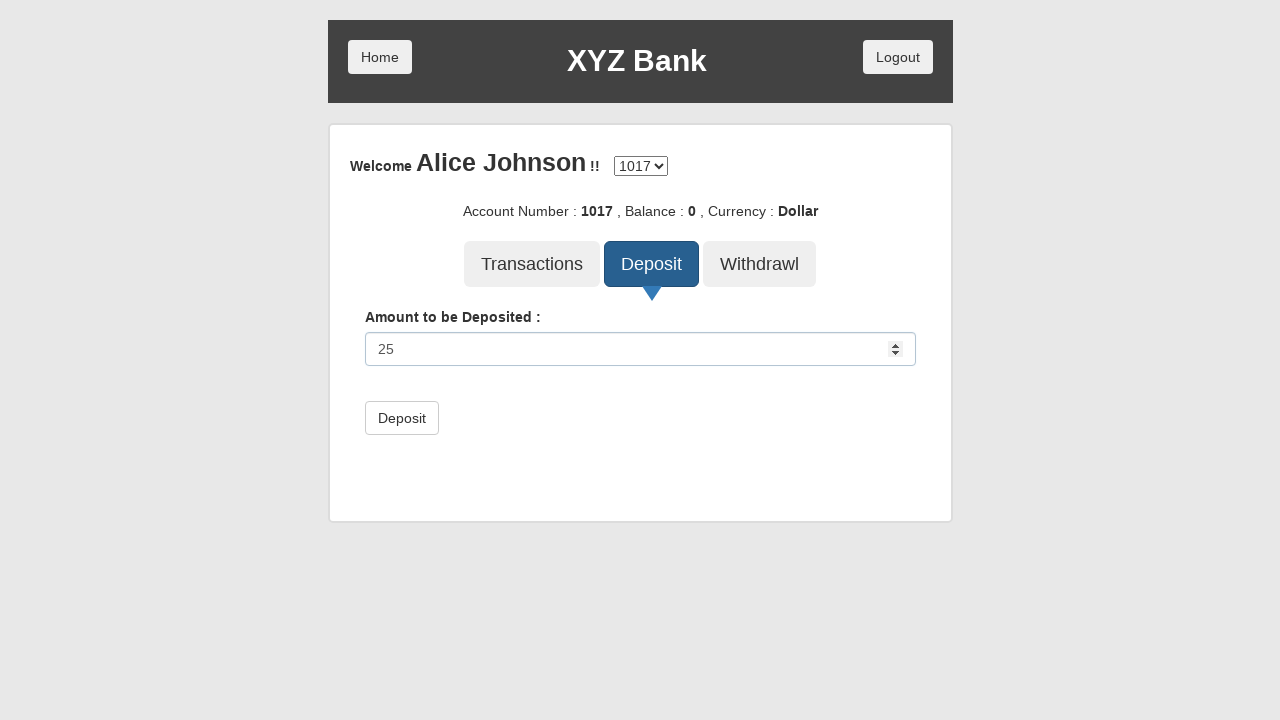

Submitted deposit of '25' for Alice Johnson at (402, 418) on button[type='submit']:has-text('Deposit')
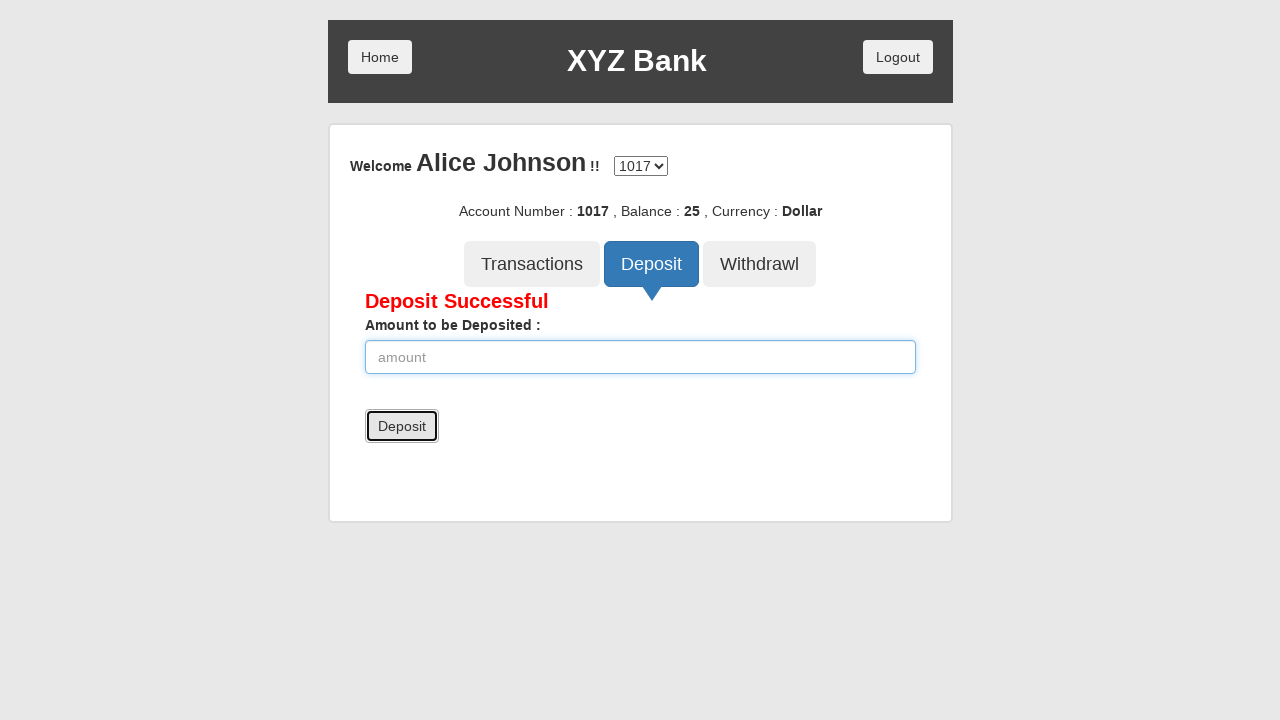

Clicked Transactions button to view transaction history for Alice Johnson at (532, 264) on button:has-text('Transactions')
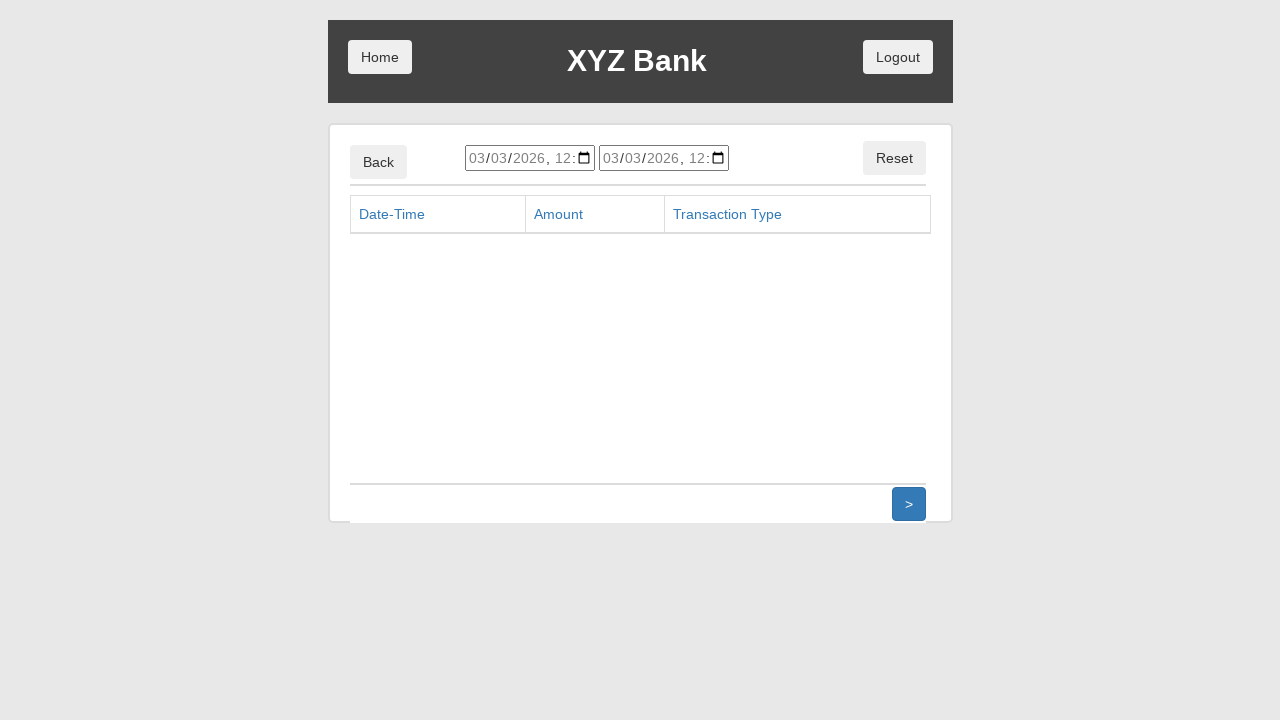

Transaction history table loaded for Alice Johnson
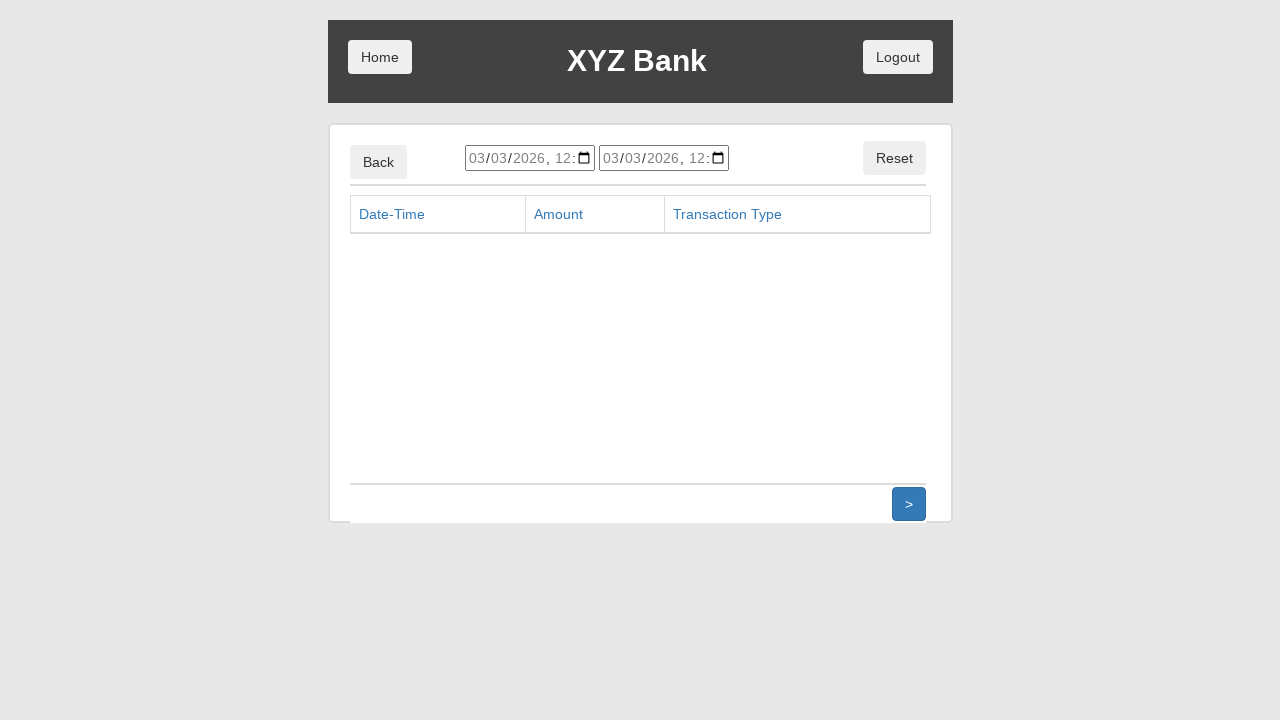

Clicked Back button to return from transactions for Alice Johnson at (378, 162) on button:has-text('Back')
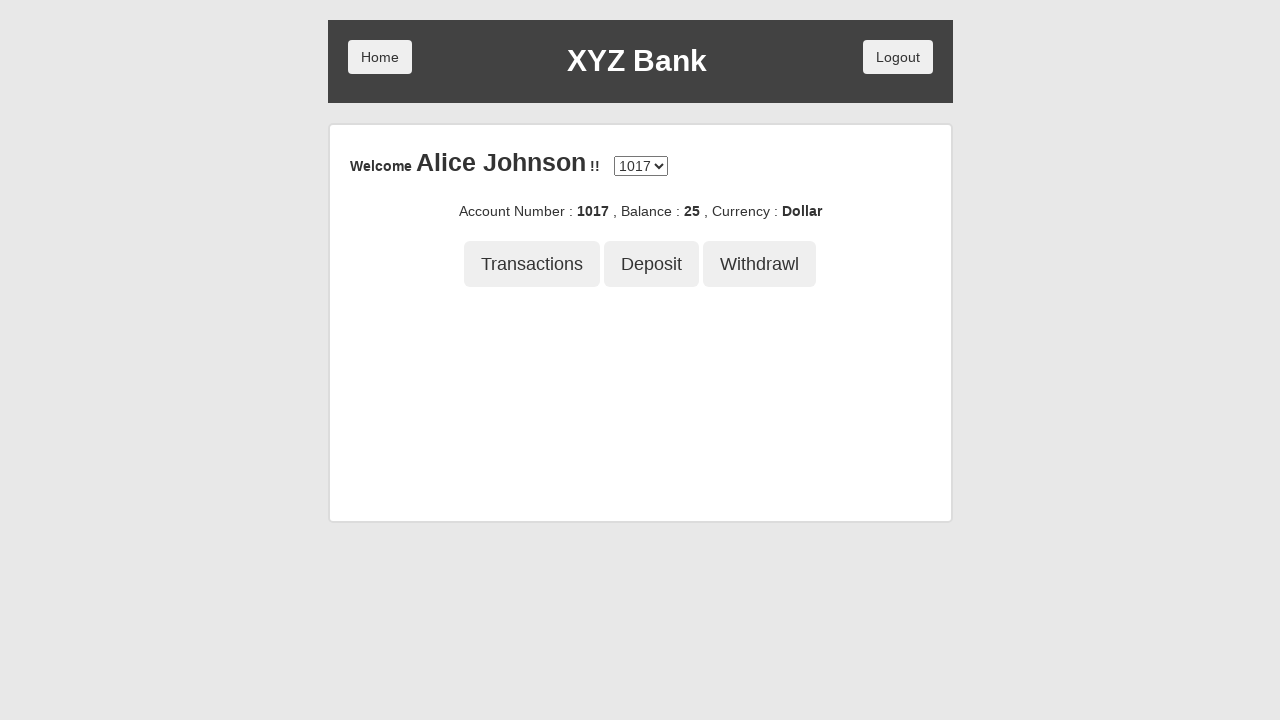

Clicked Withdrawal button for Alice Johnson at (760, 264) on button:has-text('Withdrawl')
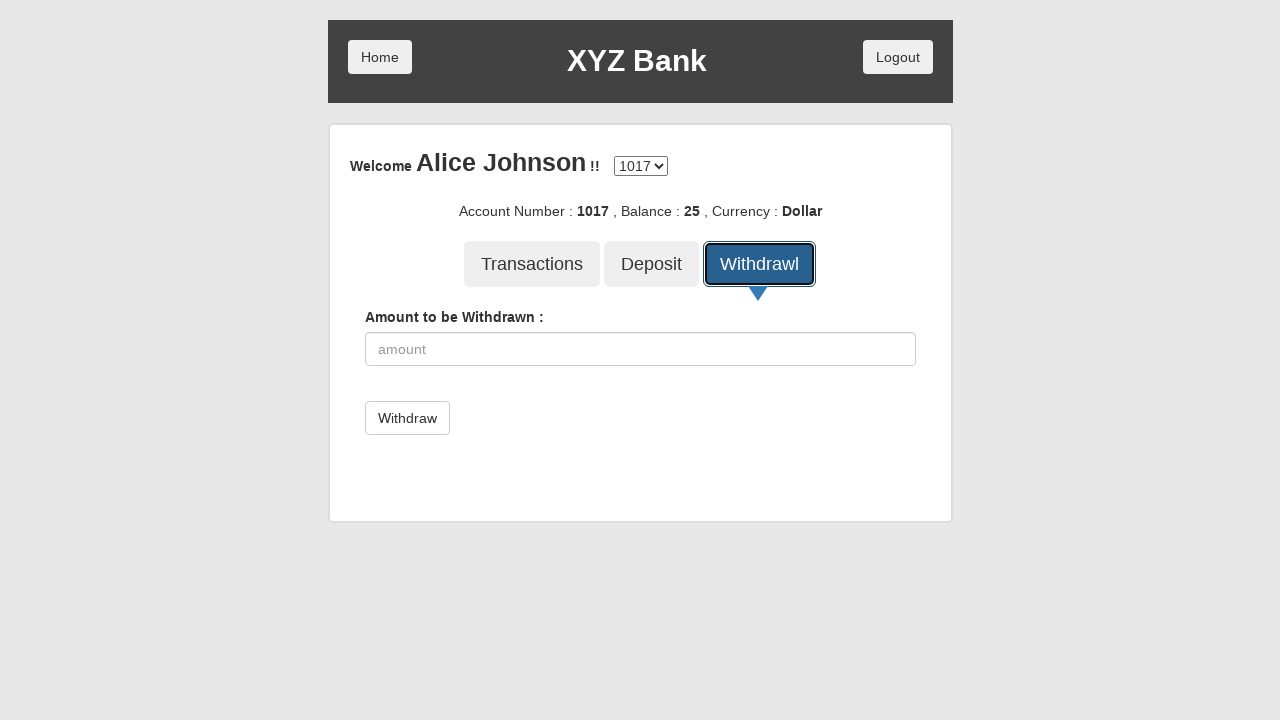

Filled withdrawal amount field with '15' for Alice Johnson on input[ng-model='amount']
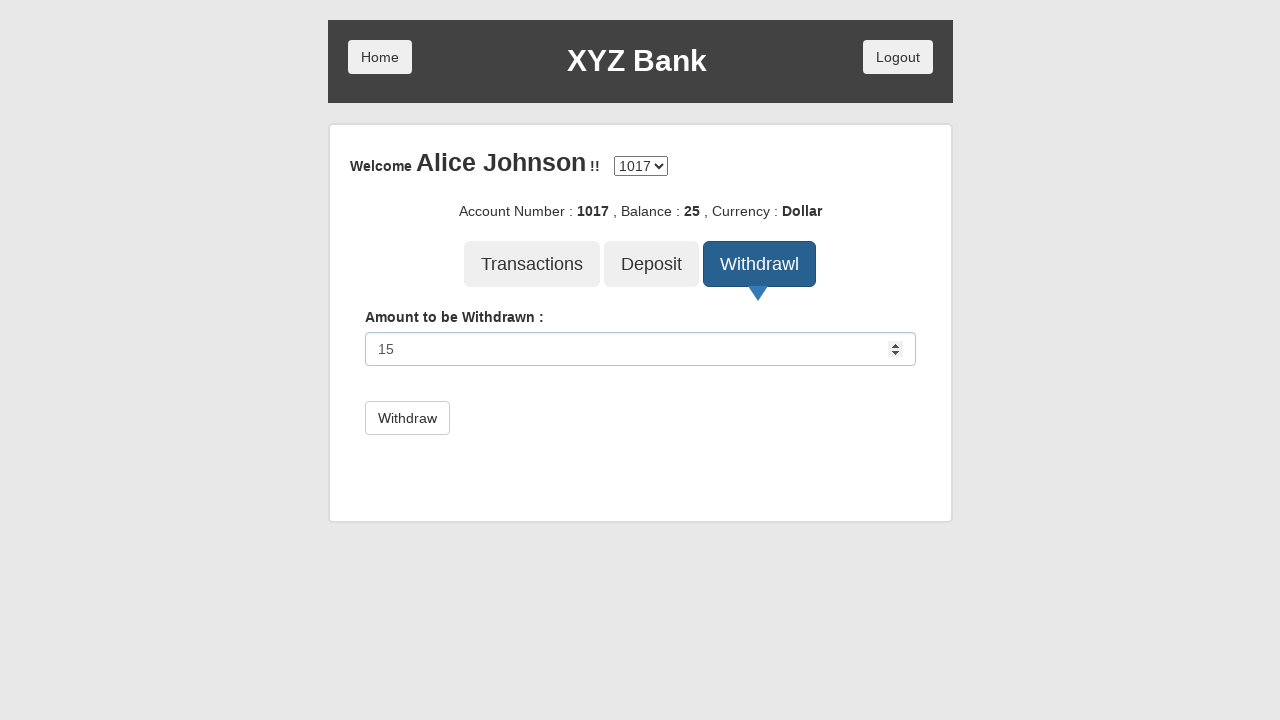

Submitted withdrawal of '15' for Alice Johnson at (407, 418) on button[type='submit']:has-text('Withdraw')
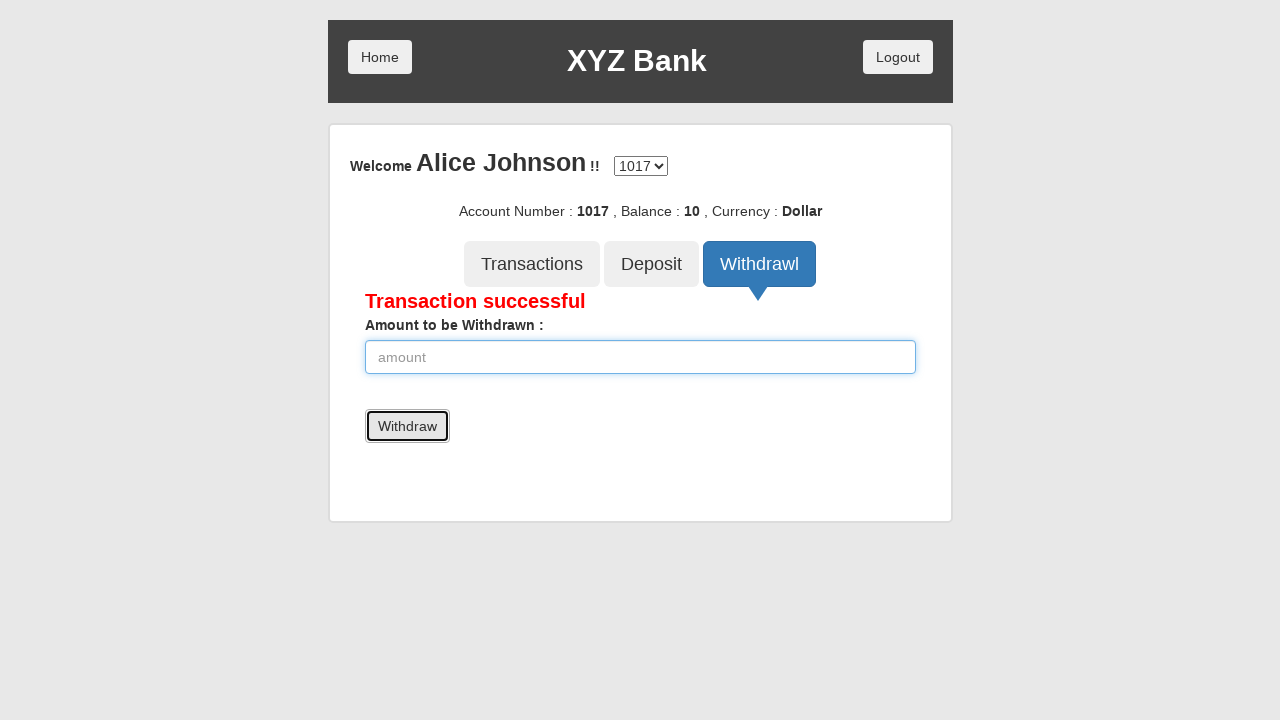

Clicked Transactions button to verify withdrawal for Alice Johnson at (532, 264) on button:has-text('Transactions')
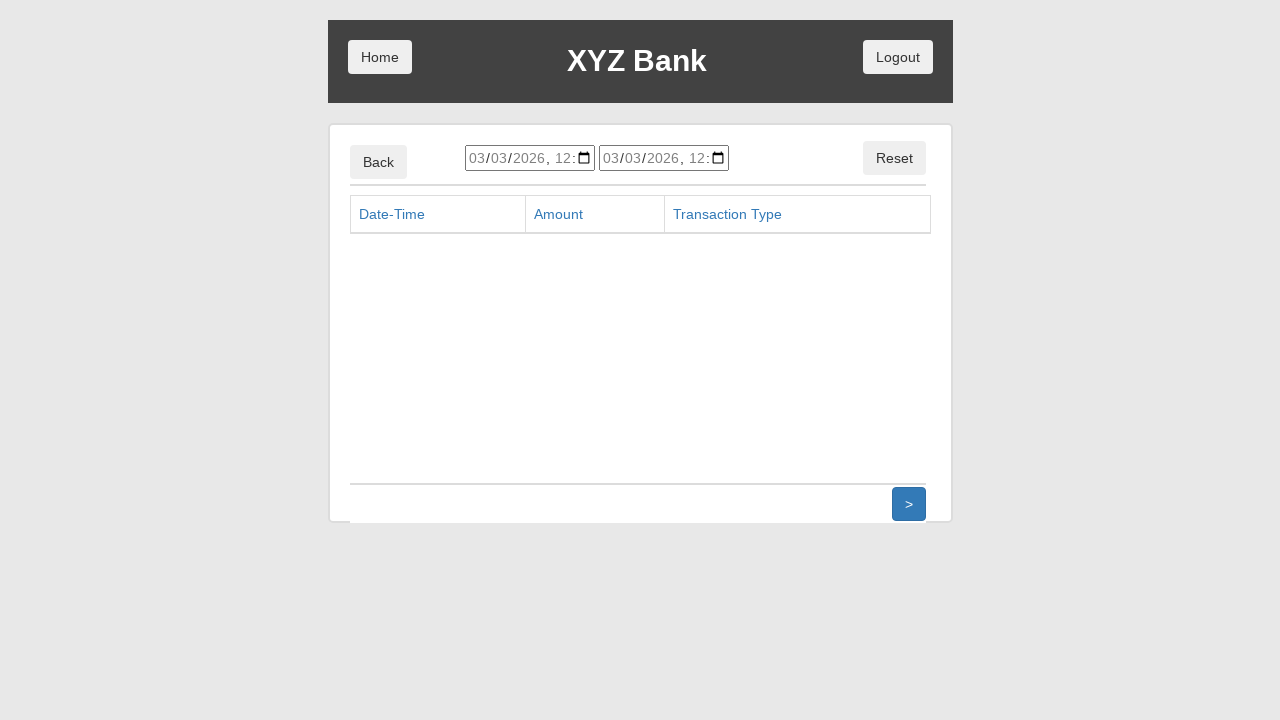

Updated transaction history table loaded for Alice Johnson
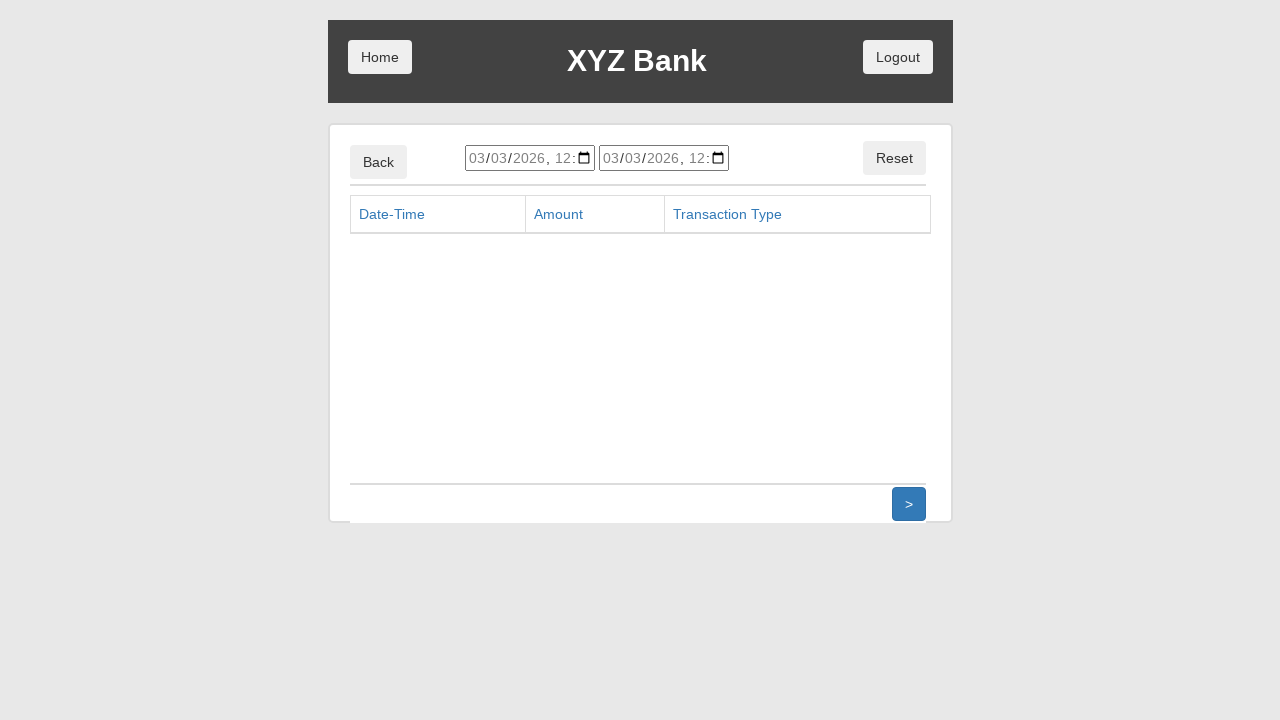

Clicked Reset button to clear transaction history for Alice Johnson at (894, 158) on button:has-text('Reset')
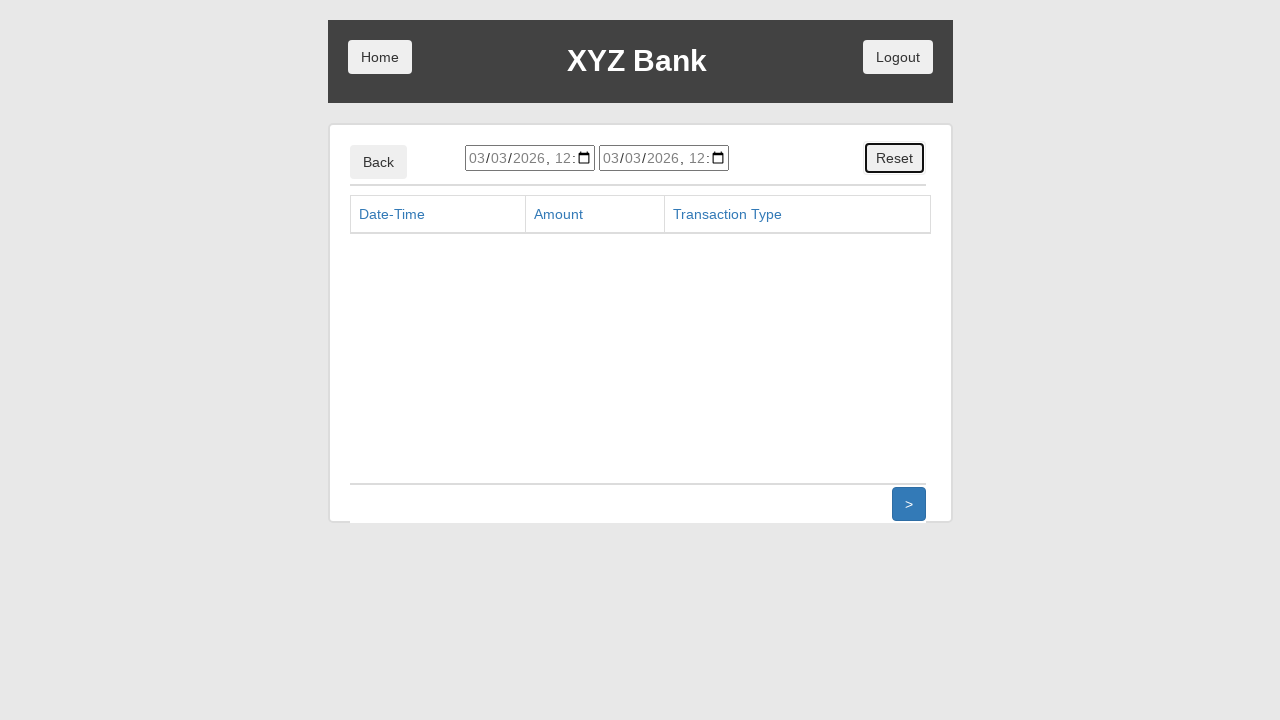

Clicked Logout button for Alice Johnson at (898, 57) on button:has-text('Logout')
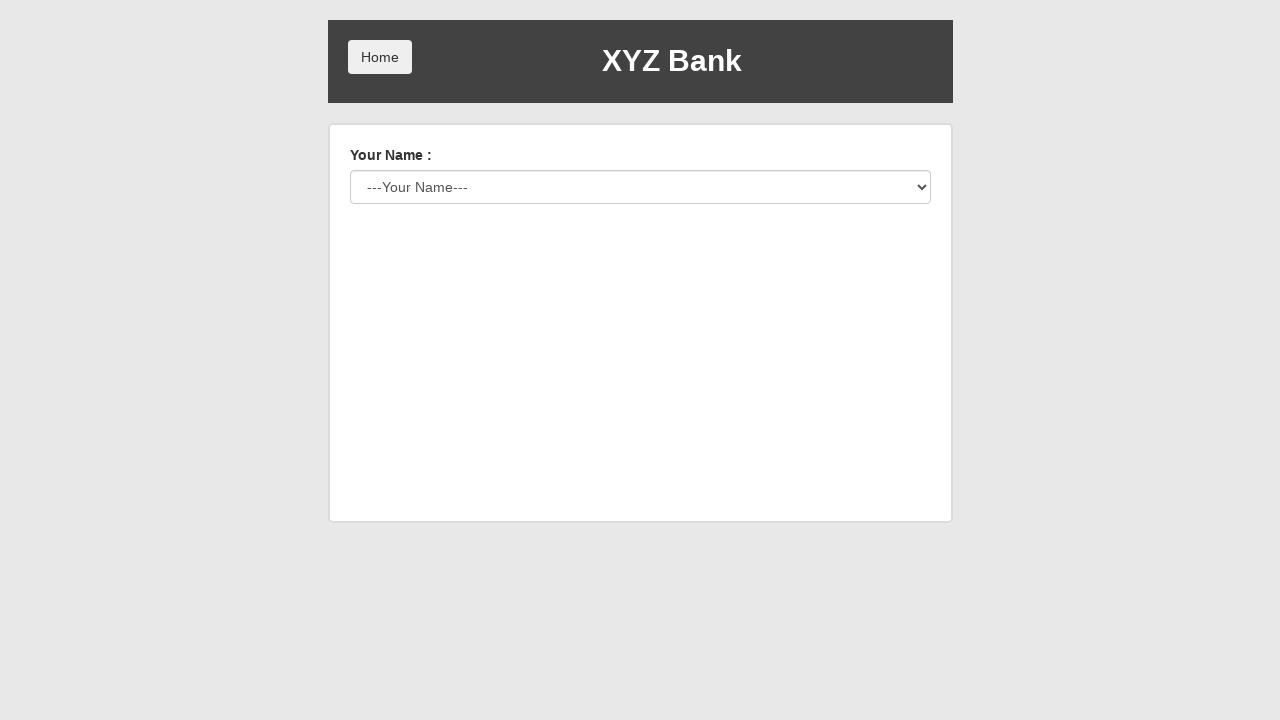

Clicked Home button after logout for Alice Johnson at (380, 57) on button:has-text('Home')
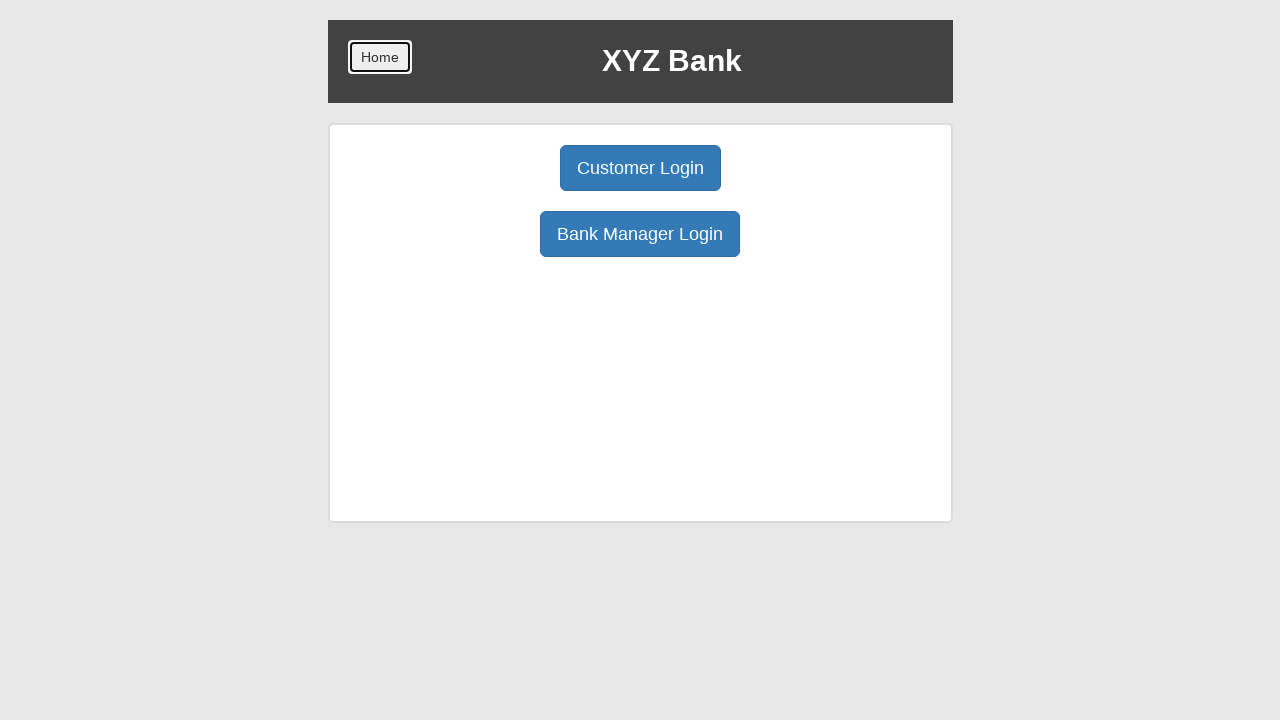

Clicked Customer Login button to prepare for next customer at (640, 168) on button:has-text('Customer Login')
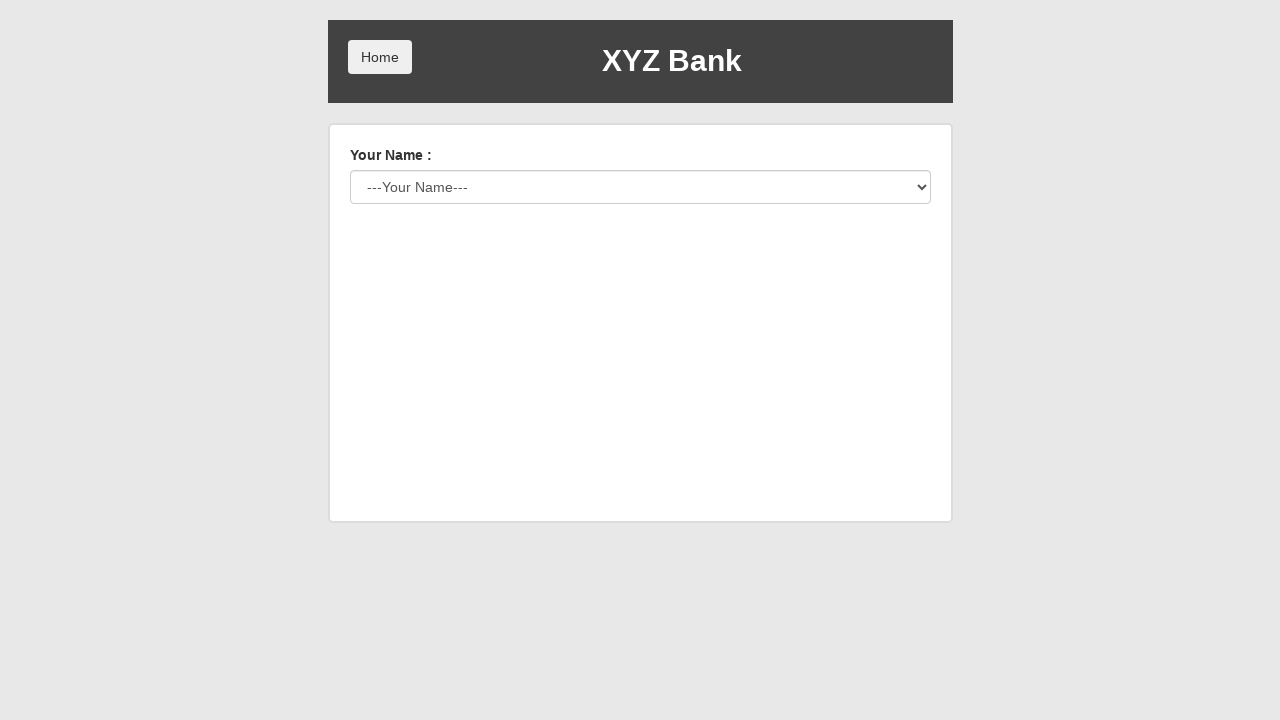

Selected customer 'Bob Smith' for login (iteration 3) on select#userSelect
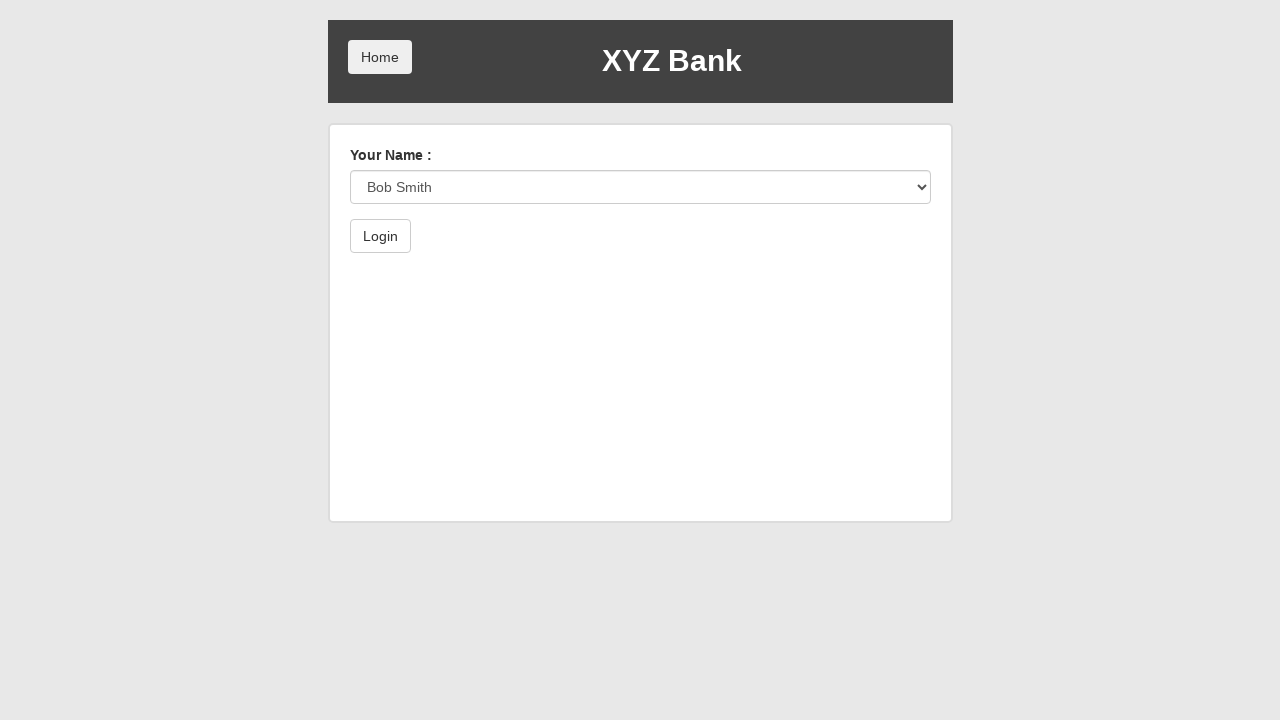

Clicked Login button for Bob Smith at (380, 236) on button:has-text('Login')
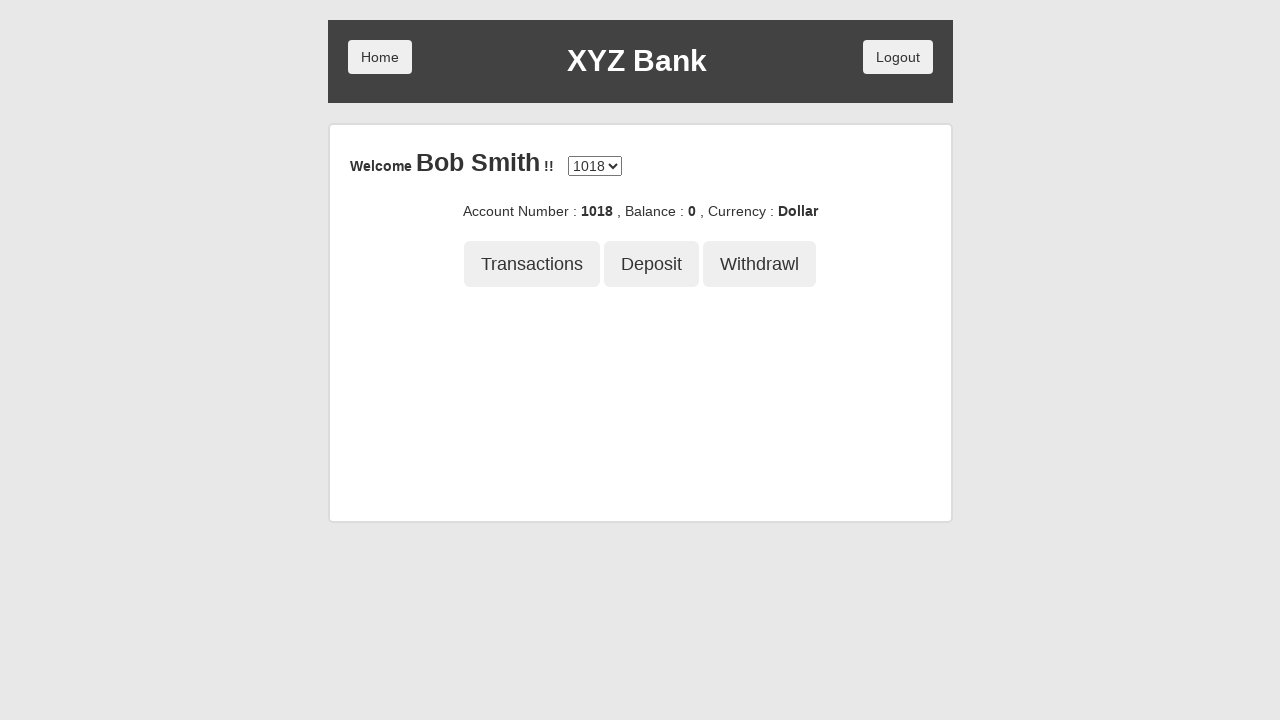

Clicked Deposit button for Bob Smith at (652, 264) on button:has-text('Deposit')
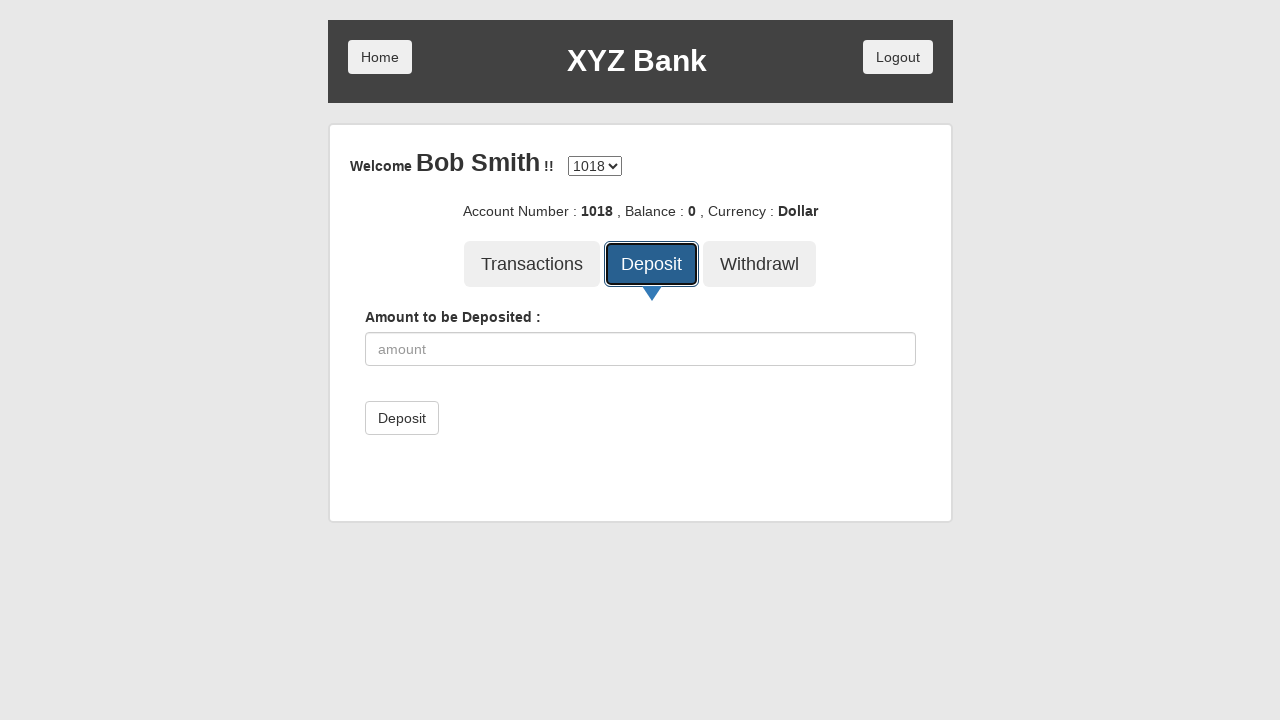

Filled deposit amount field with '125' for Bob Smith on input[ng-model='amount']
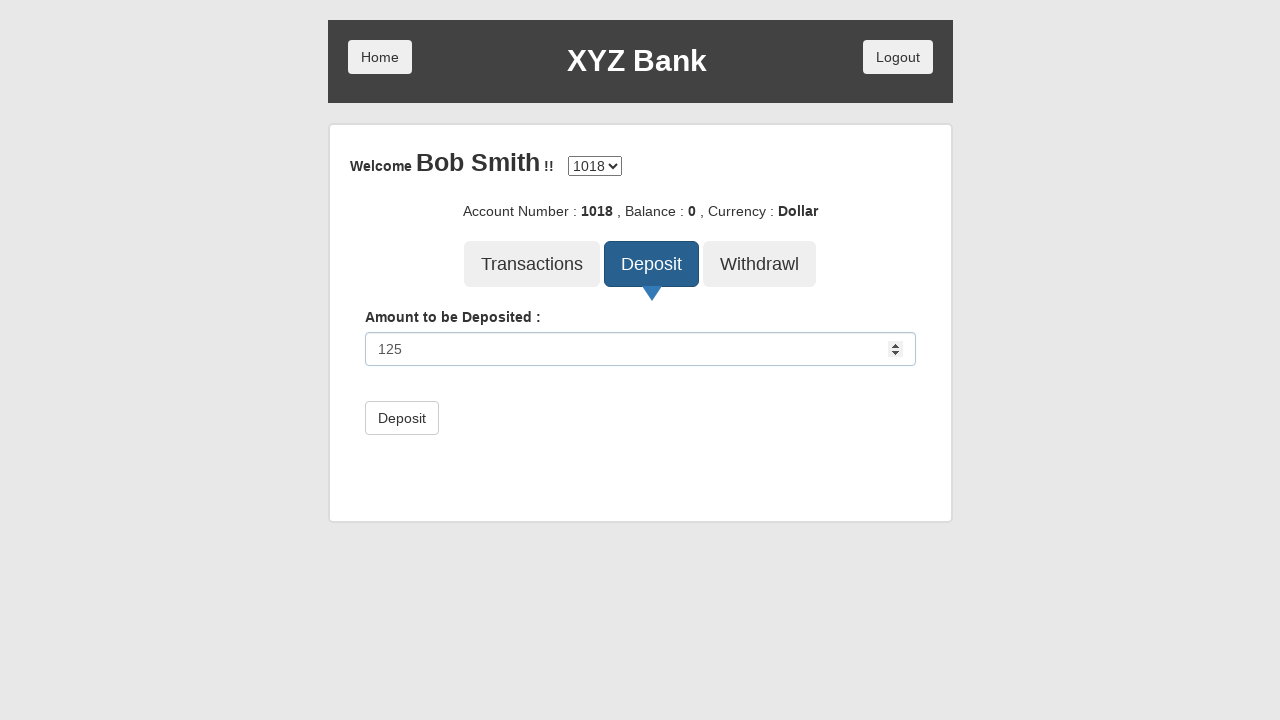

Submitted deposit of '125' for Bob Smith at (402, 418) on button[type='submit']:has-text('Deposit')
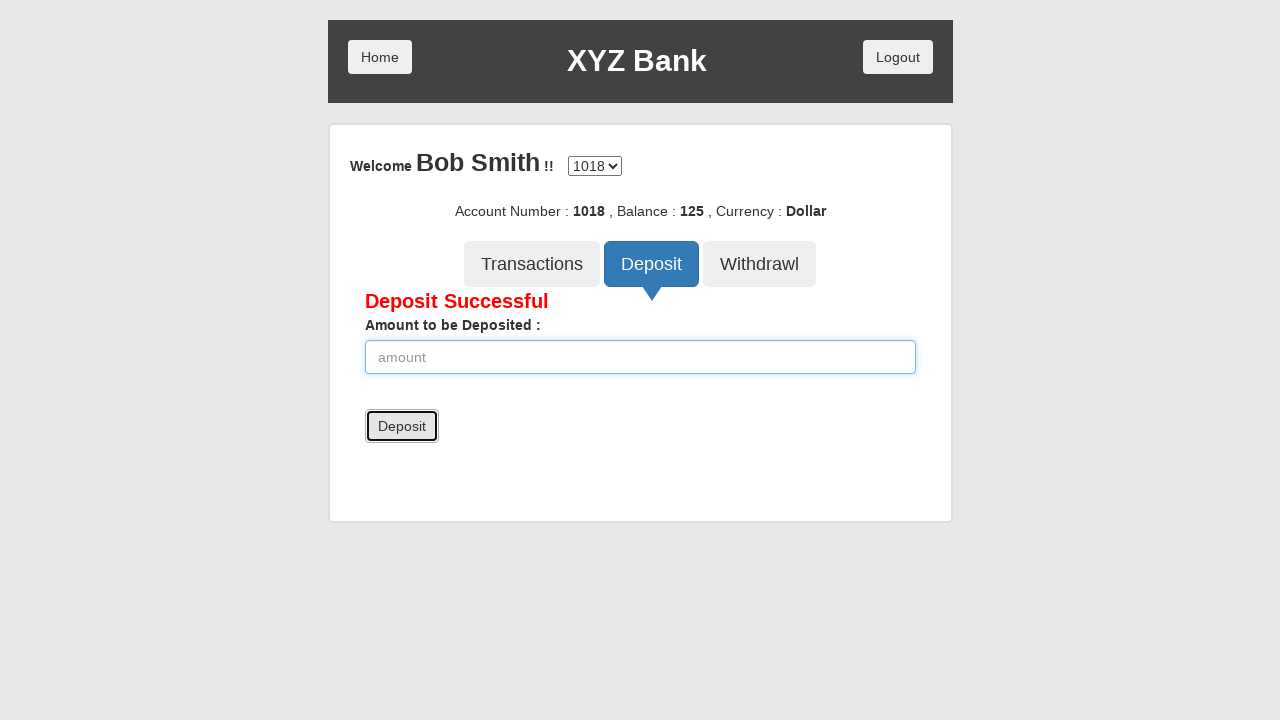

Clicked Transactions button to view transaction history for Bob Smith at (532, 264) on button:has-text('Transactions')
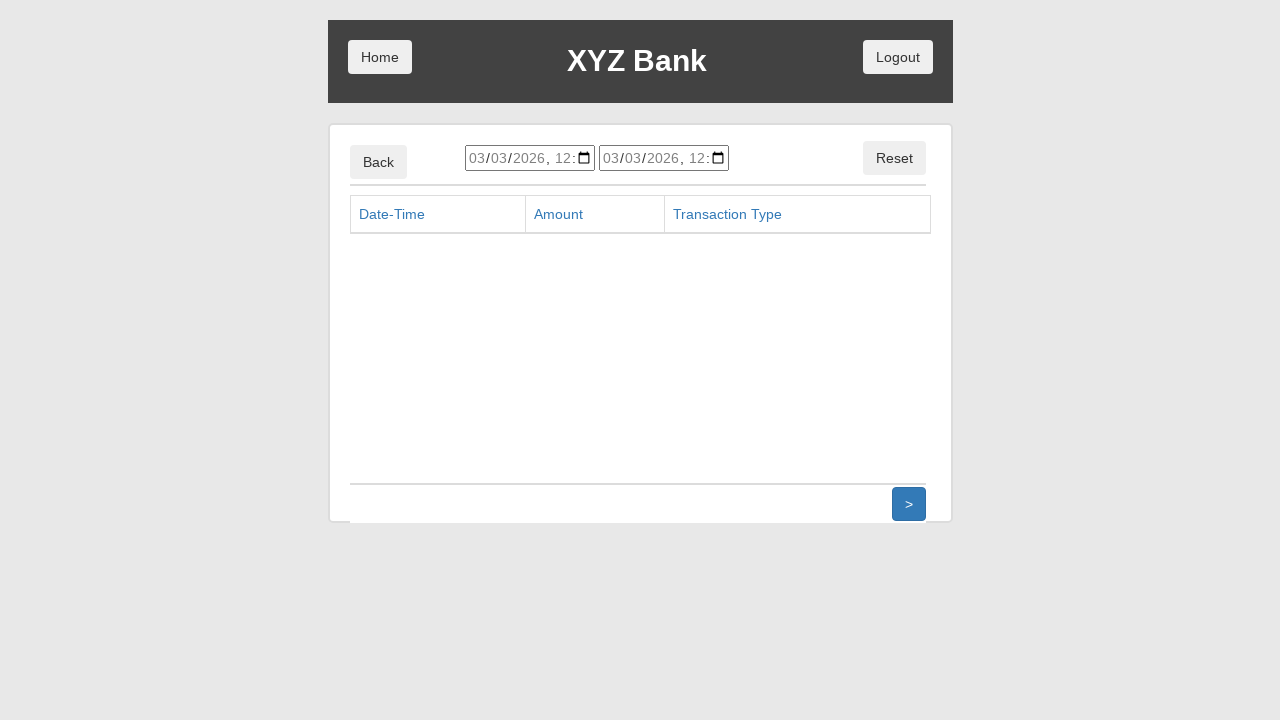

Transaction history table loaded for Bob Smith
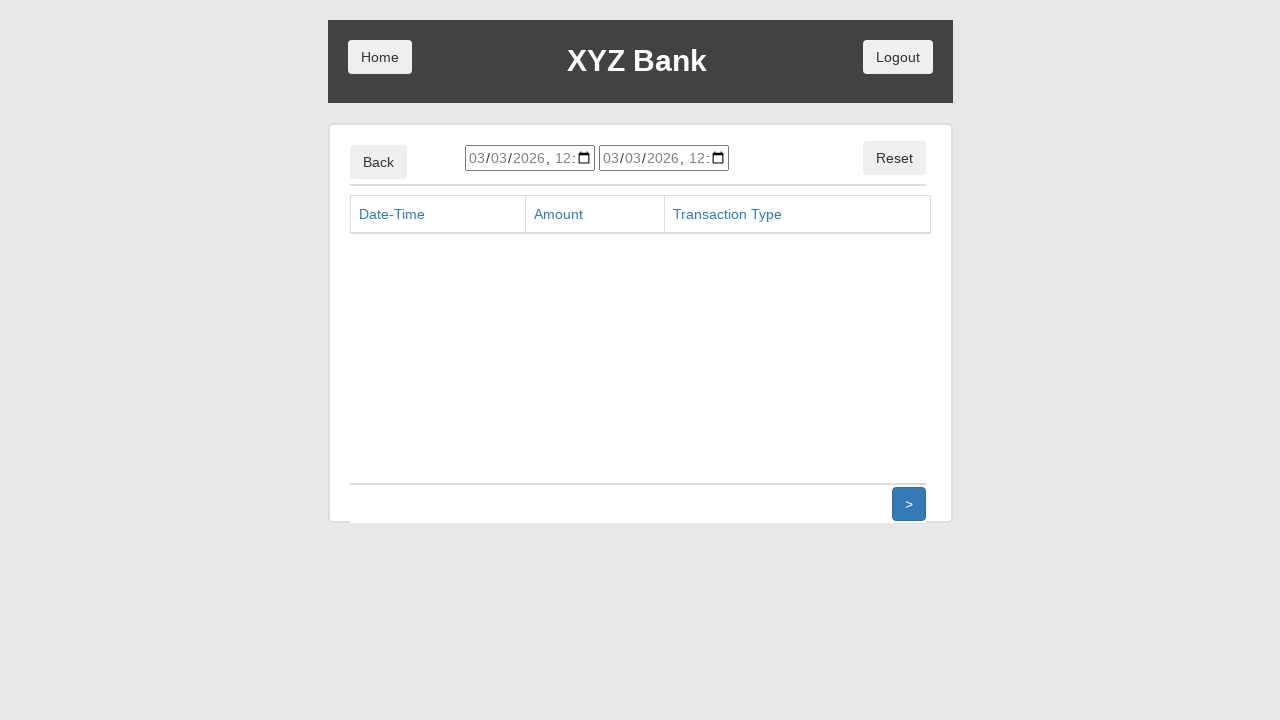

Clicked Back button to return from transactions for Bob Smith at (378, 162) on button:has-text('Back')
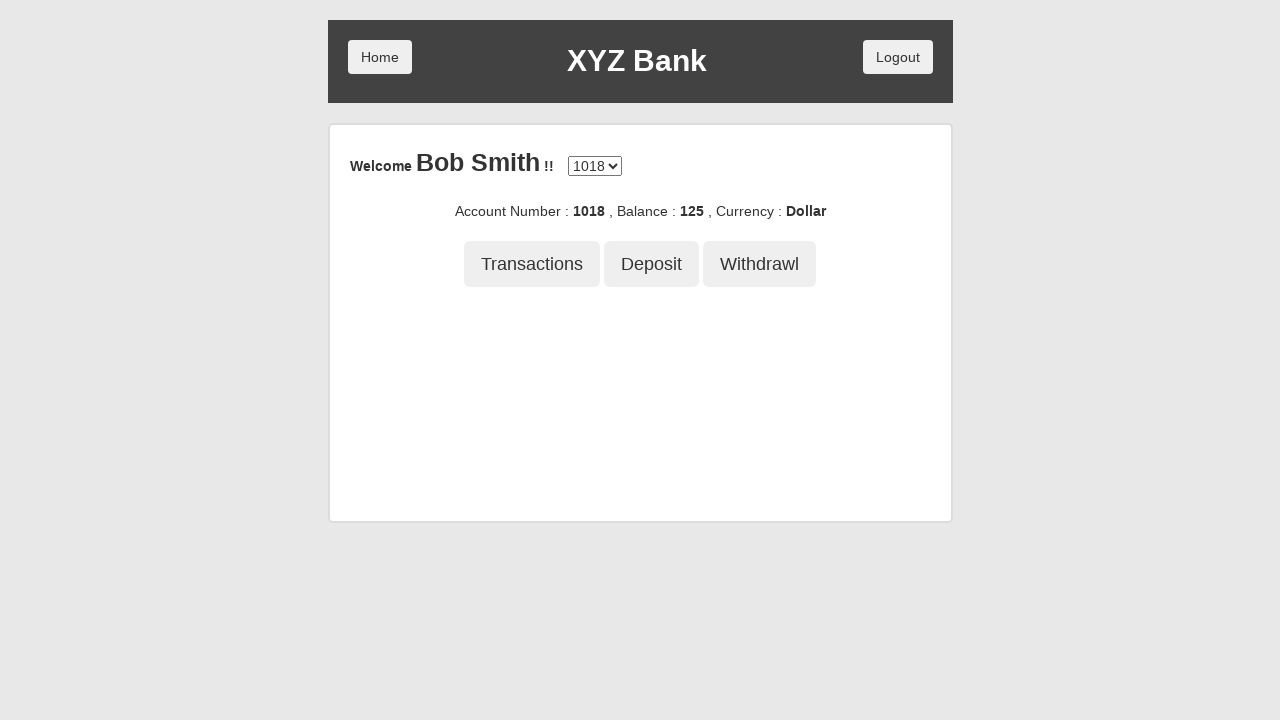

Clicked Withdrawal button for Bob Smith at (760, 264) on button:has-text('Withdrawl')
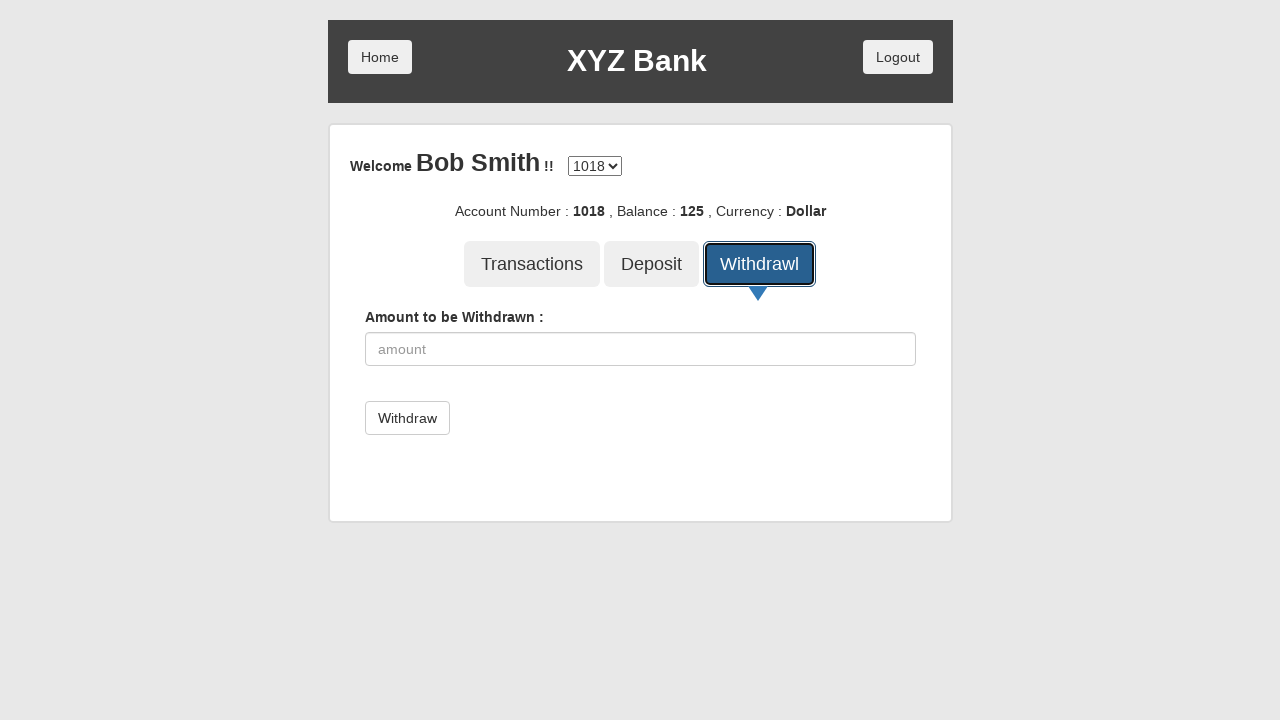

Filled withdrawal amount field with '125' for Bob Smith on input[ng-model='amount']
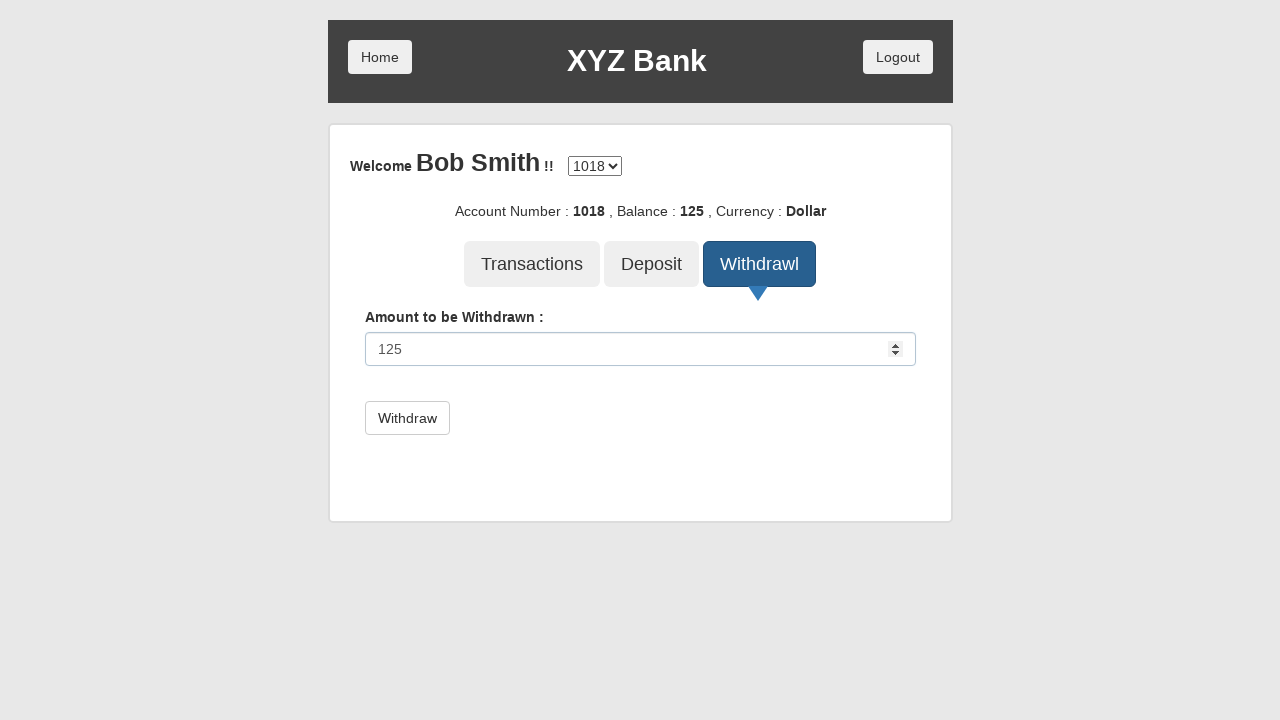

Submitted withdrawal of '125' for Bob Smith at (407, 418) on button[type='submit']:has-text('Withdraw')
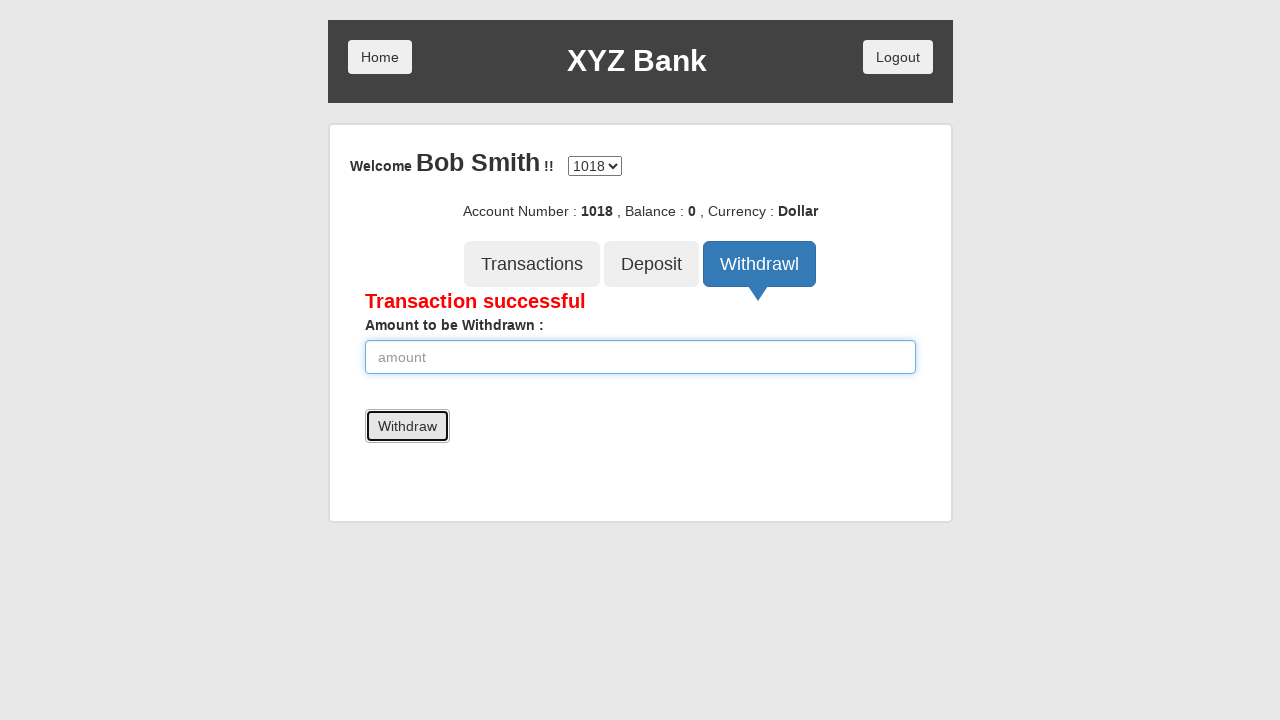

Clicked Transactions button to verify withdrawal for Bob Smith at (532, 264) on button:has-text('Transactions')
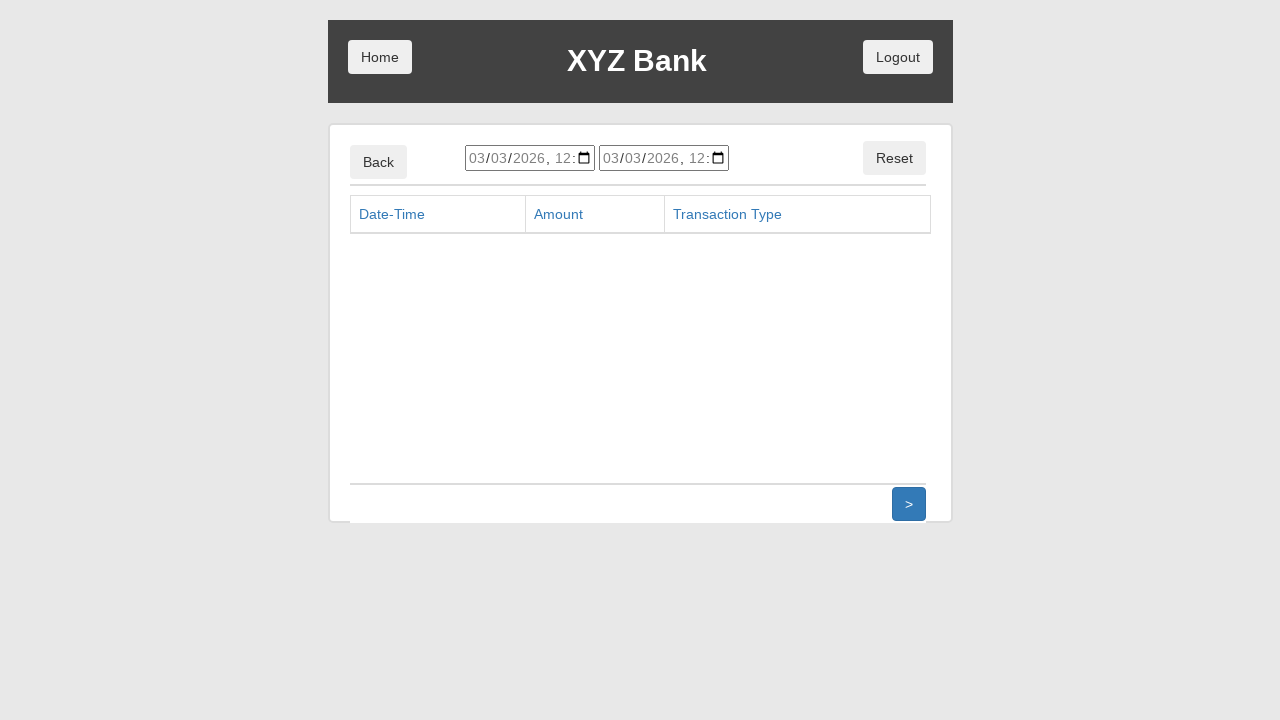

Updated transaction history table loaded for Bob Smith
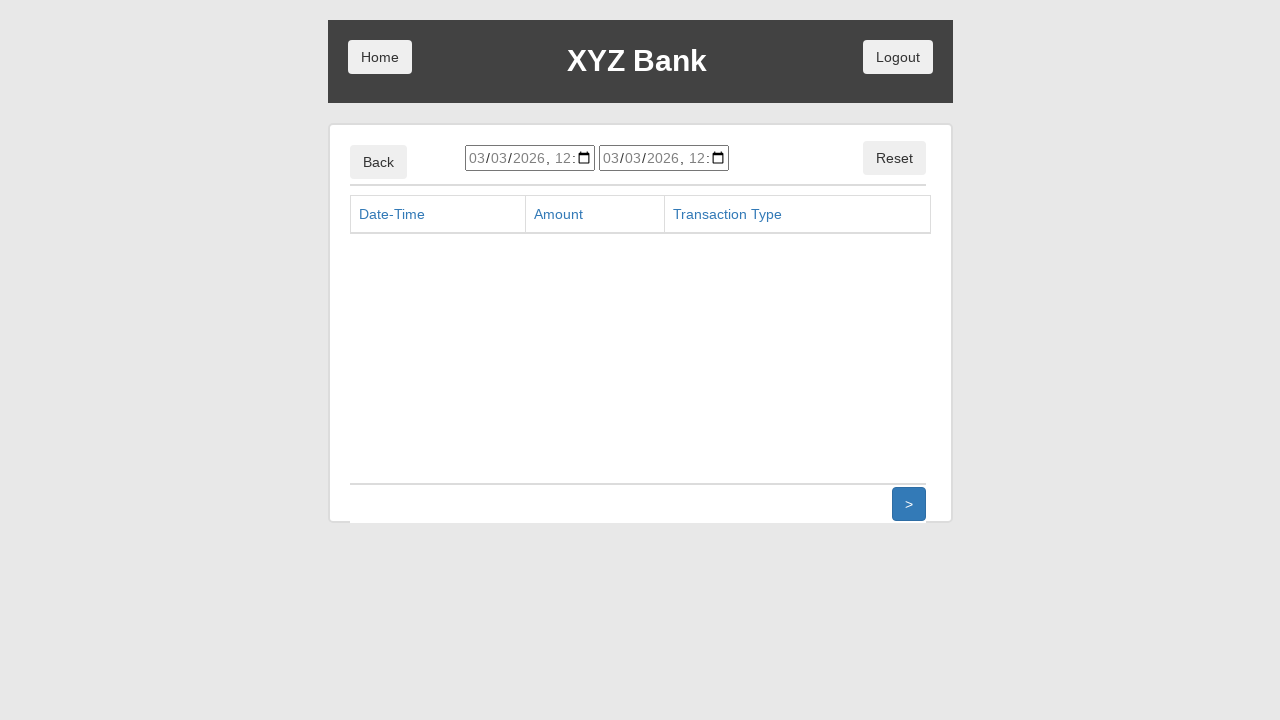

Clicked Reset button to clear transaction history for Bob Smith at (894, 158) on button:has-text('Reset')
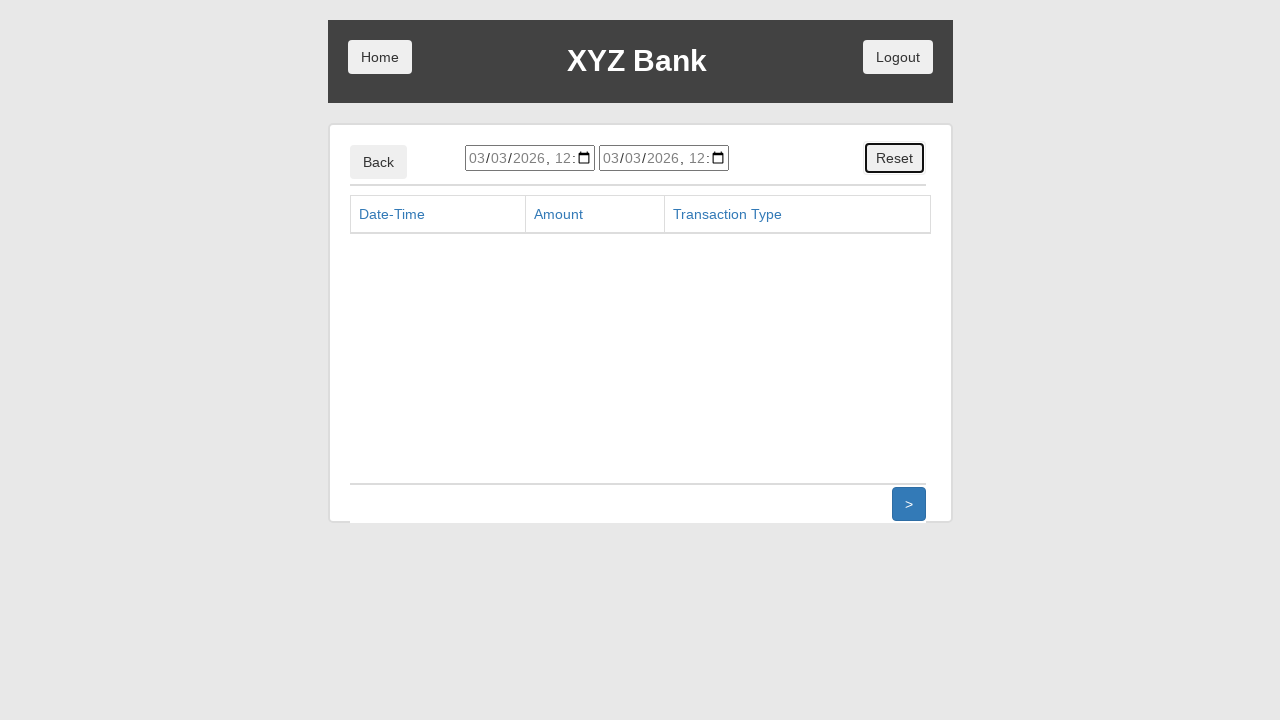

Clicked Logout button for Bob Smith at (898, 57) on button:has-text('Logout')
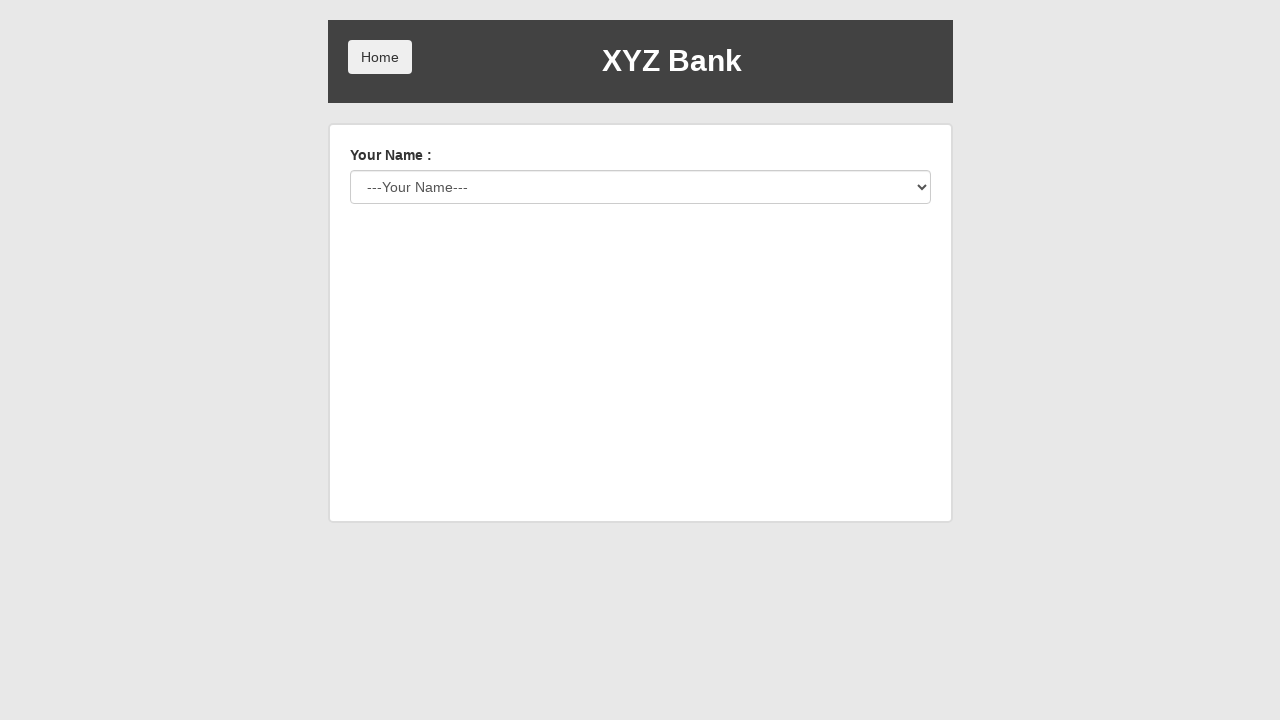

Clicked Home button after logout for Bob Smith at (380, 57) on button:has-text('Home')
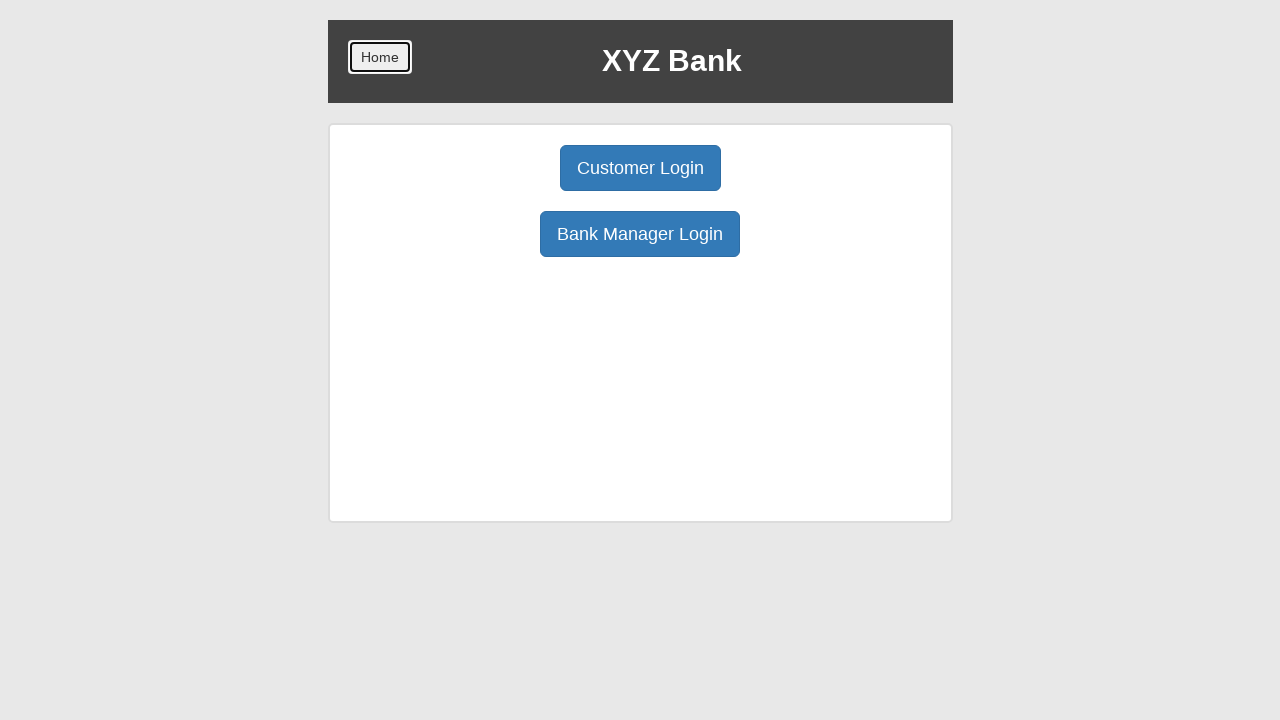

Clicked Customer Login button to prepare for next customer at (640, 168) on button:has-text('Customer Login')
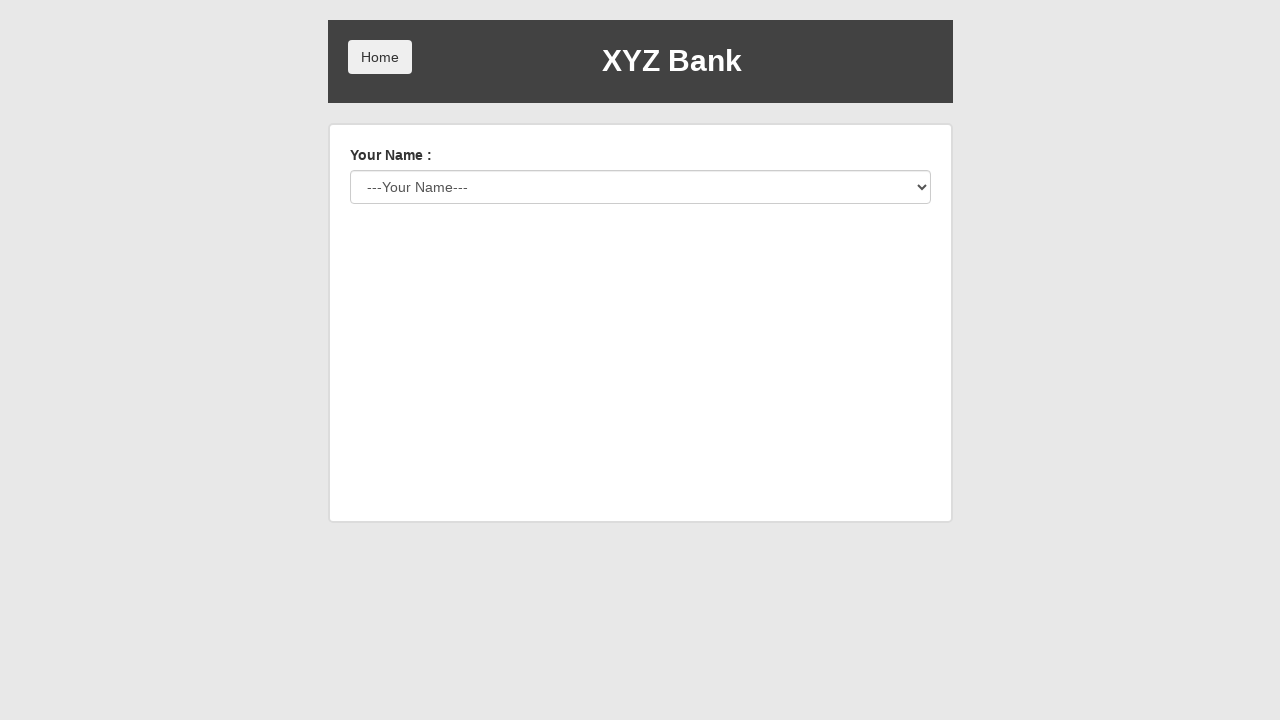

Selected customer 'Jason Angelo' for login (iteration 4) on select#userSelect
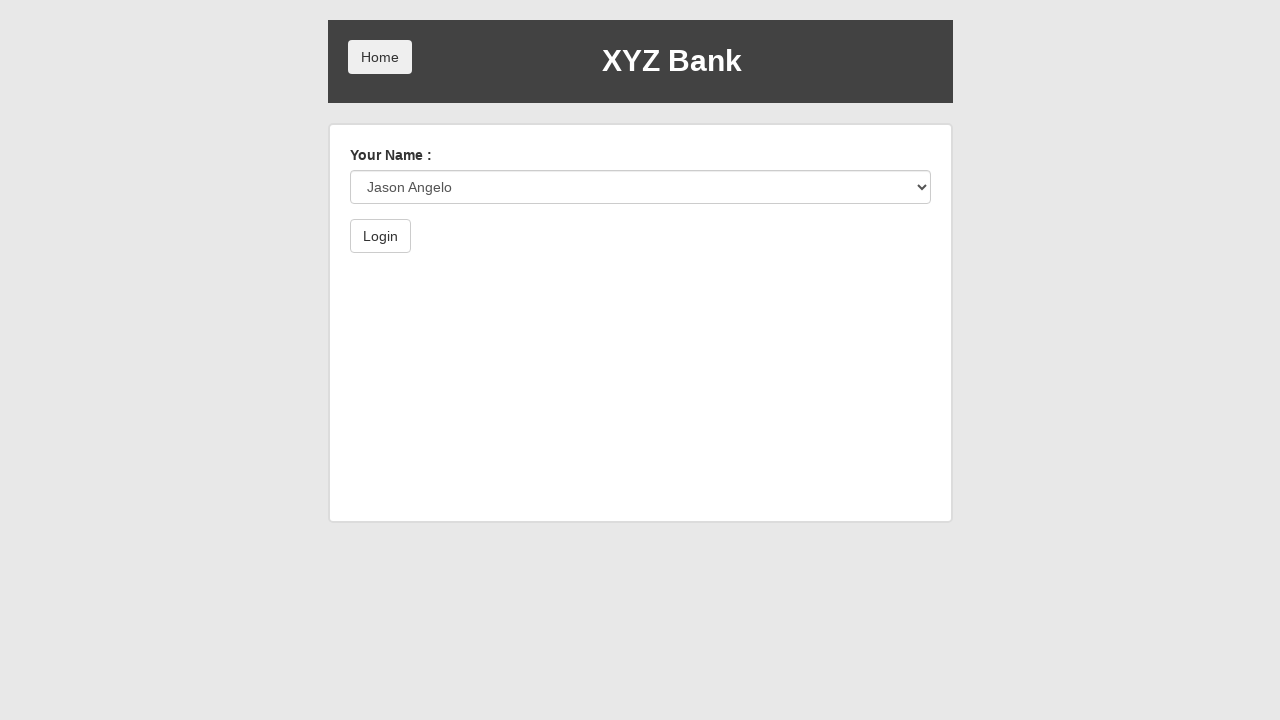

Clicked Login button for Jason Angelo at (380, 236) on button:has-text('Login')
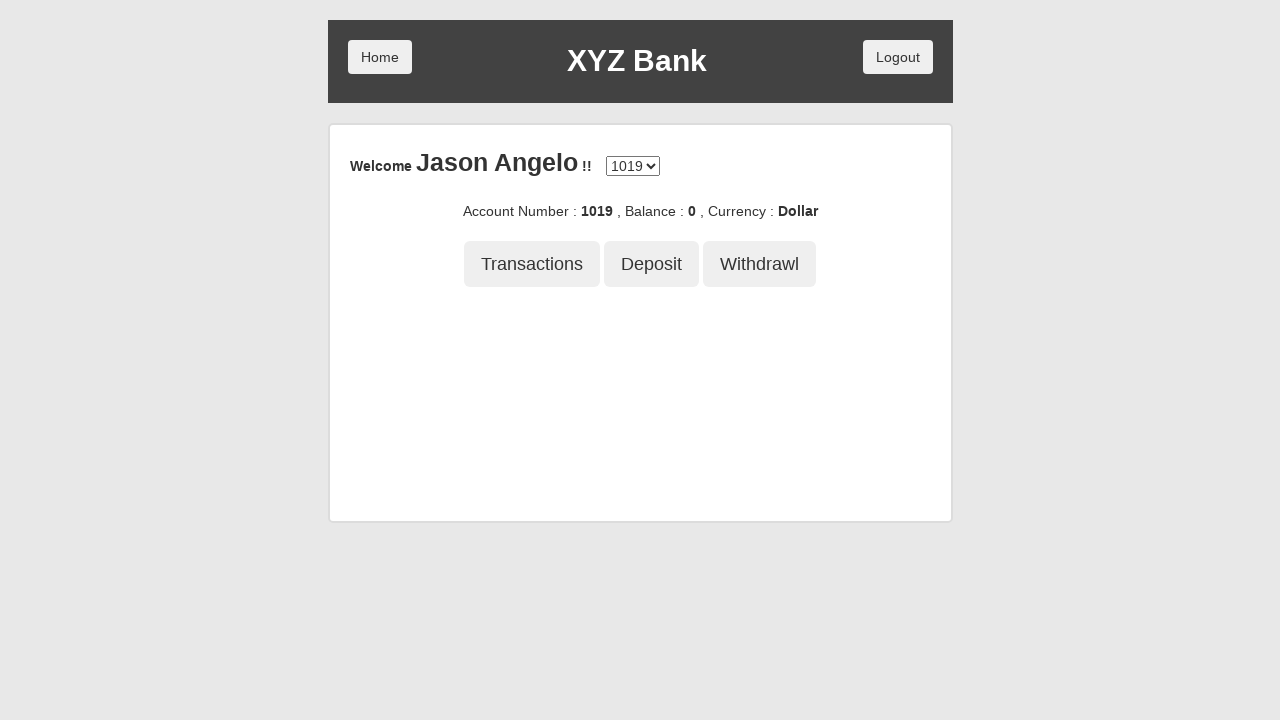

Clicked Deposit button for Jason Angelo at (652, 264) on button:has-text('Deposit')
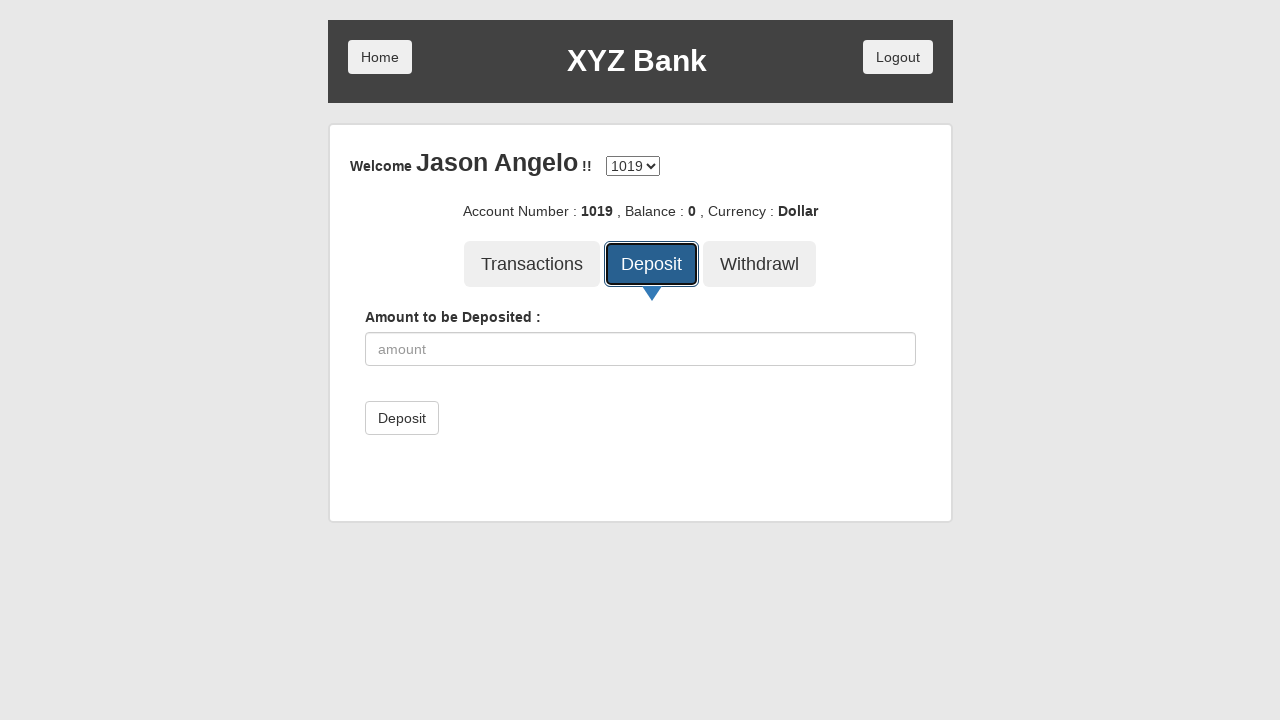

Filled deposit amount field with '1000' for Jason Angelo on input[ng-model='amount']
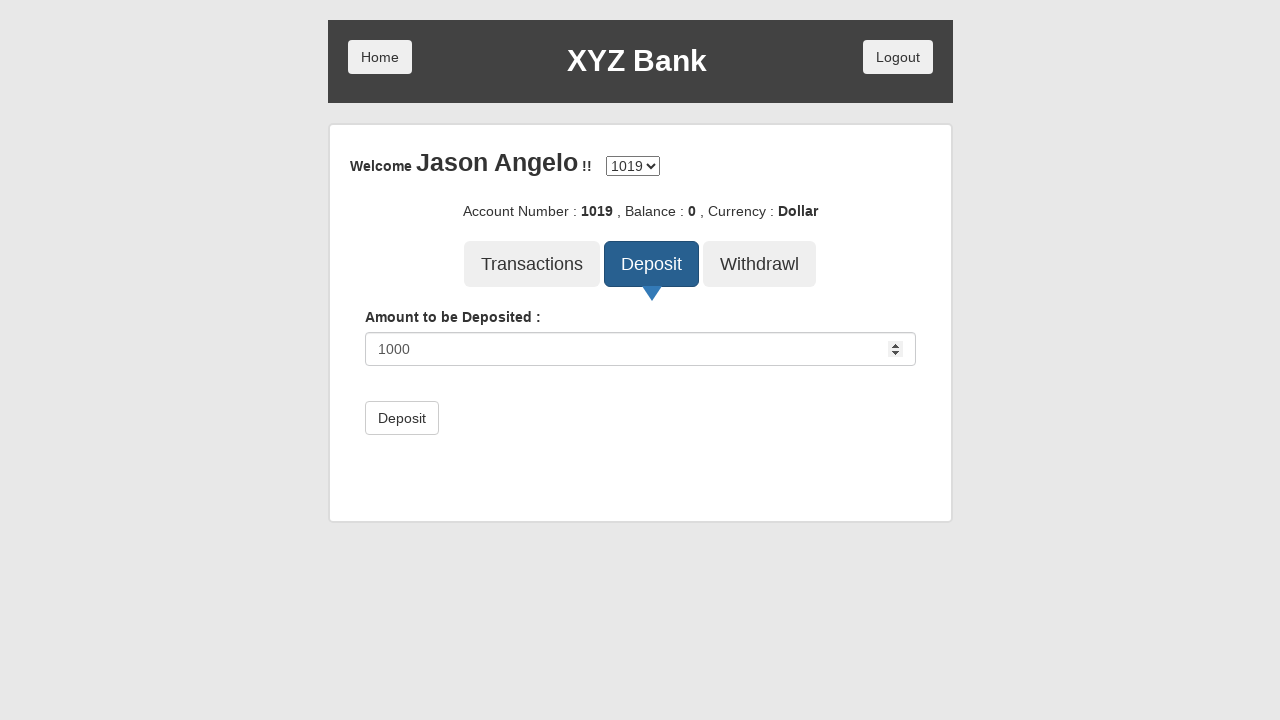

Submitted deposit of '1000' for Jason Angelo at (402, 418) on button[type='submit']:has-text('Deposit')
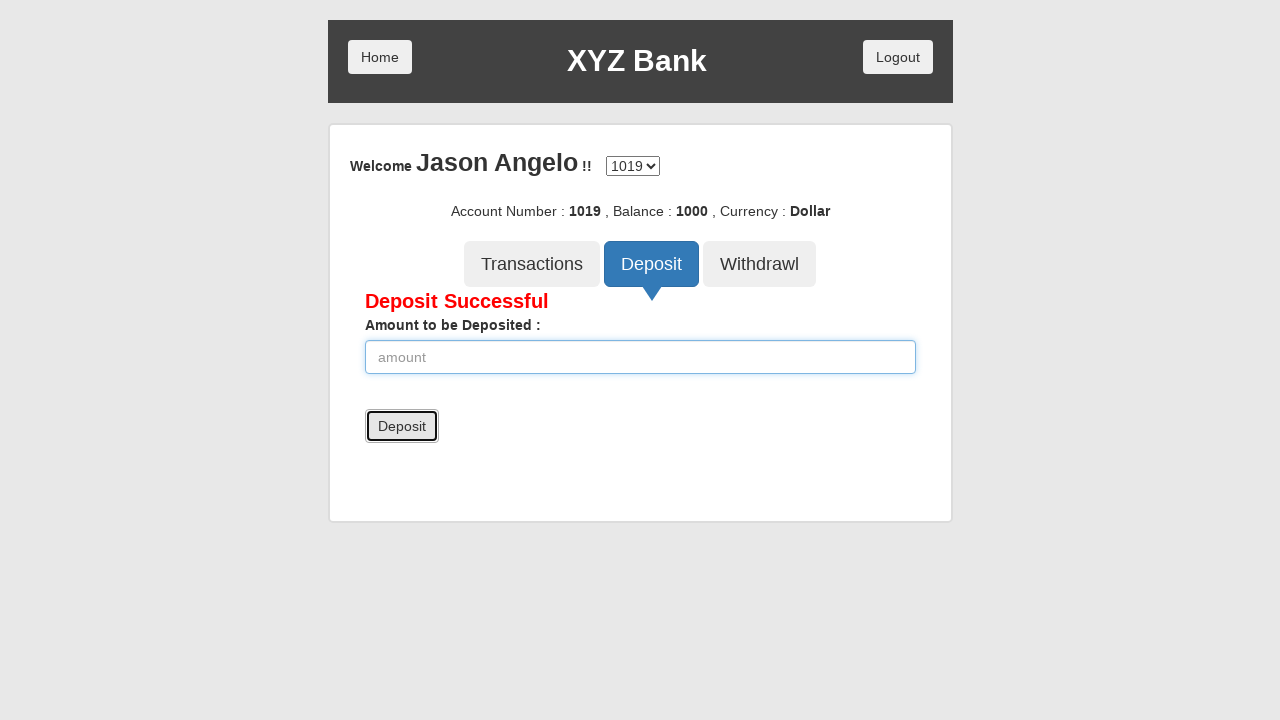

Clicked Transactions button to view transaction history for Jason Angelo at (532, 264) on button:has-text('Transactions')
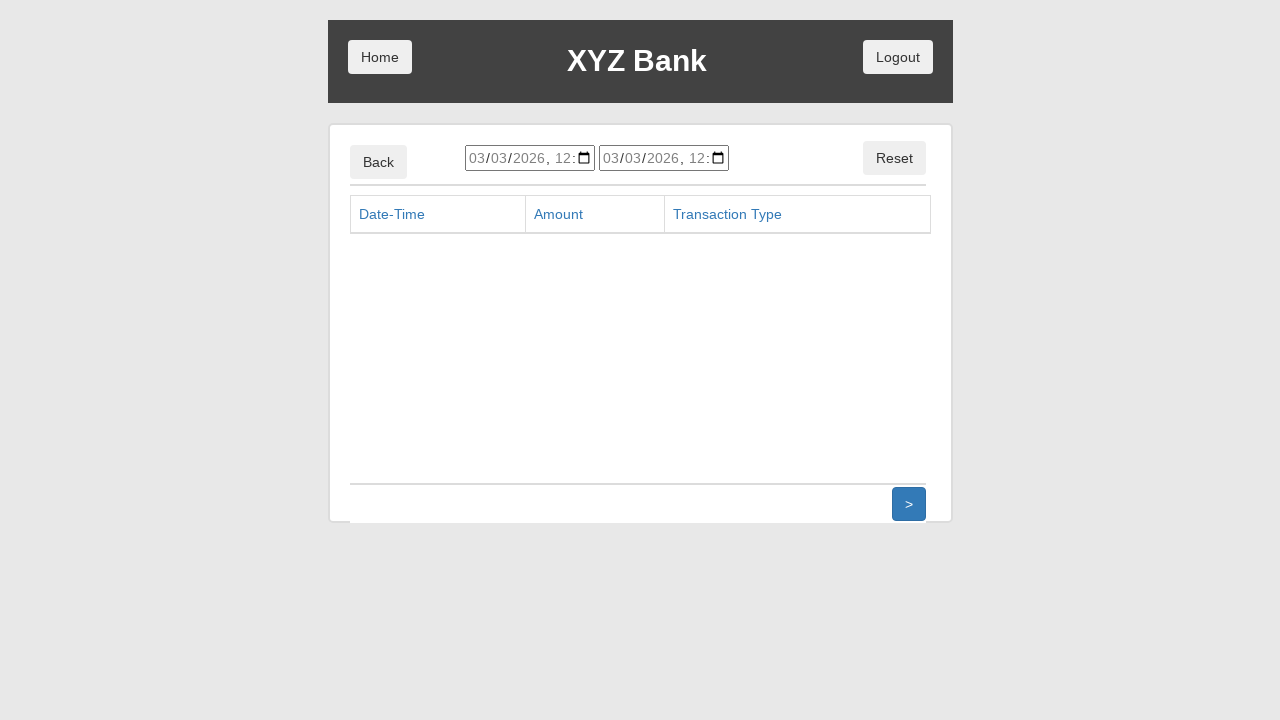

Transaction history table loaded for Jason Angelo
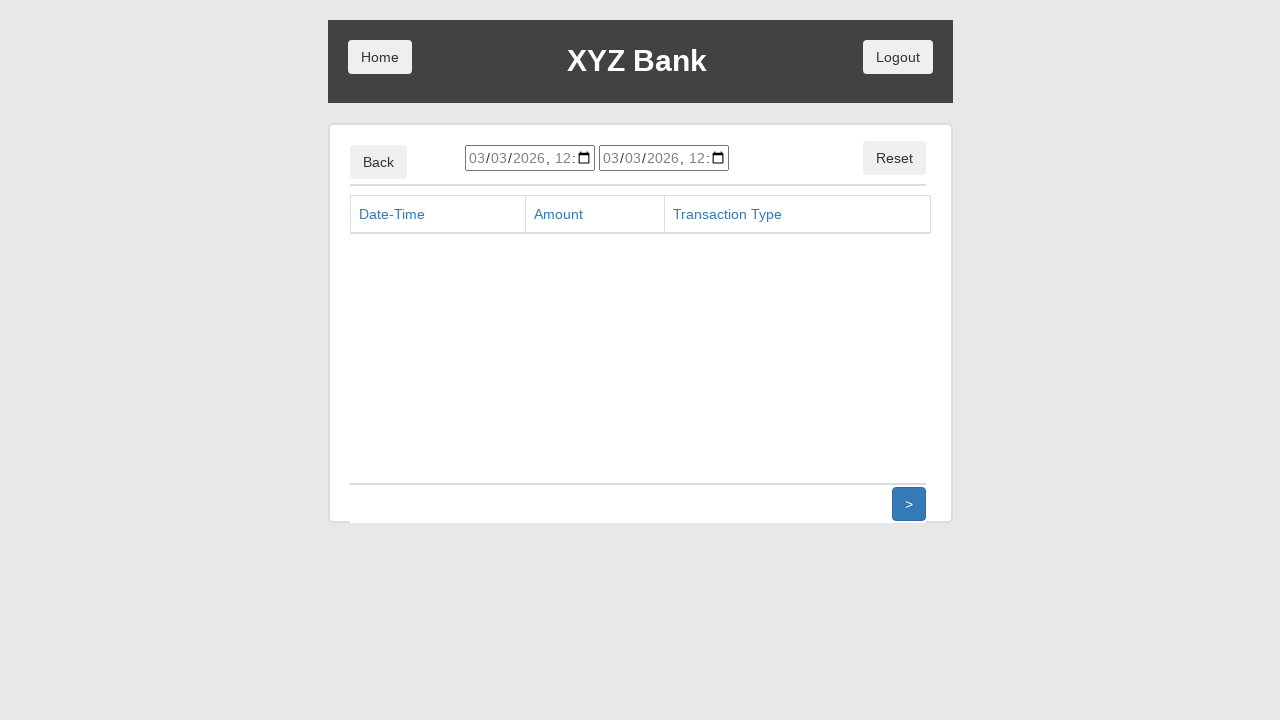

Clicked Back button to return from transactions for Jason Angelo at (378, 162) on button:has-text('Back')
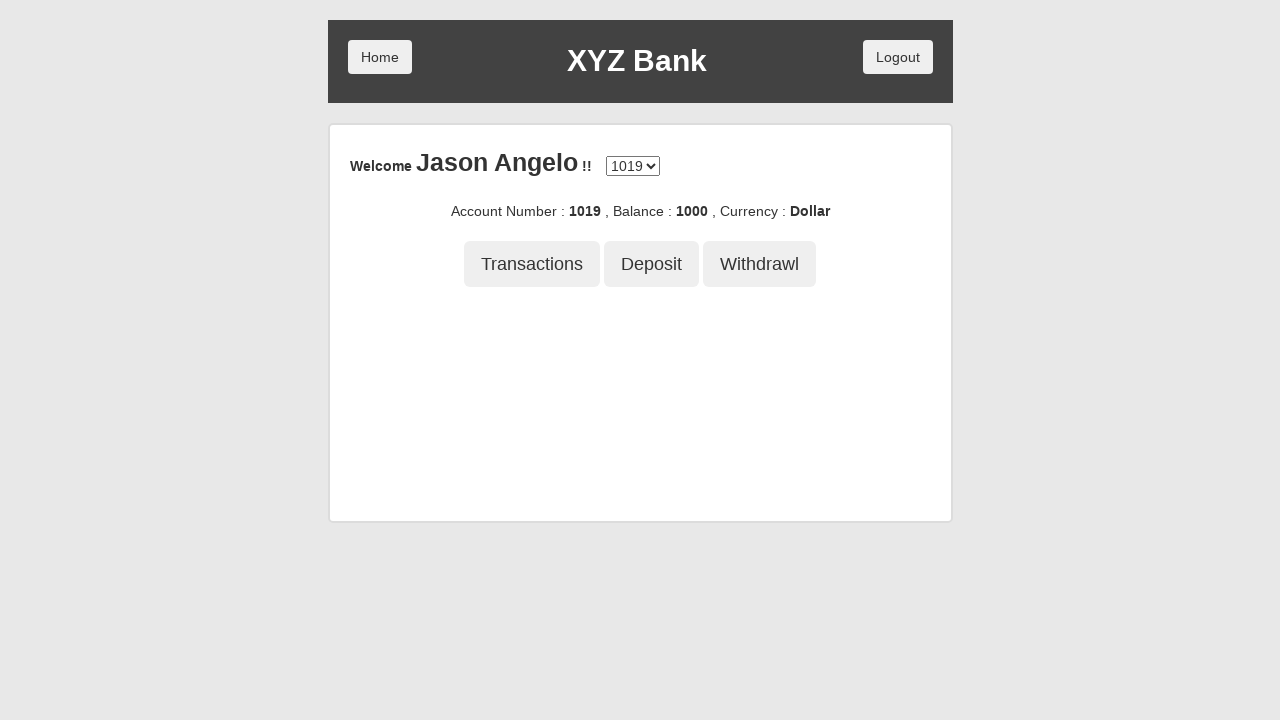

Clicked Withdrawal button for Jason Angelo at (760, 264) on button:has-text('Withdrawl')
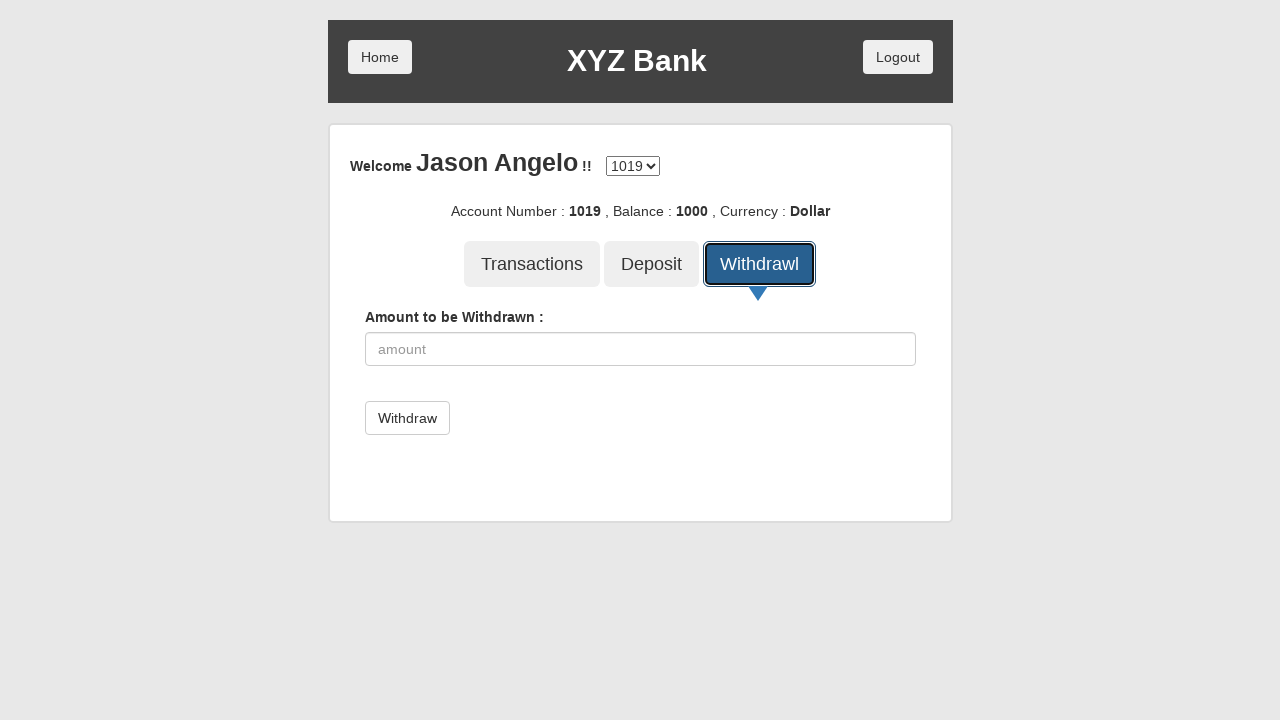

Filled withdrawal amount field with '900' for Jason Angelo on input[ng-model='amount']
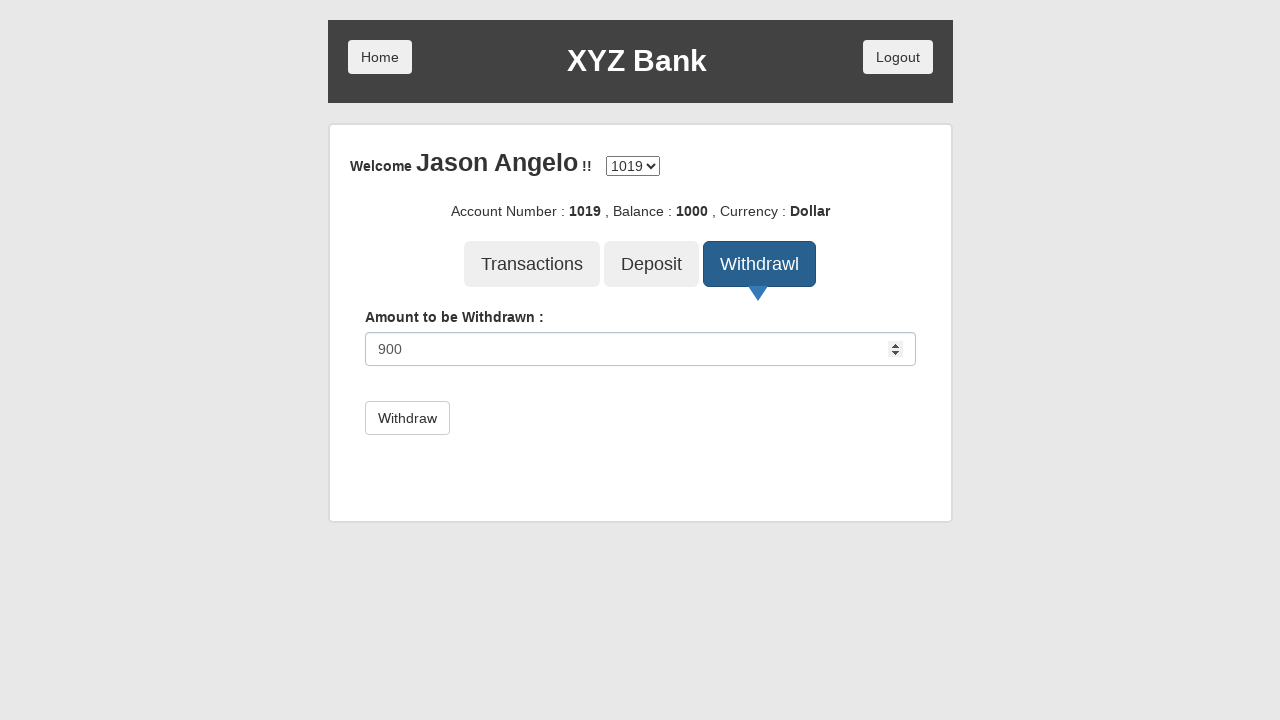

Submitted withdrawal of '900' for Jason Angelo at (407, 418) on button[type='submit']:has-text('Withdraw')
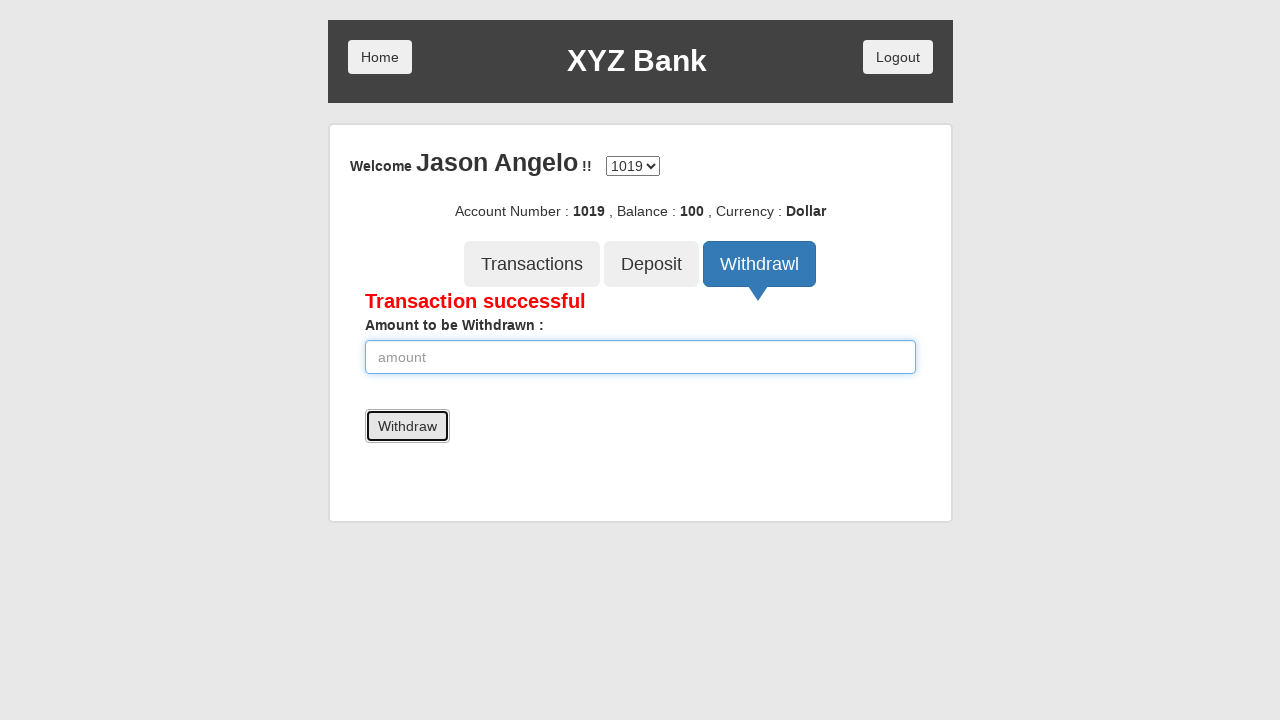

Clicked Transactions button to verify withdrawal for Jason Angelo at (532, 264) on button:has-text('Transactions')
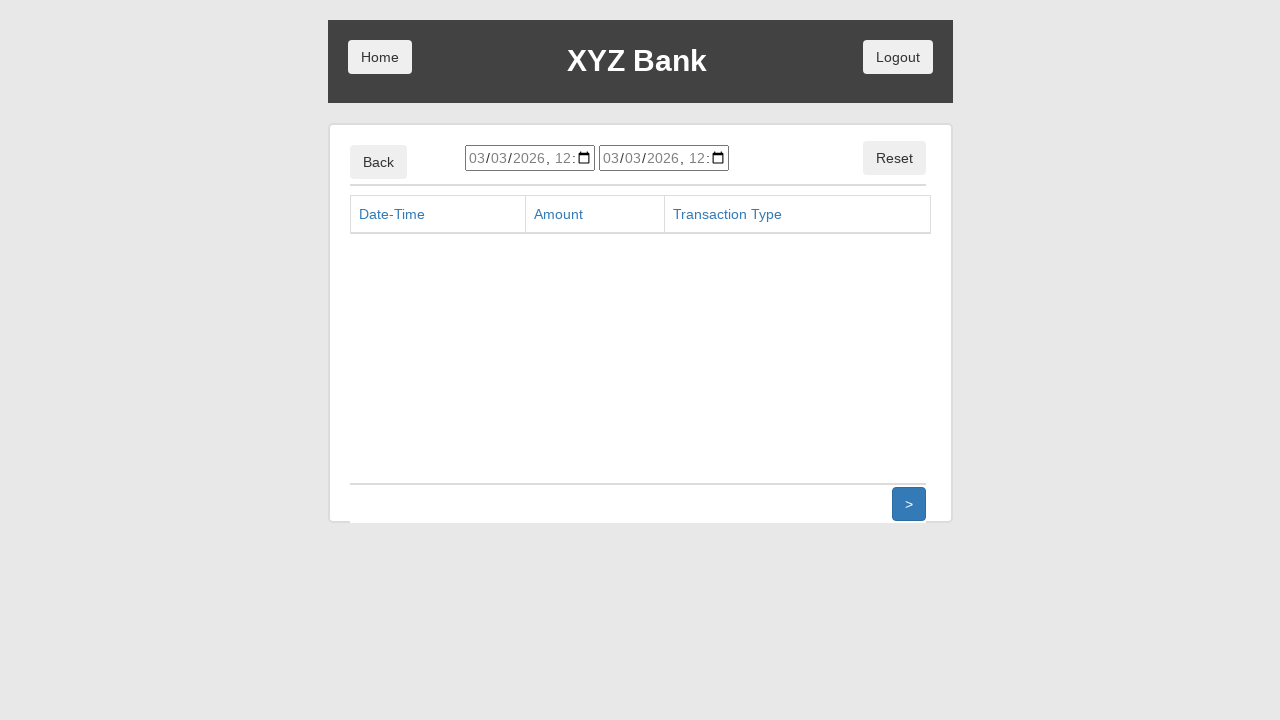

Updated transaction history table loaded for Jason Angelo
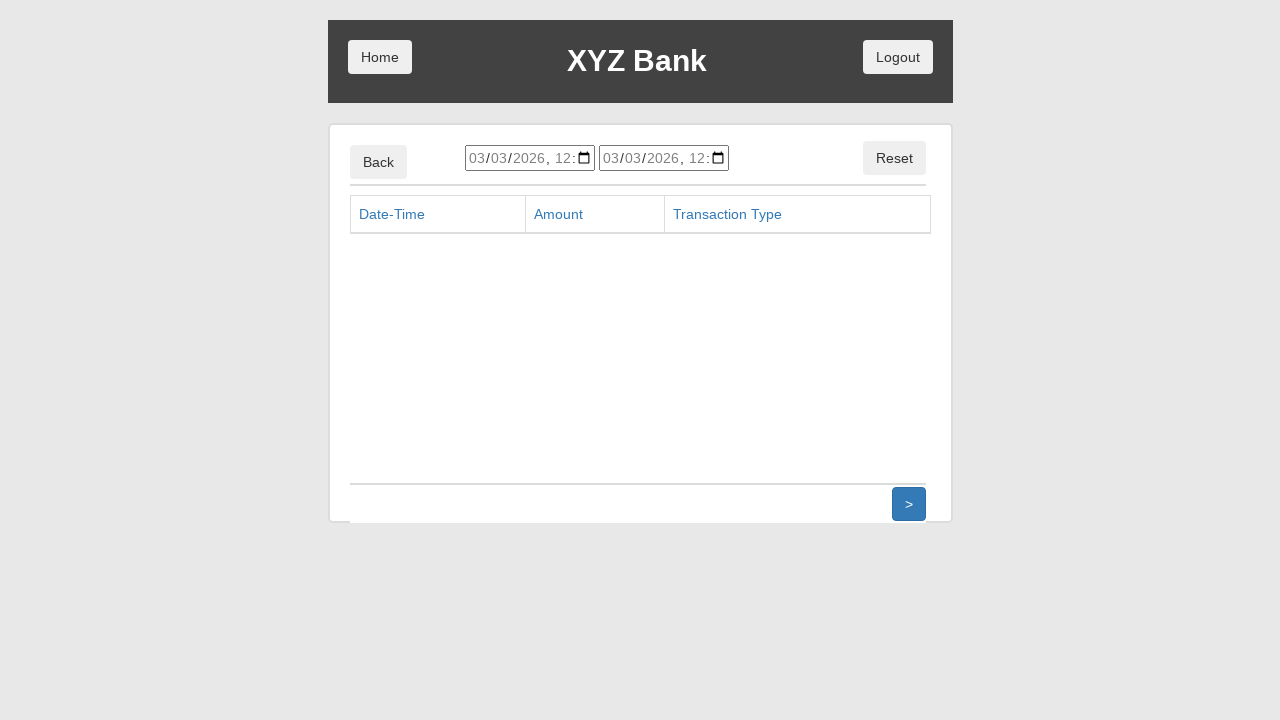

Clicked Reset button to clear transaction history for Jason Angelo at (894, 158) on button:has-text('Reset')
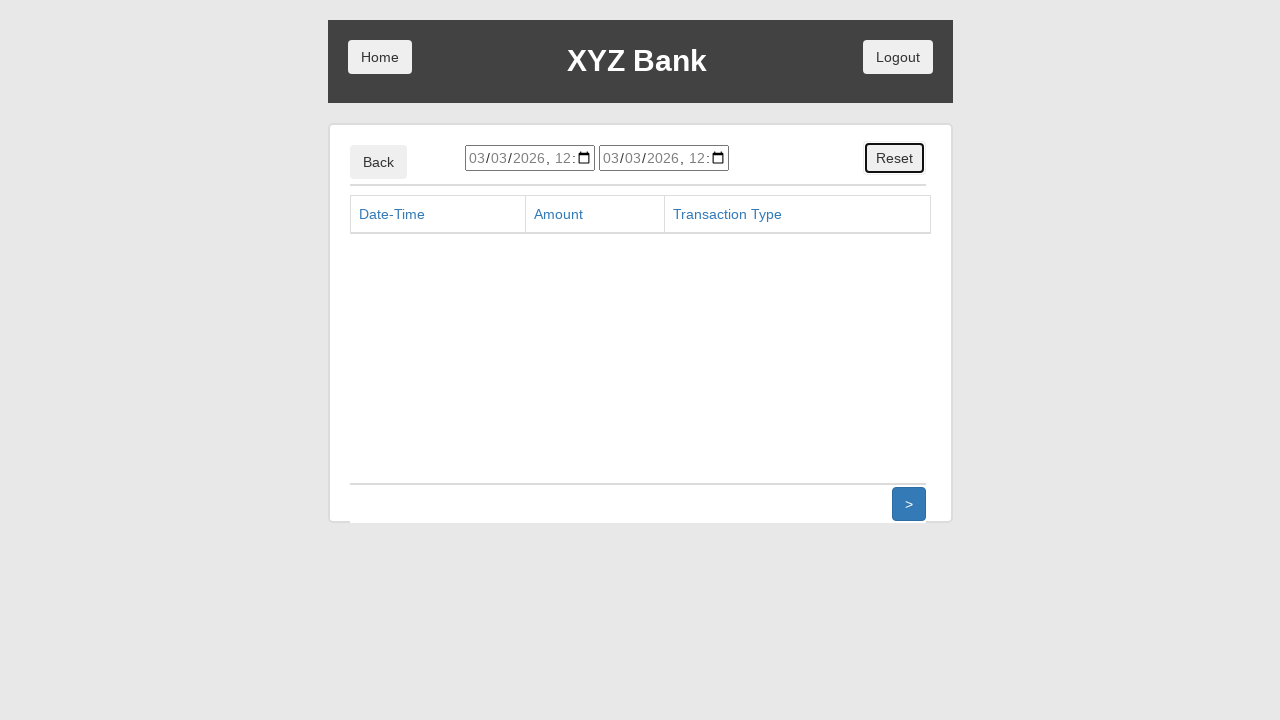

Clicked Logout button for Jason Angelo at (898, 57) on button:has-text('Logout')
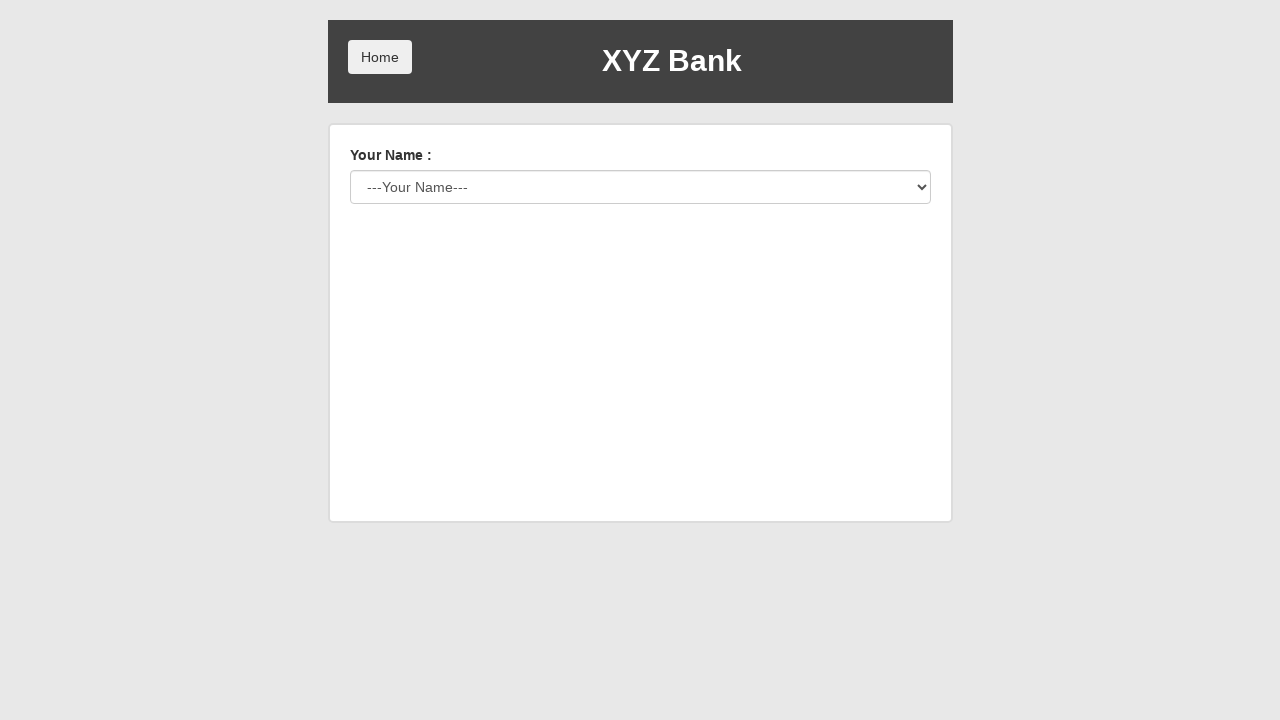

Clicked Home button after logout for Jason Angelo at (380, 57) on button:has-text('Home')
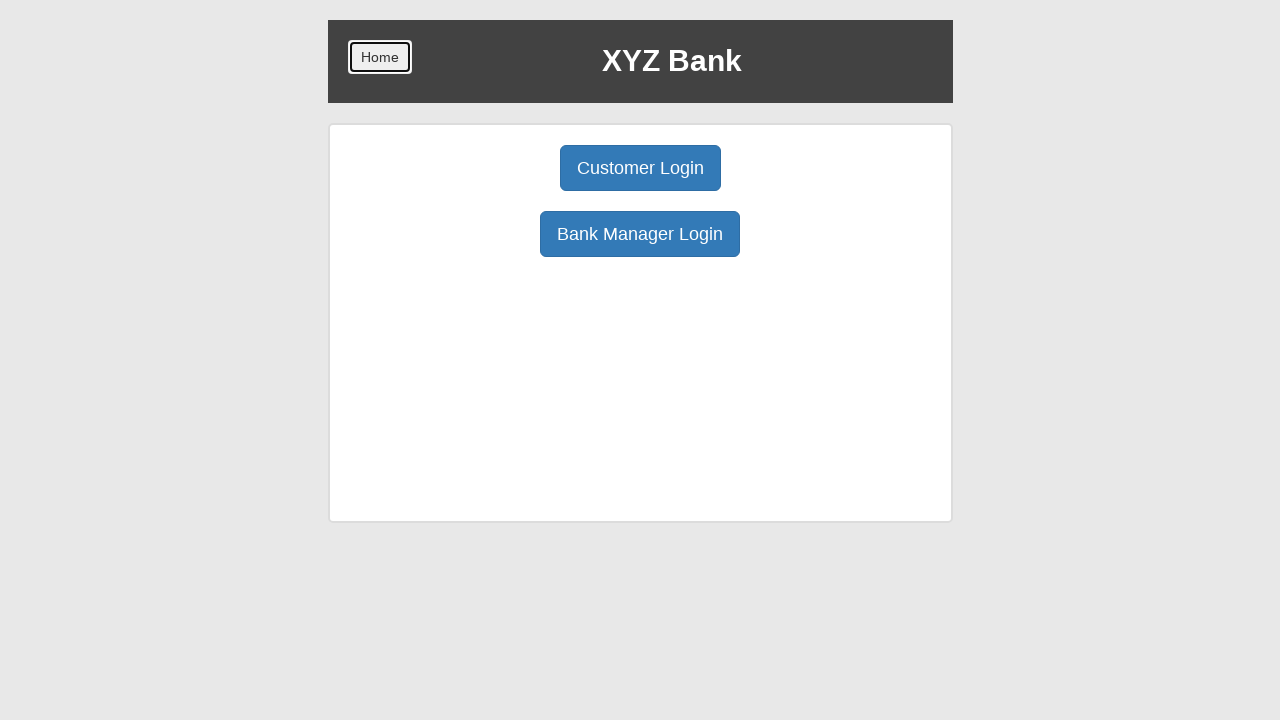

Clicked Customer Login button to prepare for next customer at (640, 168) on button:has-text('Customer Login')
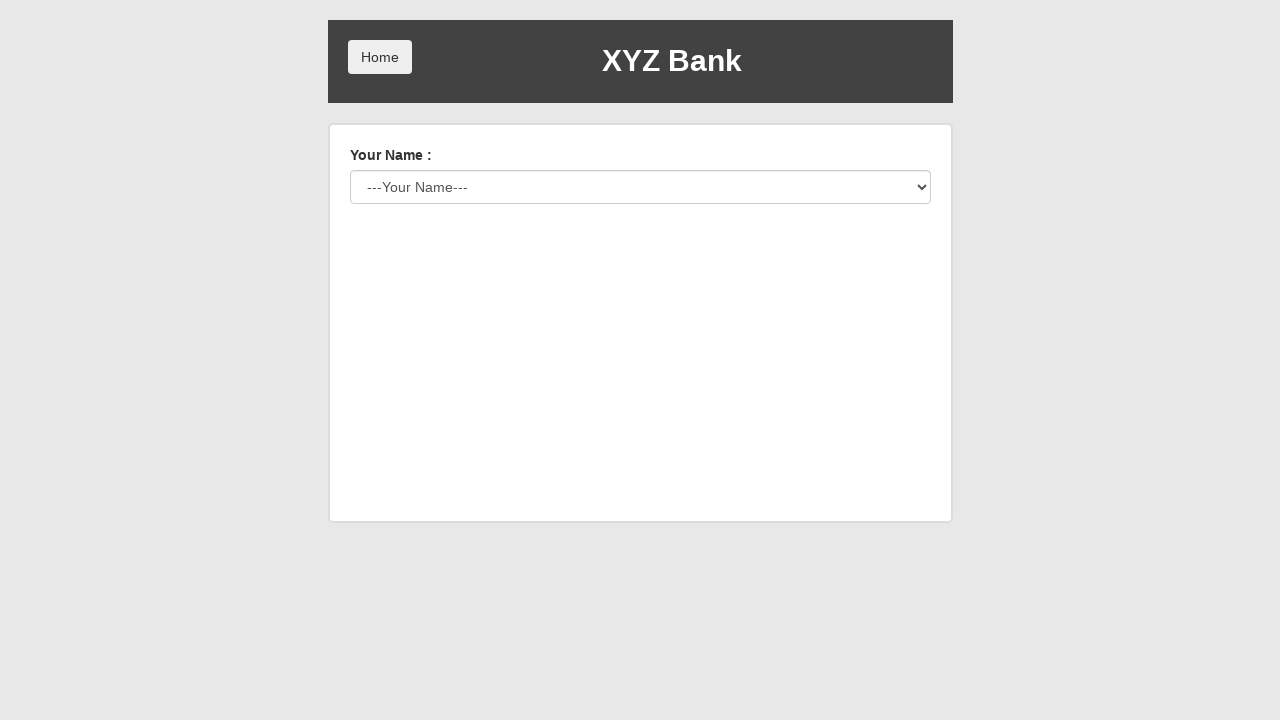

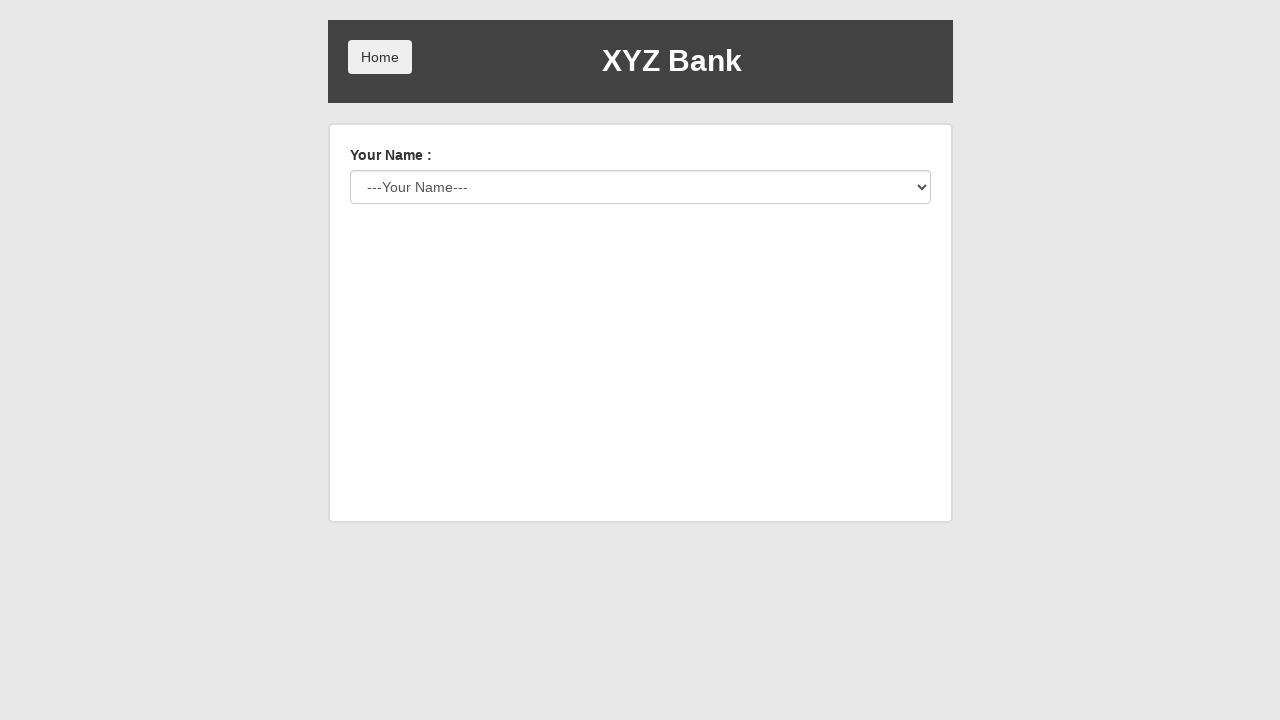